Tests selecting all checkboxes in a medical history form, then deselects all and selects only the 'Heart Attack' option to verify selective checkbox functionality.

Starting URL: https://automationfc.github.io/multiple-fields/

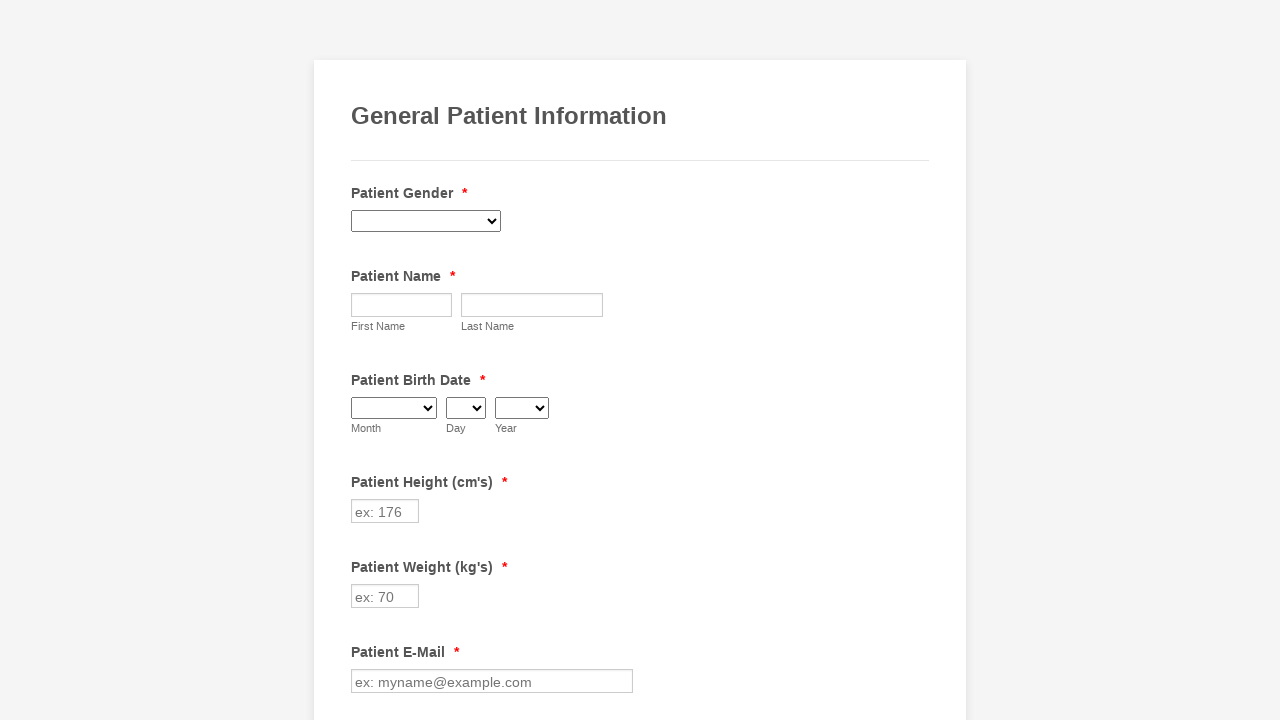

Located all checkboxes in medical history section - found 29 checkboxes
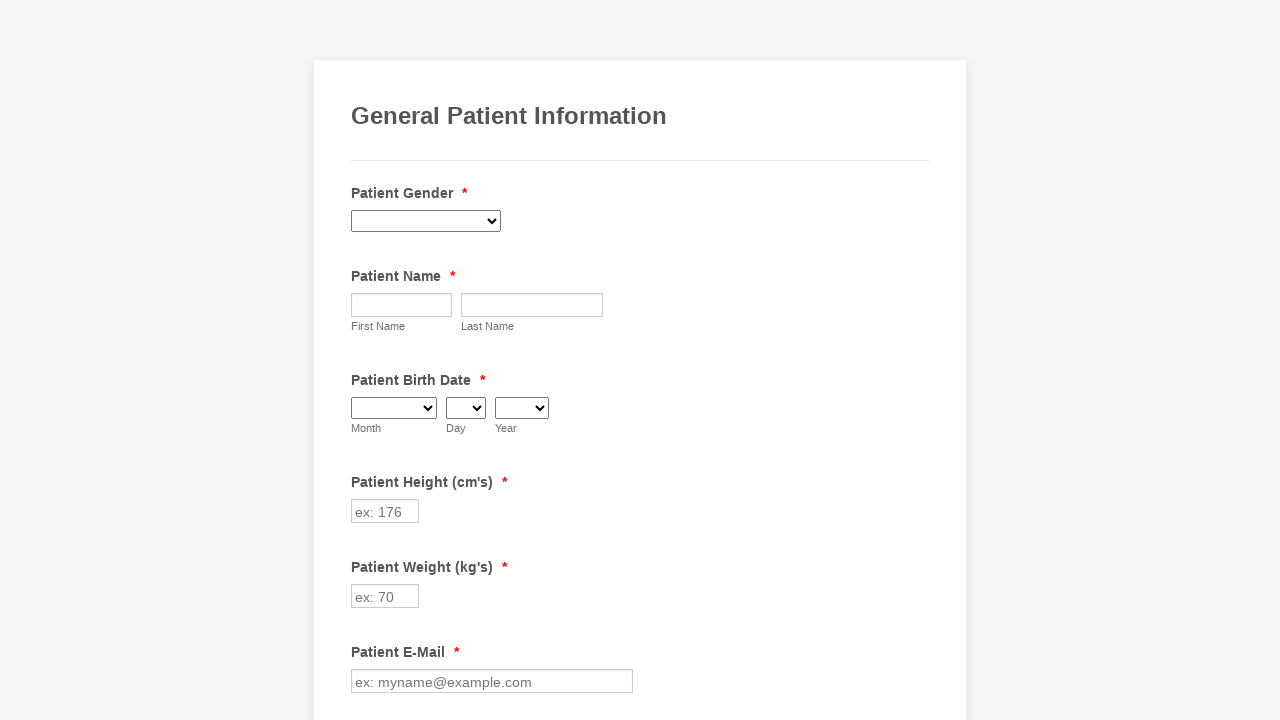

Clicked checkbox at index 0 to select it at (362, 360) on //label[text()=' Have you ever had (Please check all that apply) ']/following-si
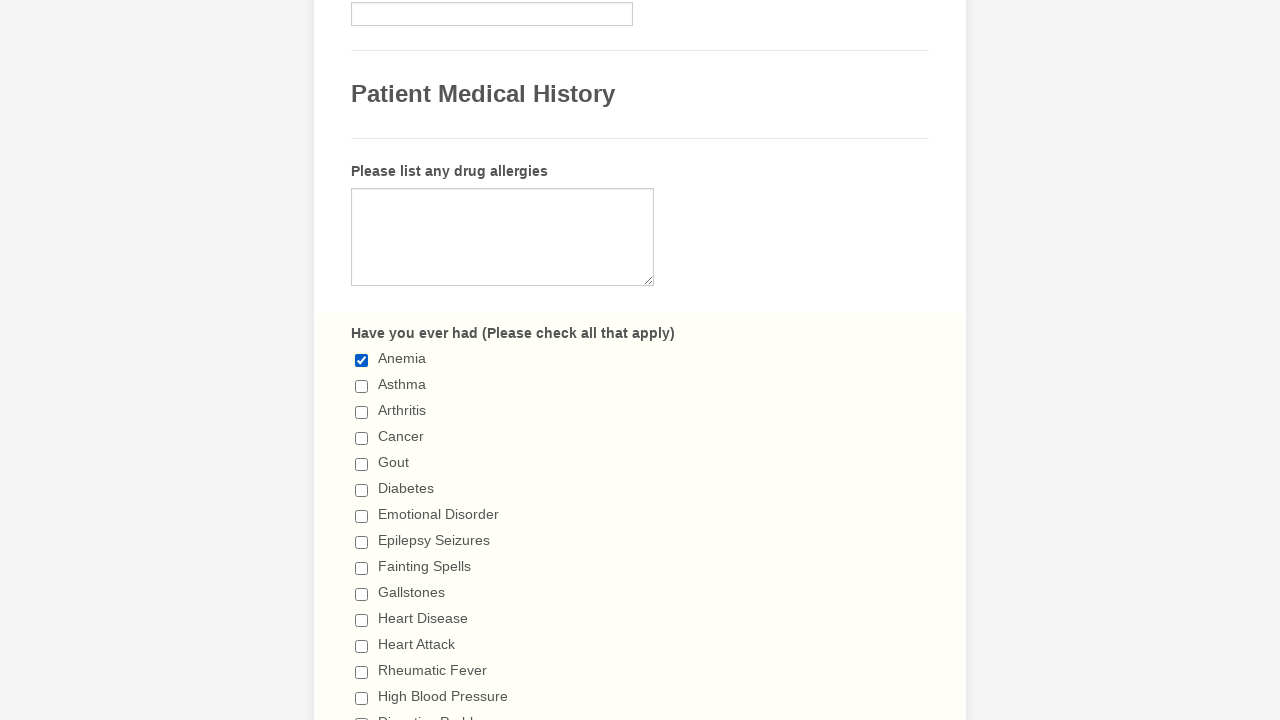

Clicked checkbox at index 1 to select it at (362, 386) on //label[text()=' Have you ever had (Please check all that apply) ']/following-si
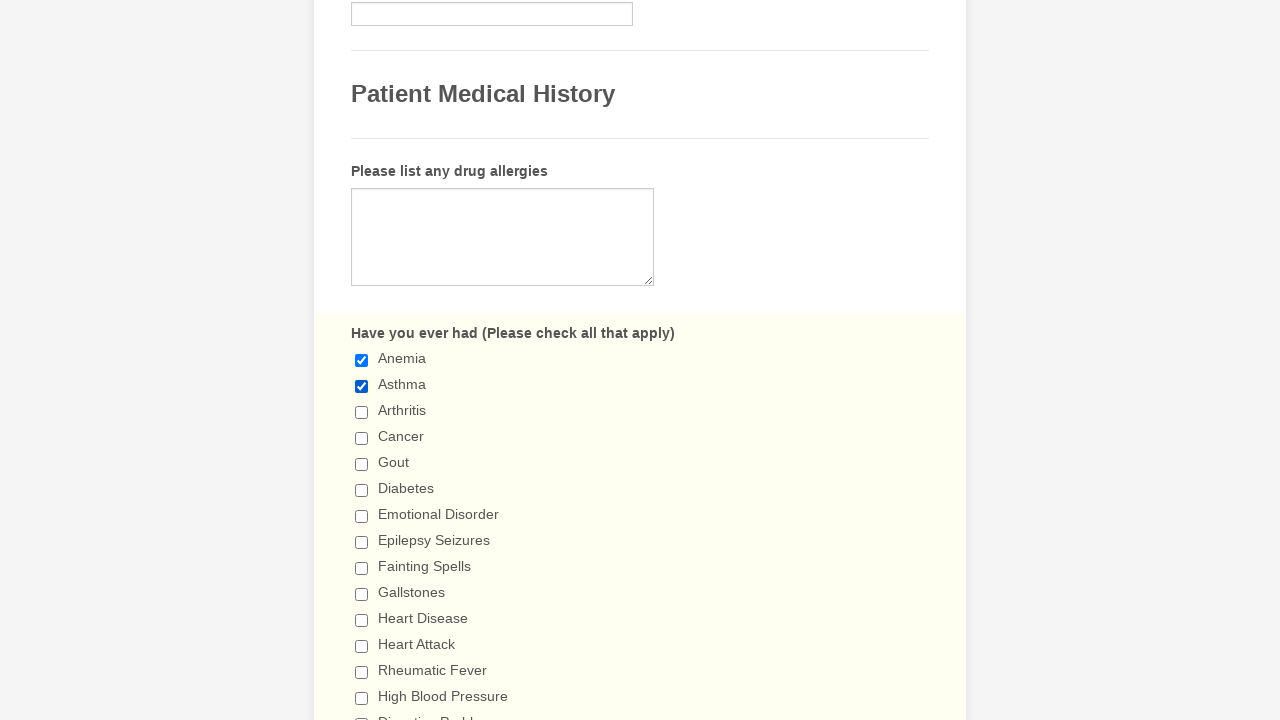

Clicked checkbox at index 2 to select it at (362, 412) on //label[text()=' Have you ever had (Please check all that apply) ']/following-si
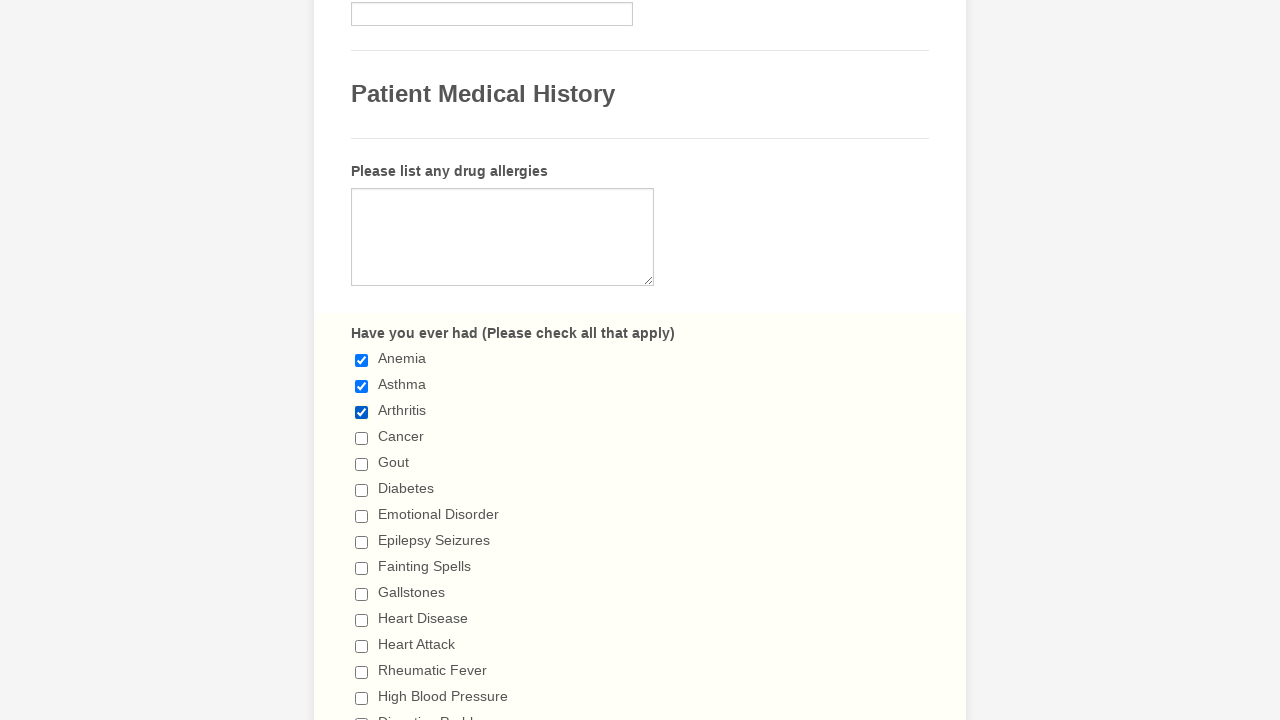

Clicked checkbox at index 3 to select it at (362, 438) on //label[text()=' Have you ever had (Please check all that apply) ']/following-si
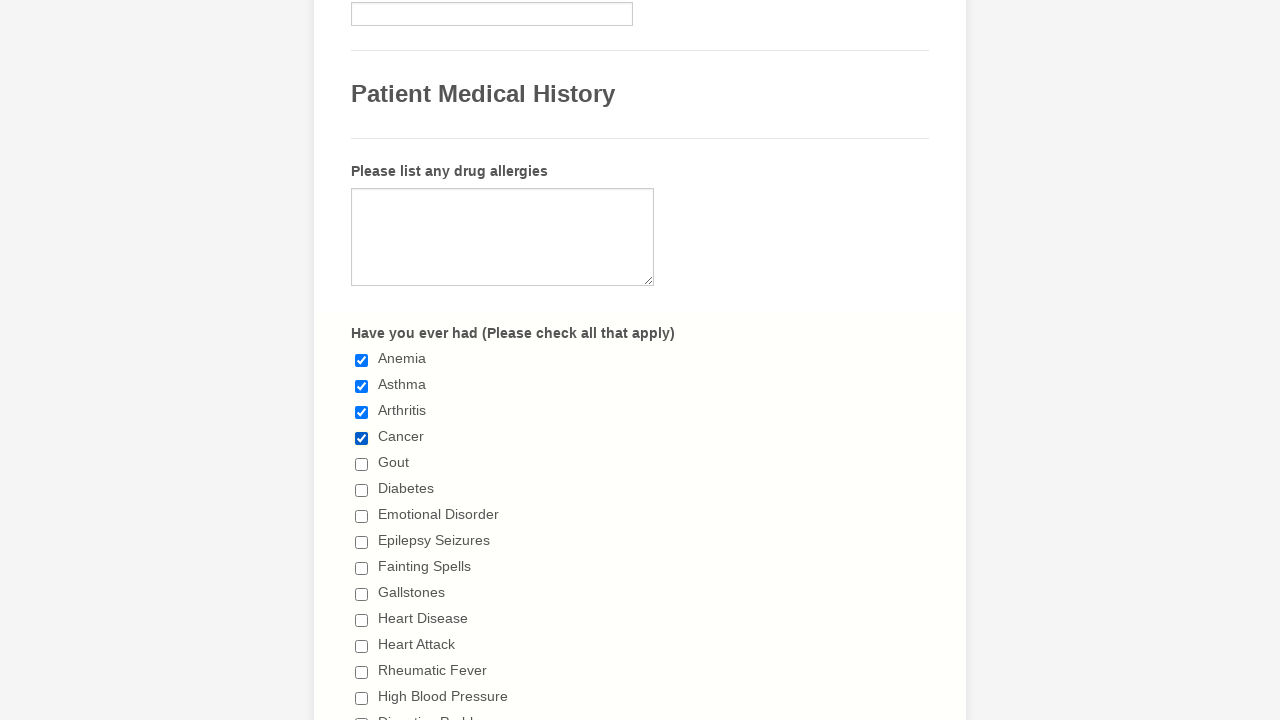

Clicked checkbox at index 4 to select it at (362, 464) on //label[text()=' Have you ever had (Please check all that apply) ']/following-si
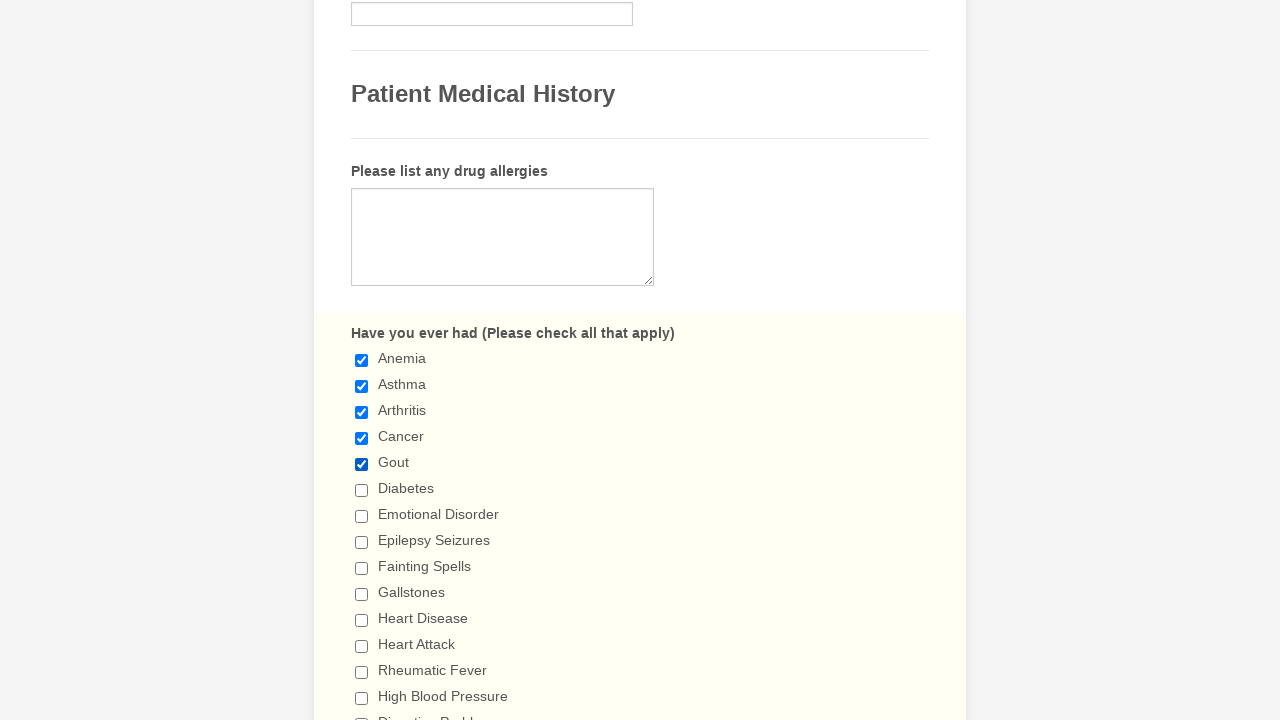

Clicked checkbox at index 5 to select it at (362, 490) on //label[text()=' Have you ever had (Please check all that apply) ']/following-si
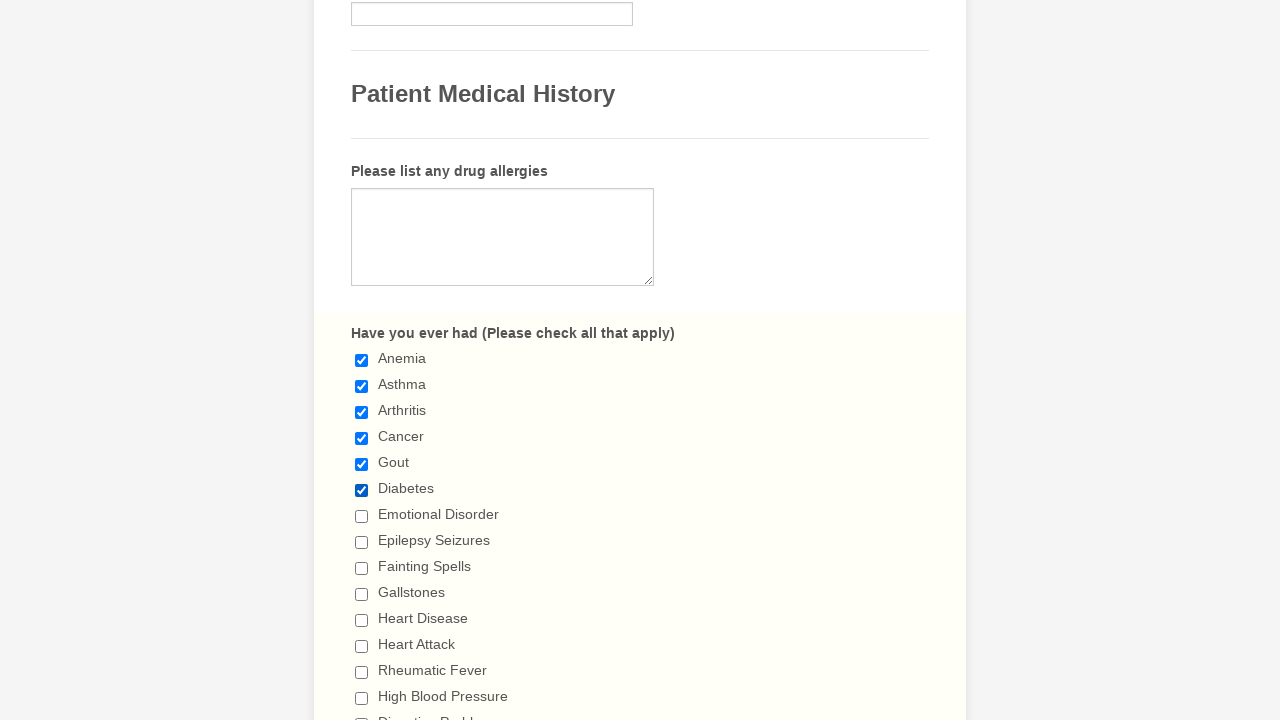

Clicked checkbox at index 6 to select it at (362, 516) on //label[text()=' Have you ever had (Please check all that apply) ']/following-si
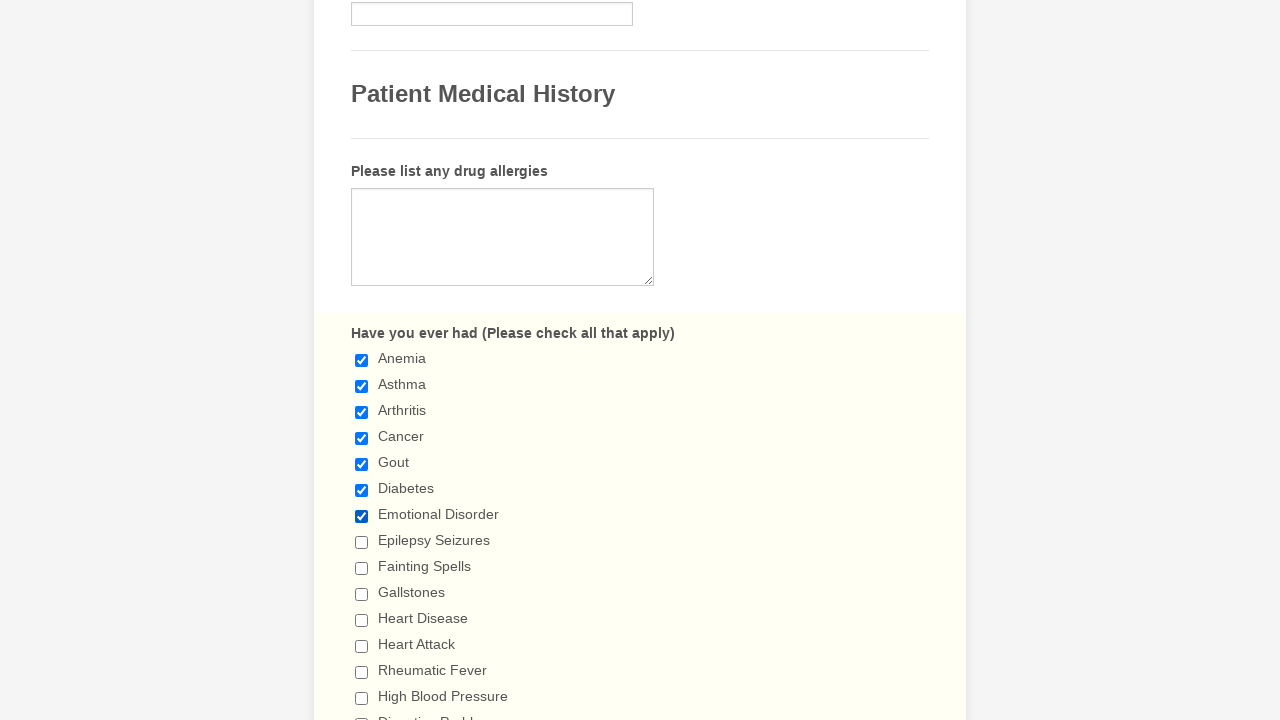

Clicked checkbox at index 7 to select it at (362, 542) on //label[text()=' Have you ever had (Please check all that apply) ']/following-si
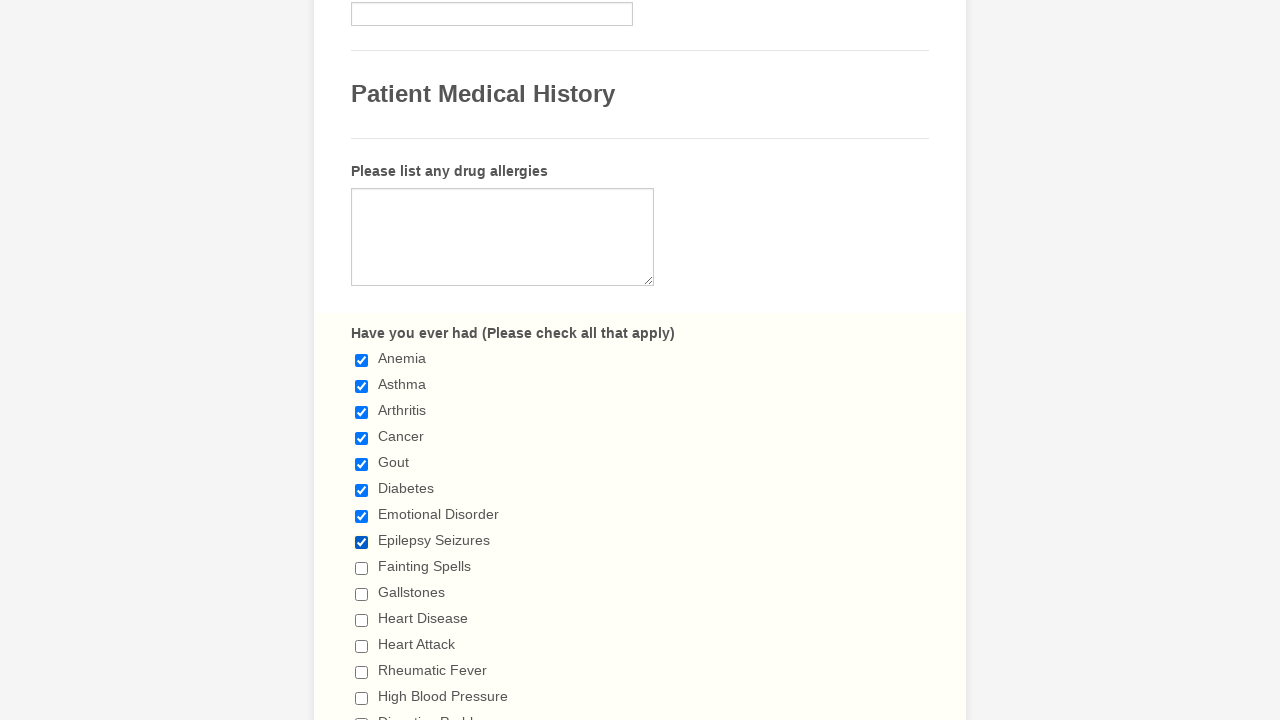

Clicked checkbox at index 8 to select it at (362, 568) on //label[text()=' Have you ever had (Please check all that apply) ']/following-si
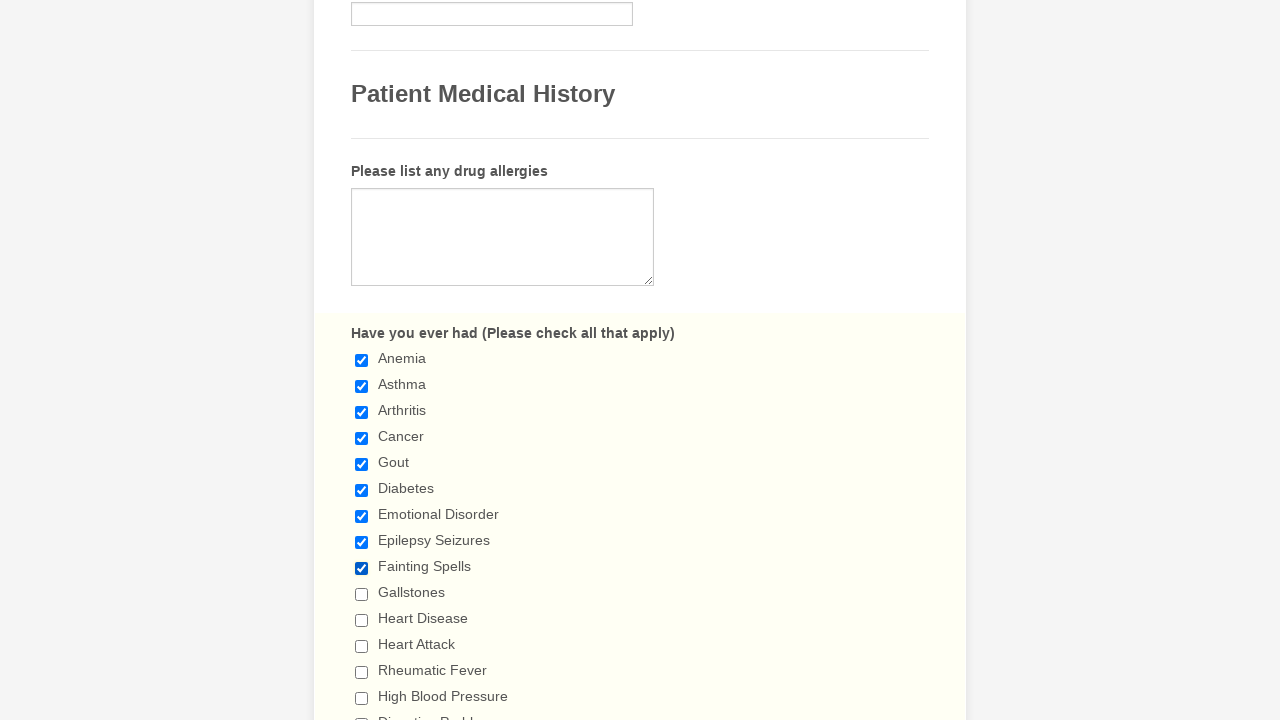

Clicked checkbox at index 9 to select it at (362, 594) on //label[text()=' Have you ever had (Please check all that apply) ']/following-si
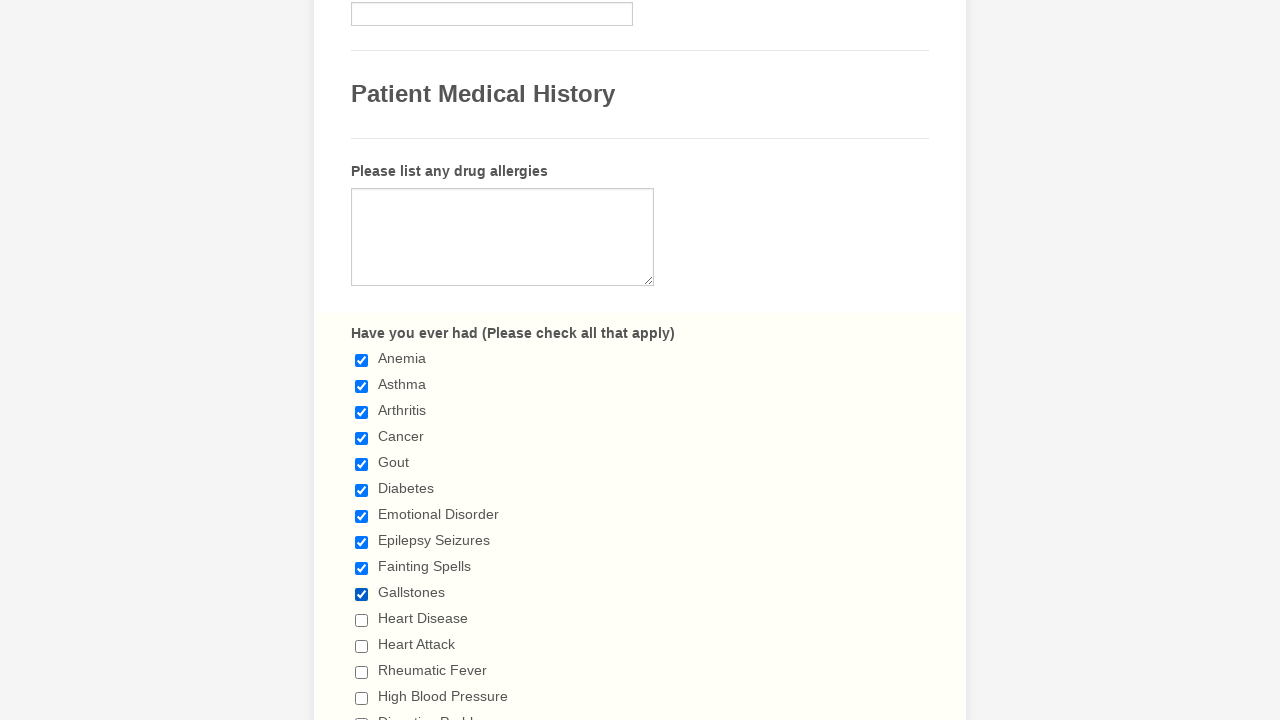

Clicked checkbox at index 10 to select it at (362, 620) on //label[text()=' Have you ever had (Please check all that apply) ']/following-si
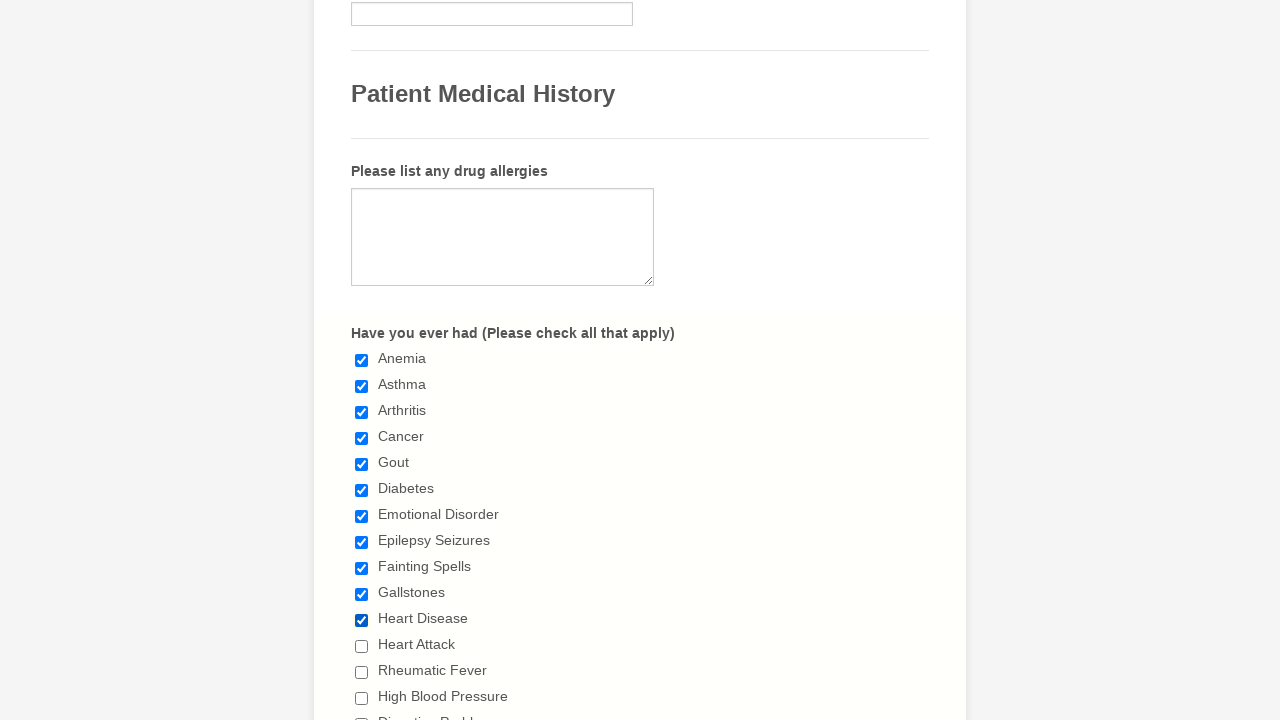

Clicked checkbox at index 11 to select it at (362, 646) on //label[text()=' Have you ever had (Please check all that apply) ']/following-si
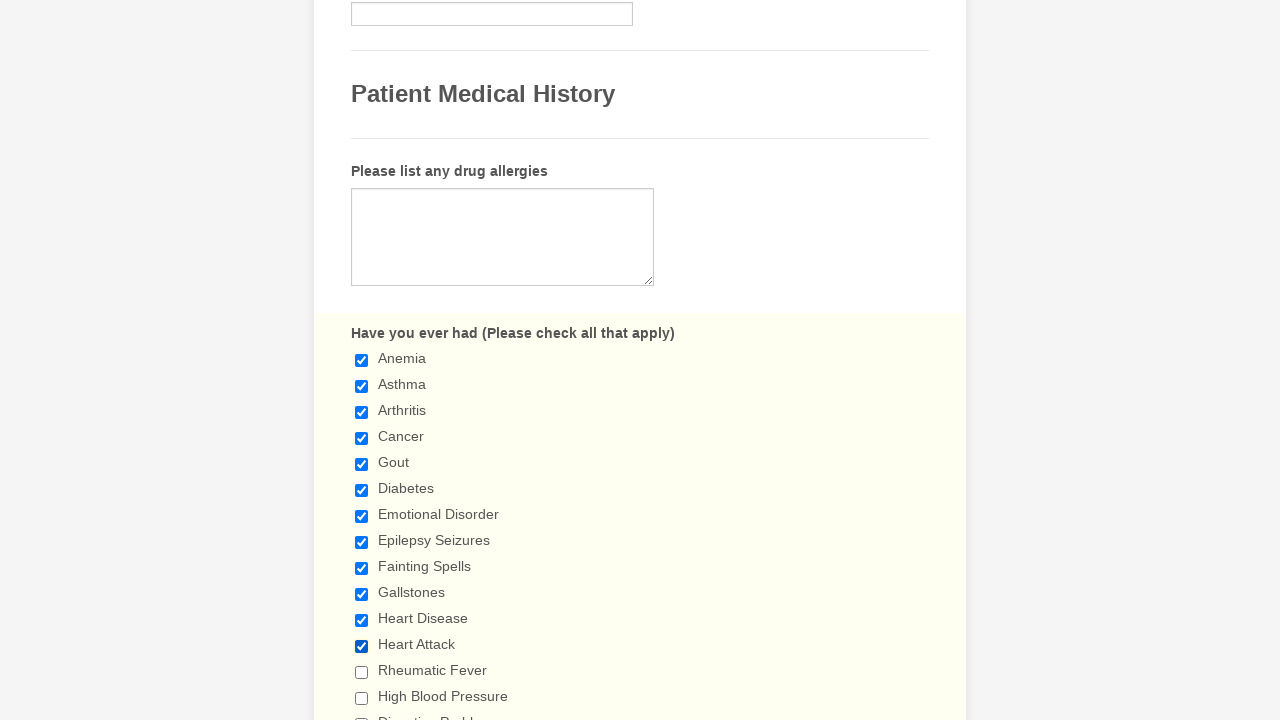

Clicked checkbox at index 12 to select it at (362, 672) on //label[text()=' Have you ever had (Please check all that apply) ']/following-si
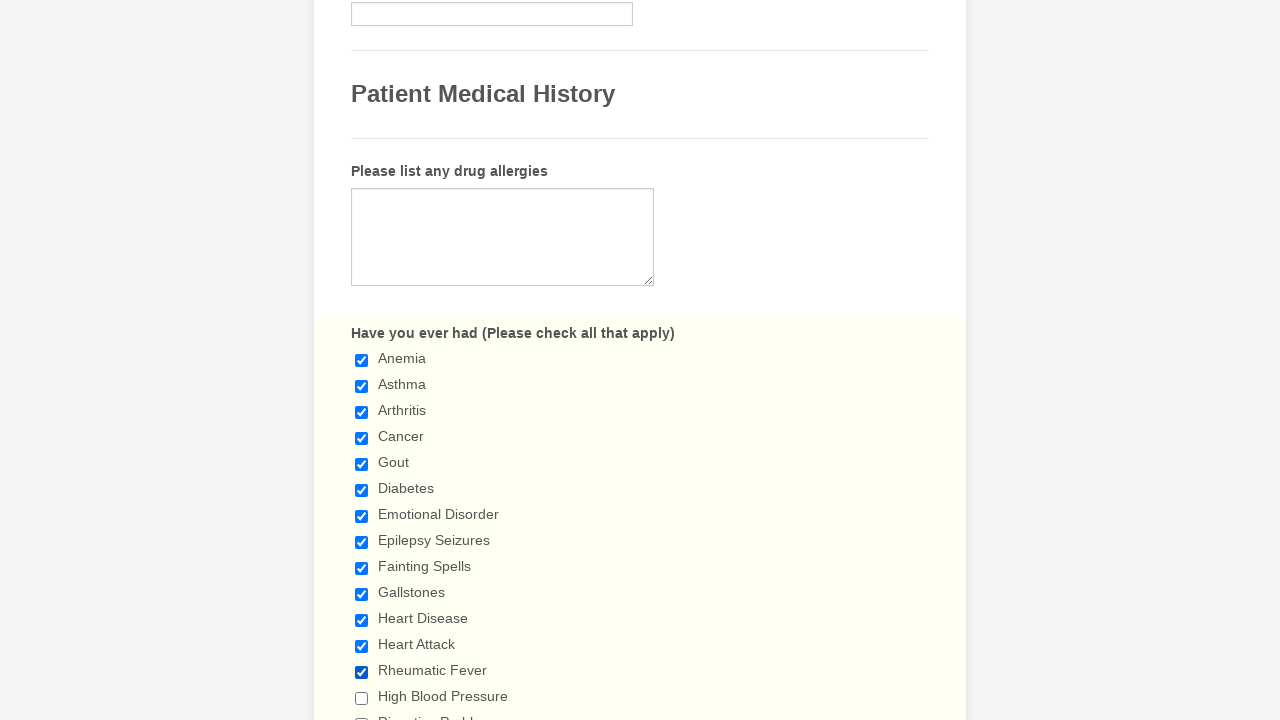

Clicked checkbox at index 13 to select it at (362, 698) on //label[text()=' Have you ever had (Please check all that apply) ']/following-si
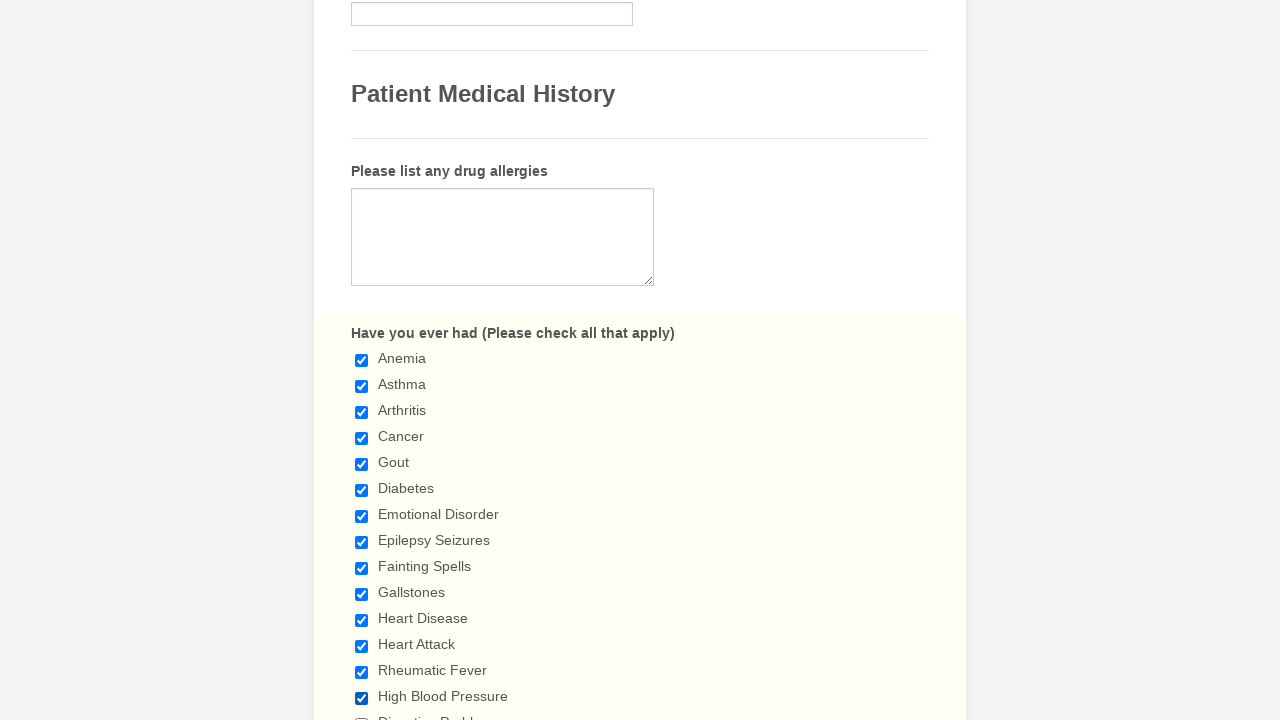

Clicked checkbox at index 14 to select it at (362, 714) on //label[text()=' Have you ever had (Please check all that apply) ']/following-si
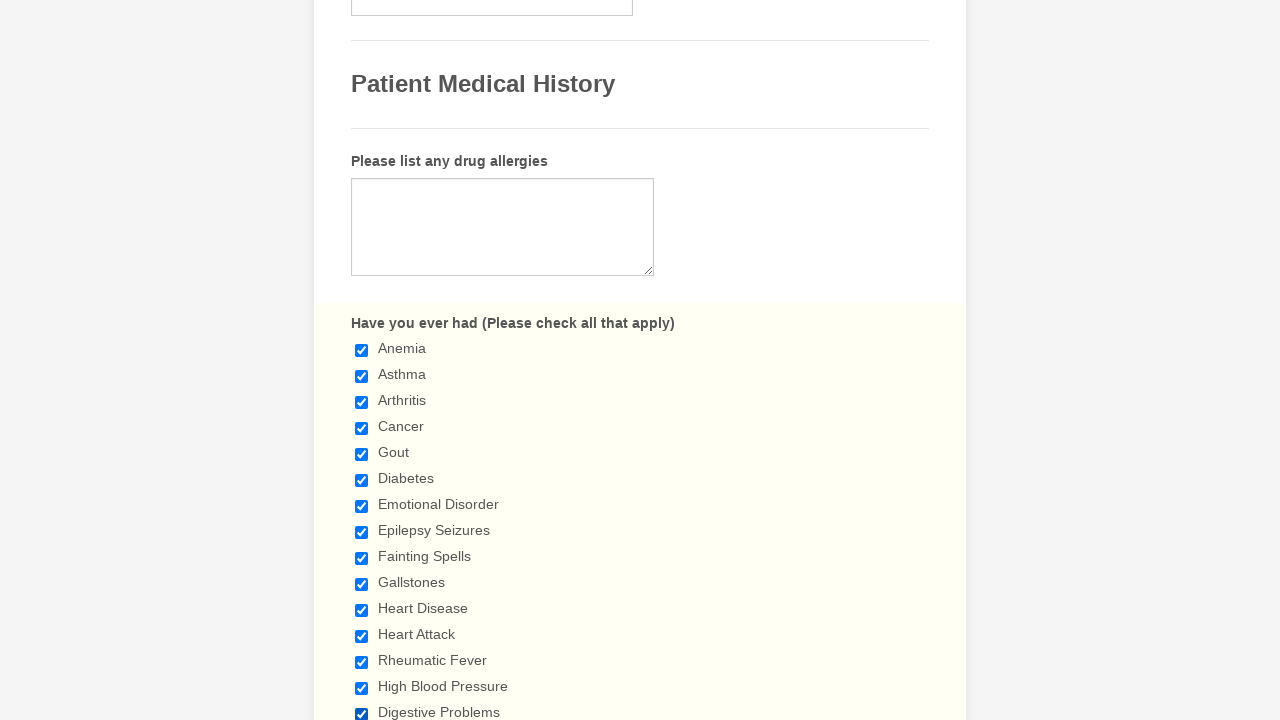

Clicked checkbox at index 15 to select it at (362, 360) on //label[text()=' Have you ever had (Please check all that apply) ']/following-si
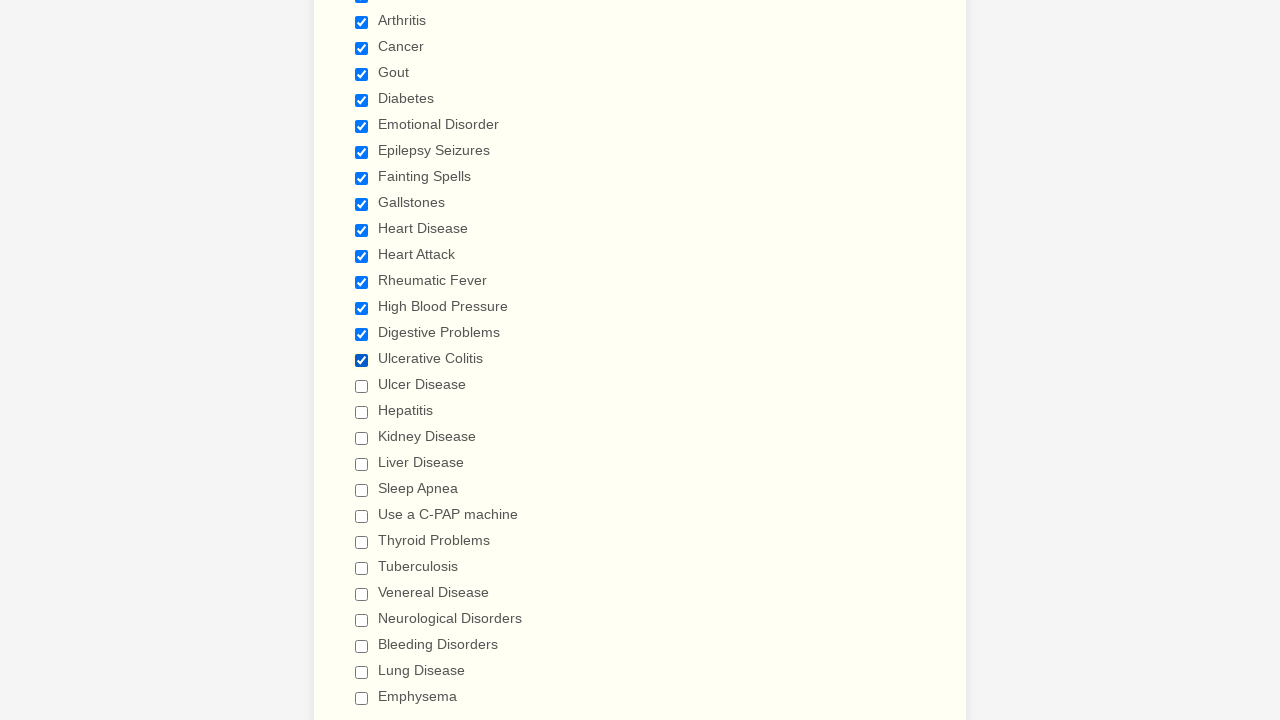

Clicked checkbox at index 16 to select it at (362, 386) on //label[text()=' Have you ever had (Please check all that apply) ']/following-si
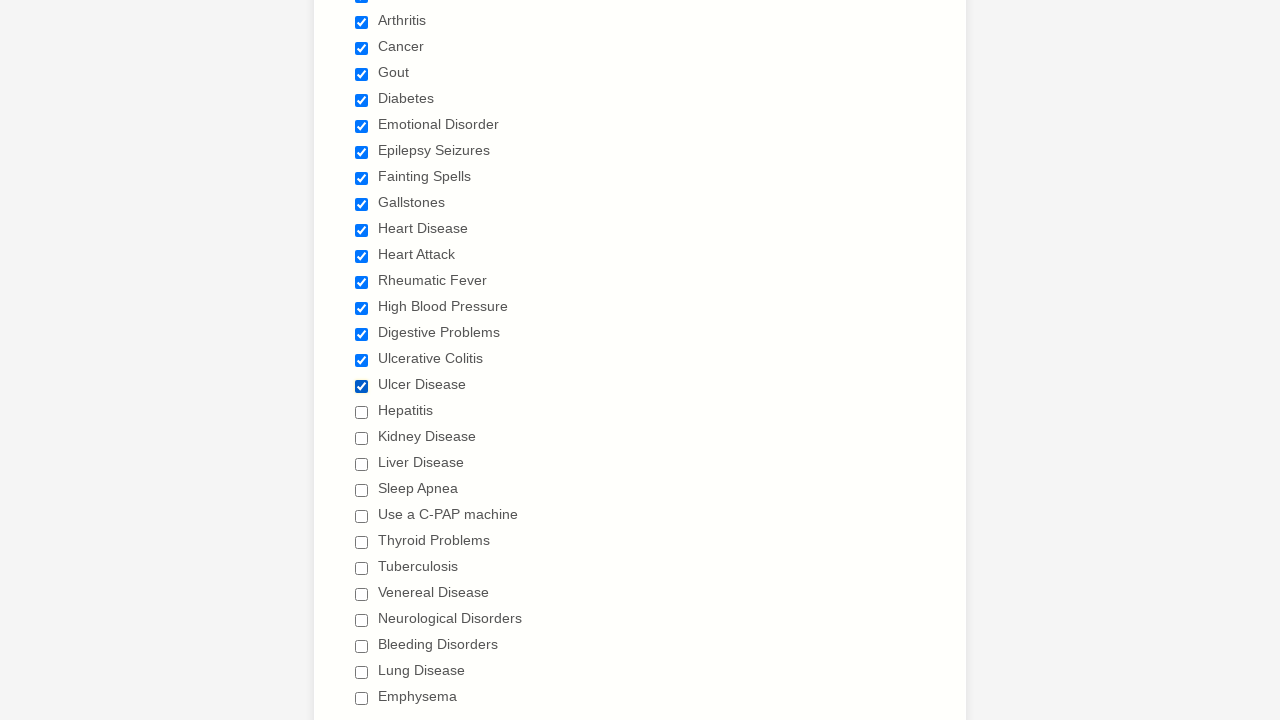

Clicked checkbox at index 17 to select it at (362, 412) on //label[text()=' Have you ever had (Please check all that apply) ']/following-si
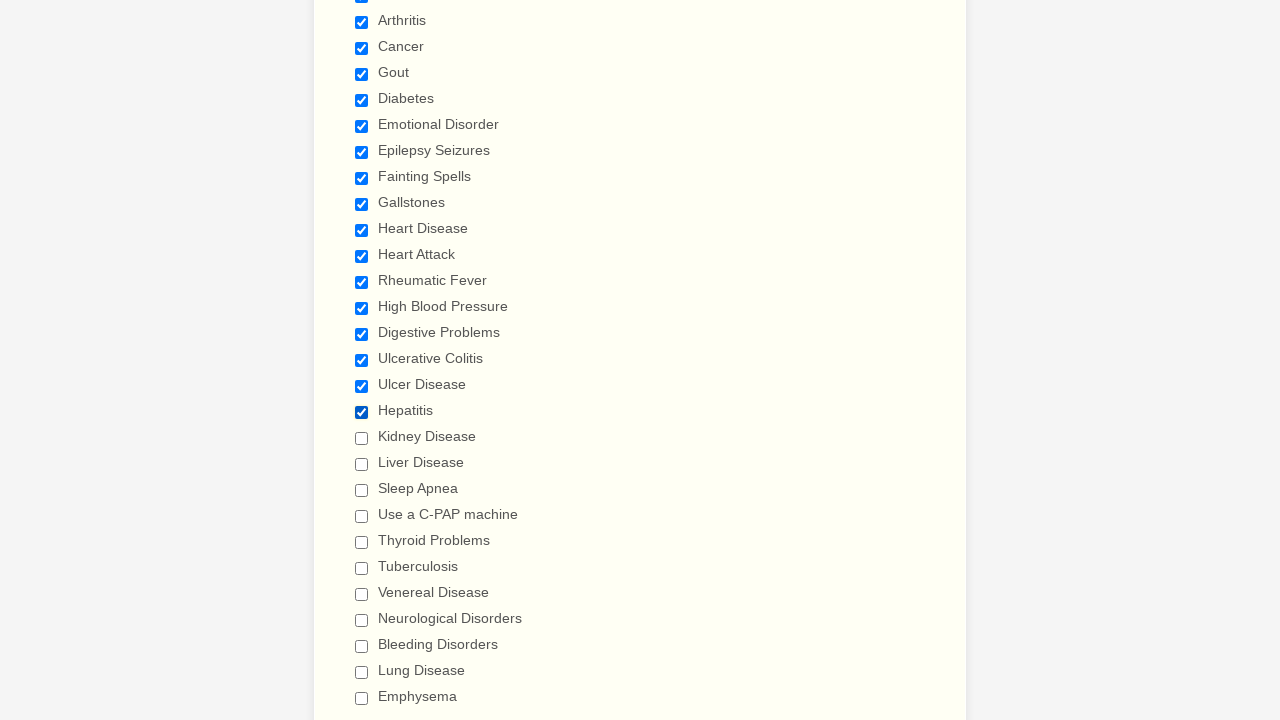

Clicked checkbox at index 18 to select it at (362, 438) on //label[text()=' Have you ever had (Please check all that apply) ']/following-si
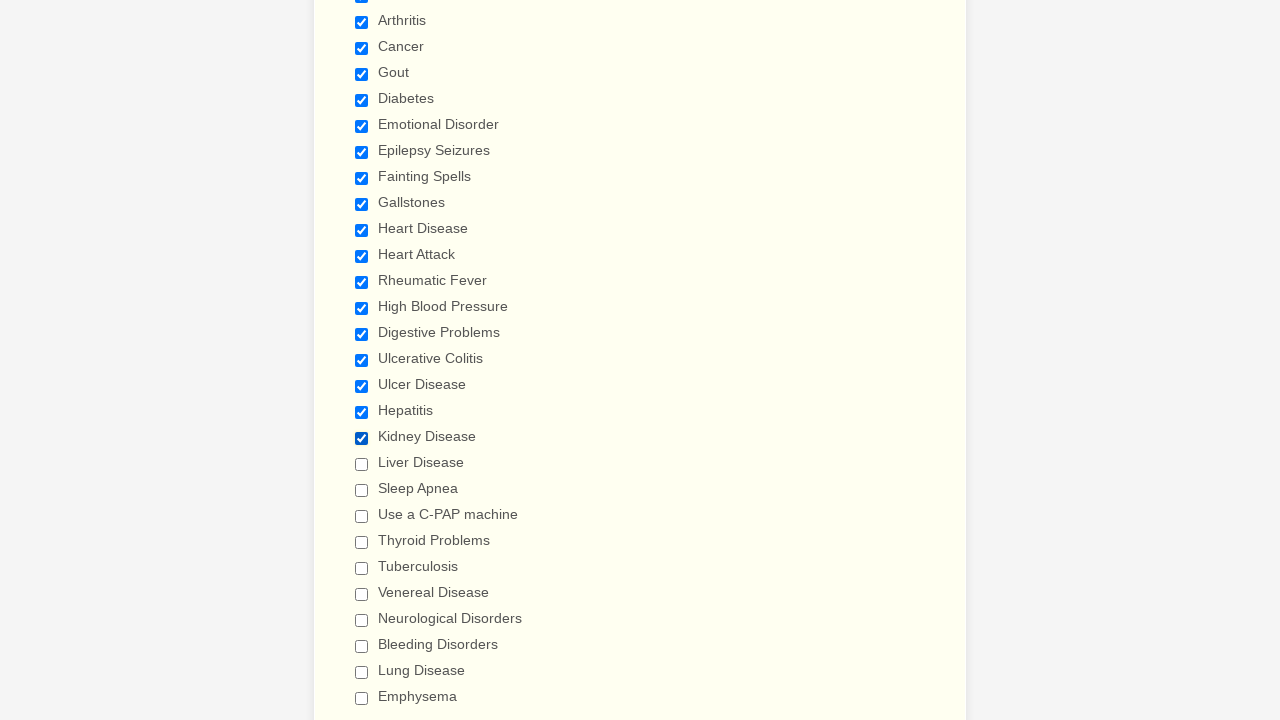

Clicked checkbox at index 19 to select it at (362, 464) on //label[text()=' Have you ever had (Please check all that apply) ']/following-si
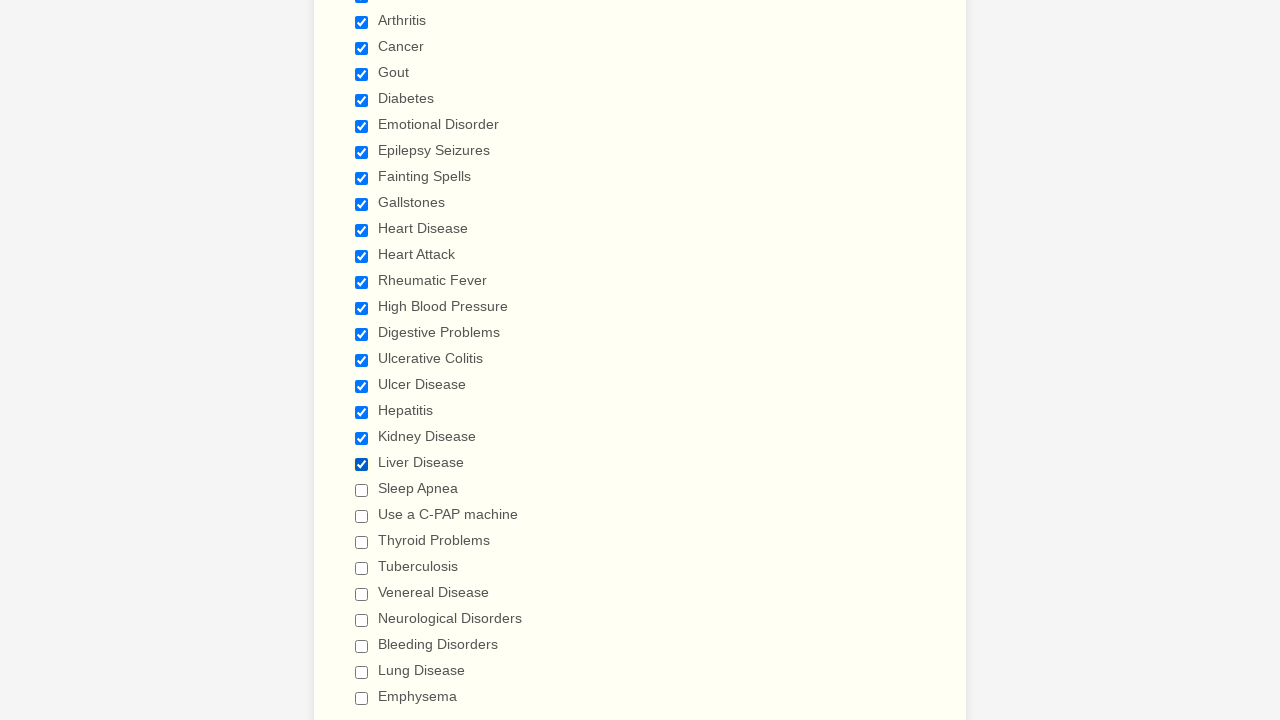

Clicked checkbox at index 20 to select it at (362, 490) on //label[text()=' Have you ever had (Please check all that apply) ']/following-si
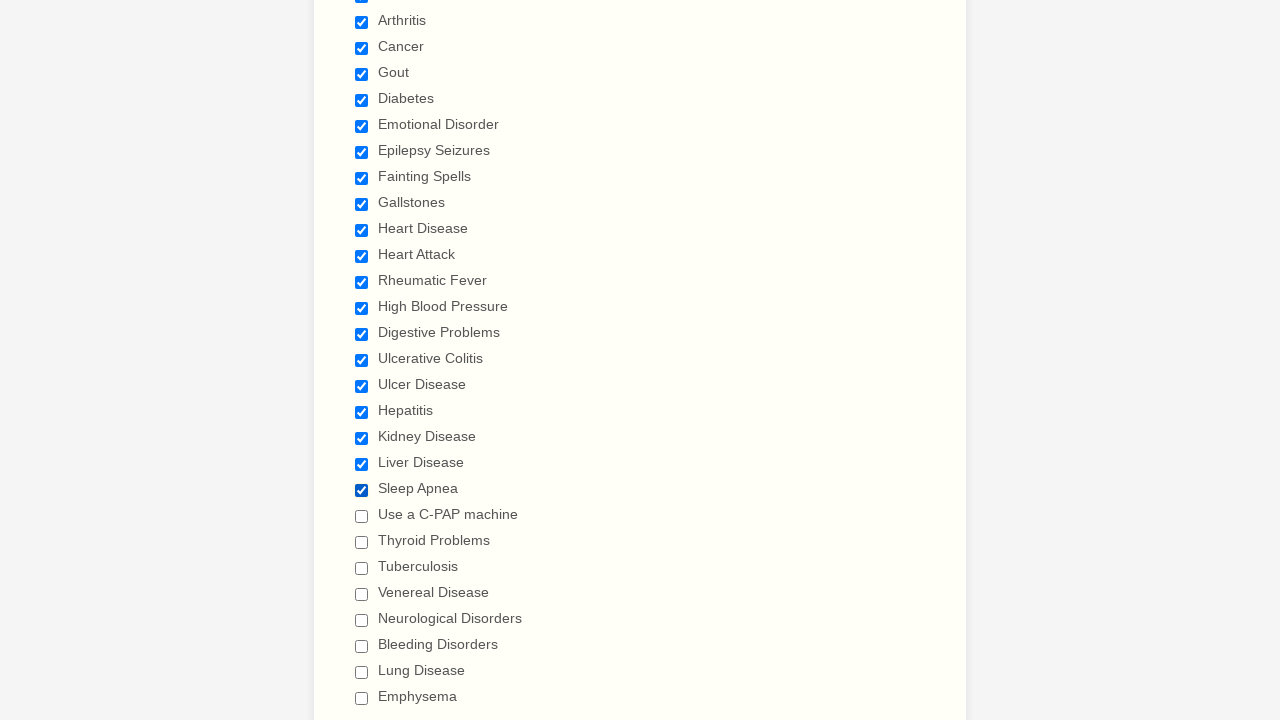

Clicked checkbox at index 21 to select it at (362, 516) on //label[text()=' Have you ever had (Please check all that apply) ']/following-si
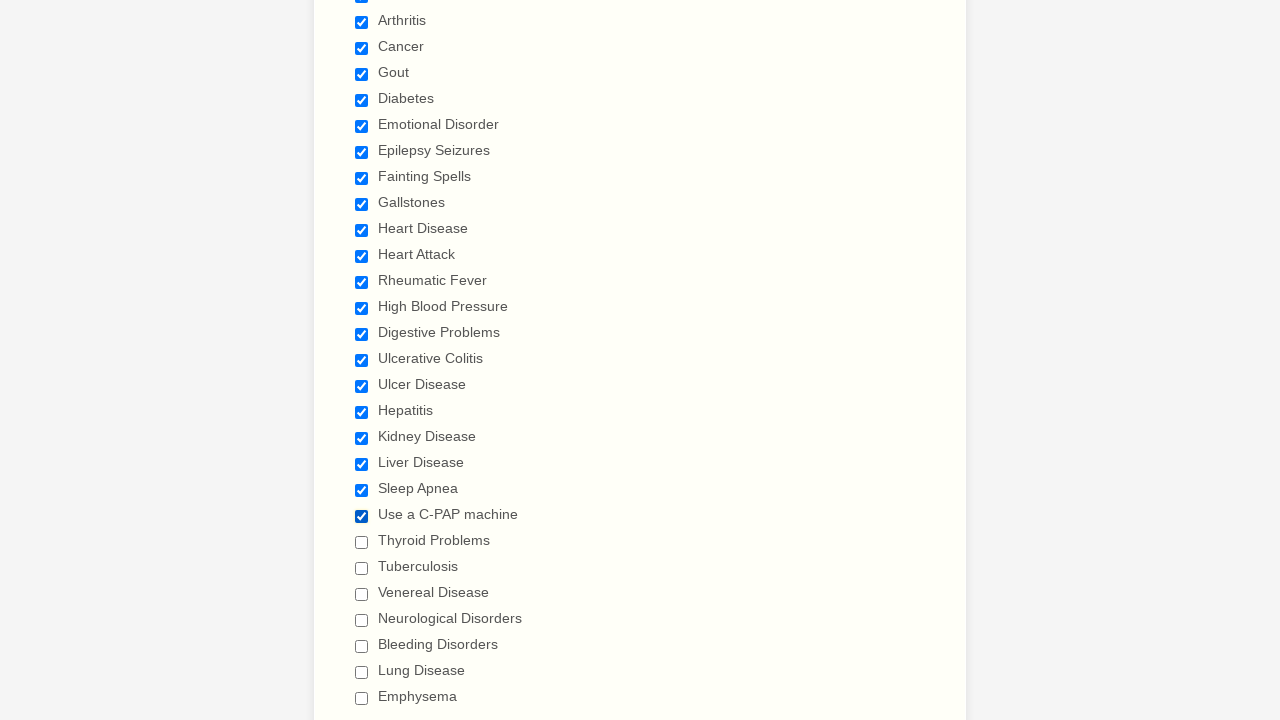

Clicked checkbox at index 22 to select it at (362, 542) on //label[text()=' Have you ever had (Please check all that apply) ']/following-si
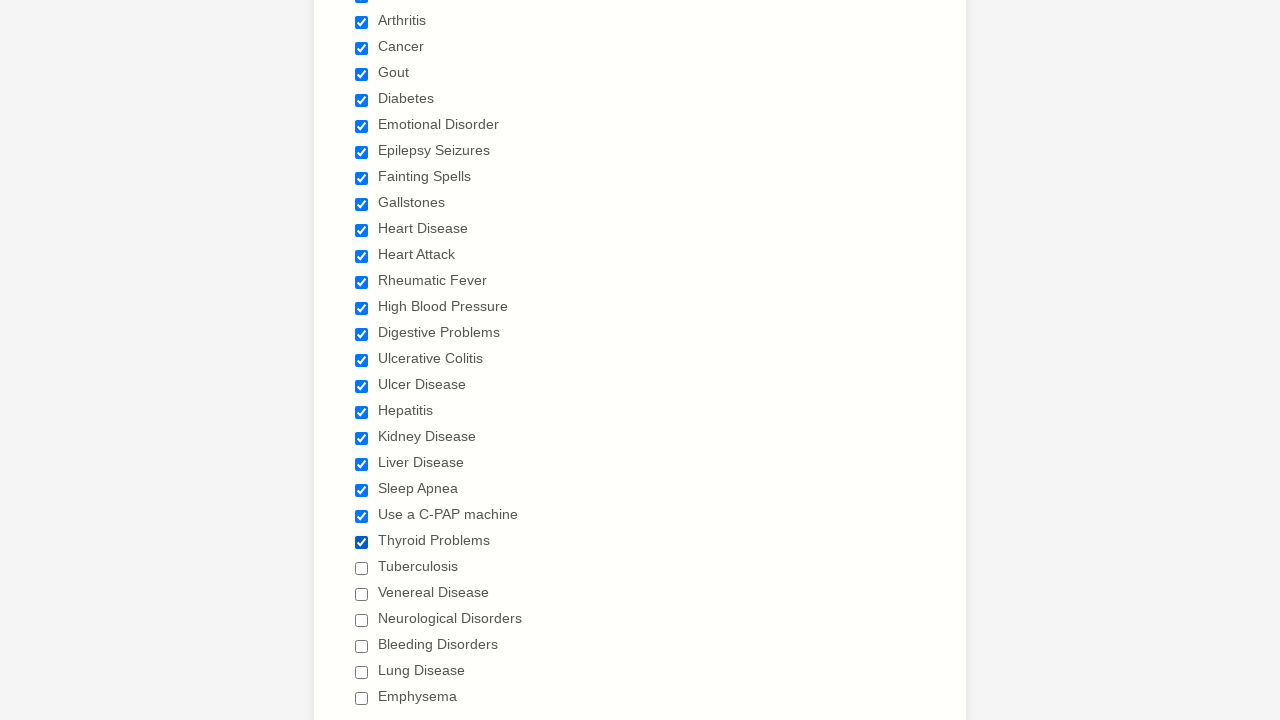

Clicked checkbox at index 23 to select it at (362, 568) on //label[text()=' Have you ever had (Please check all that apply) ']/following-si
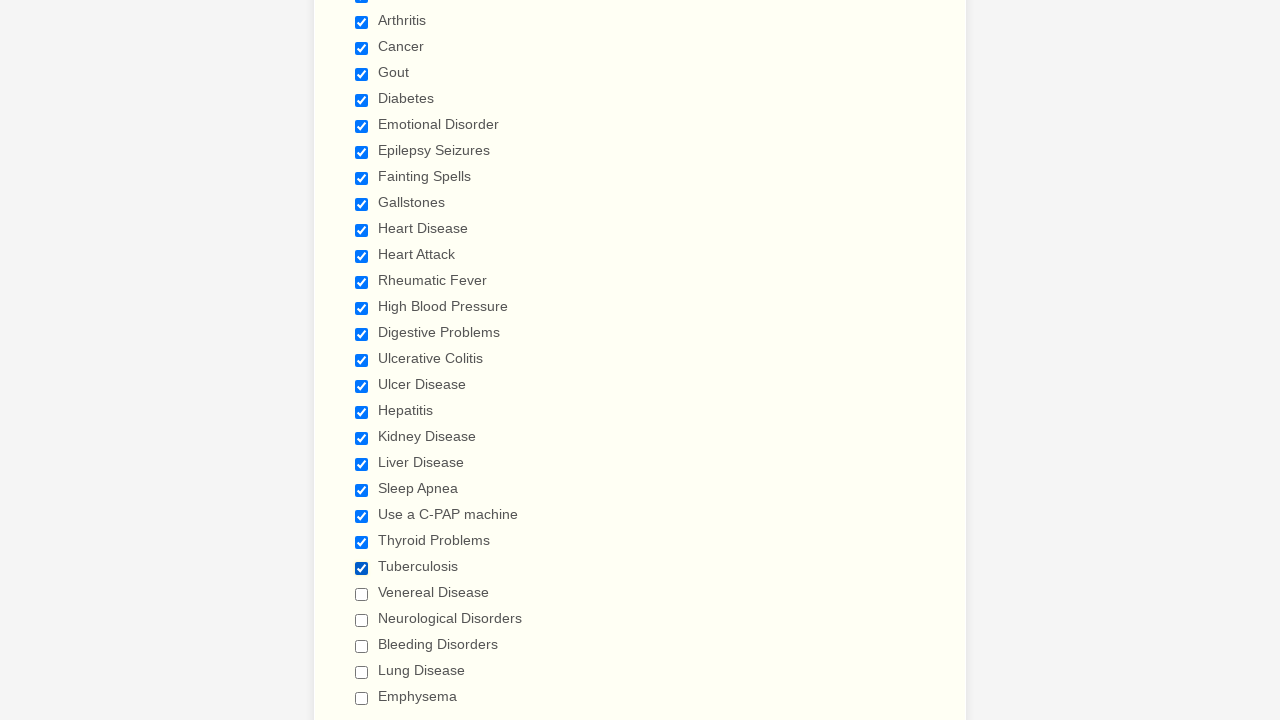

Clicked checkbox at index 24 to select it at (362, 594) on //label[text()=' Have you ever had (Please check all that apply) ']/following-si
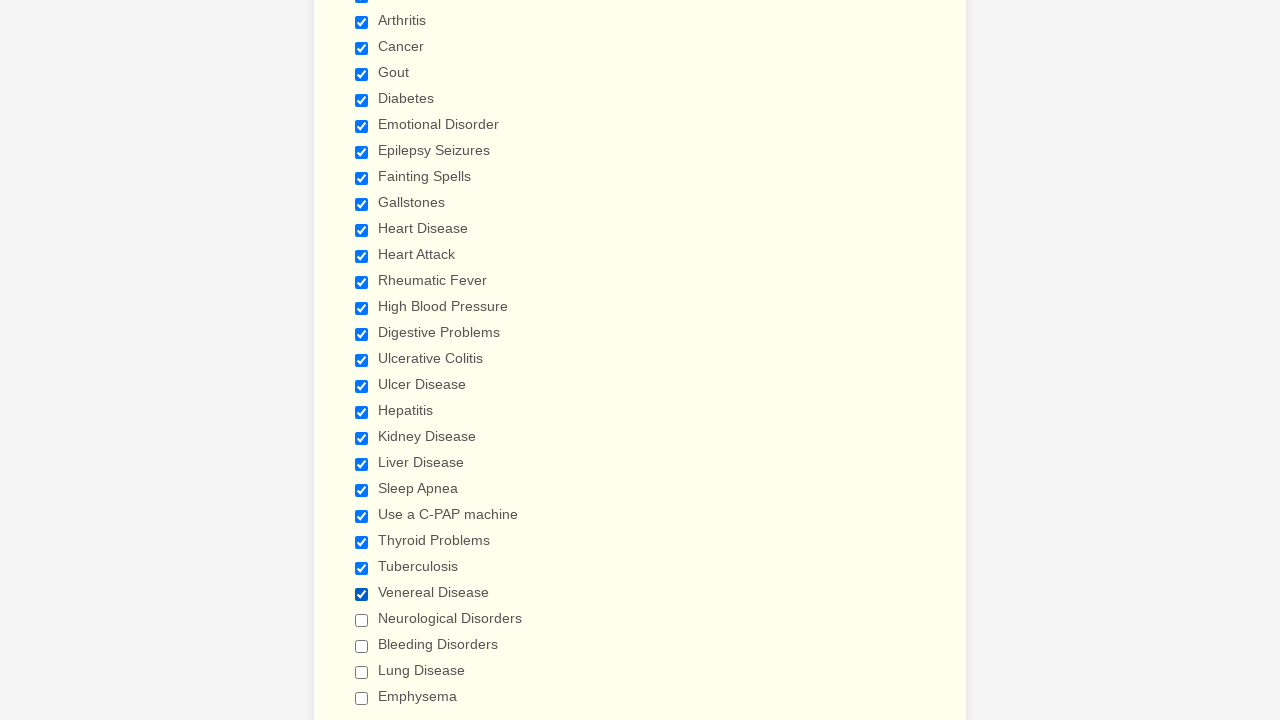

Clicked checkbox at index 25 to select it at (362, 620) on //label[text()=' Have you ever had (Please check all that apply) ']/following-si
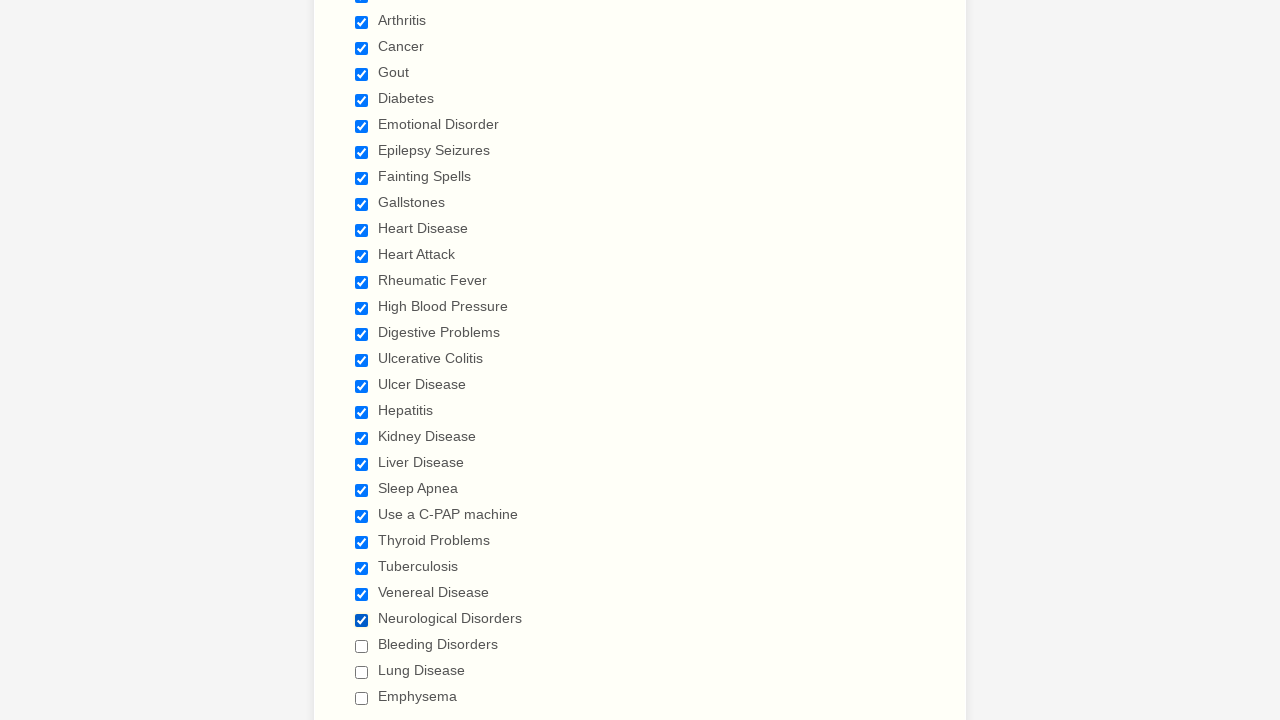

Clicked checkbox at index 26 to select it at (362, 646) on //label[text()=' Have you ever had (Please check all that apply) ']/following-si
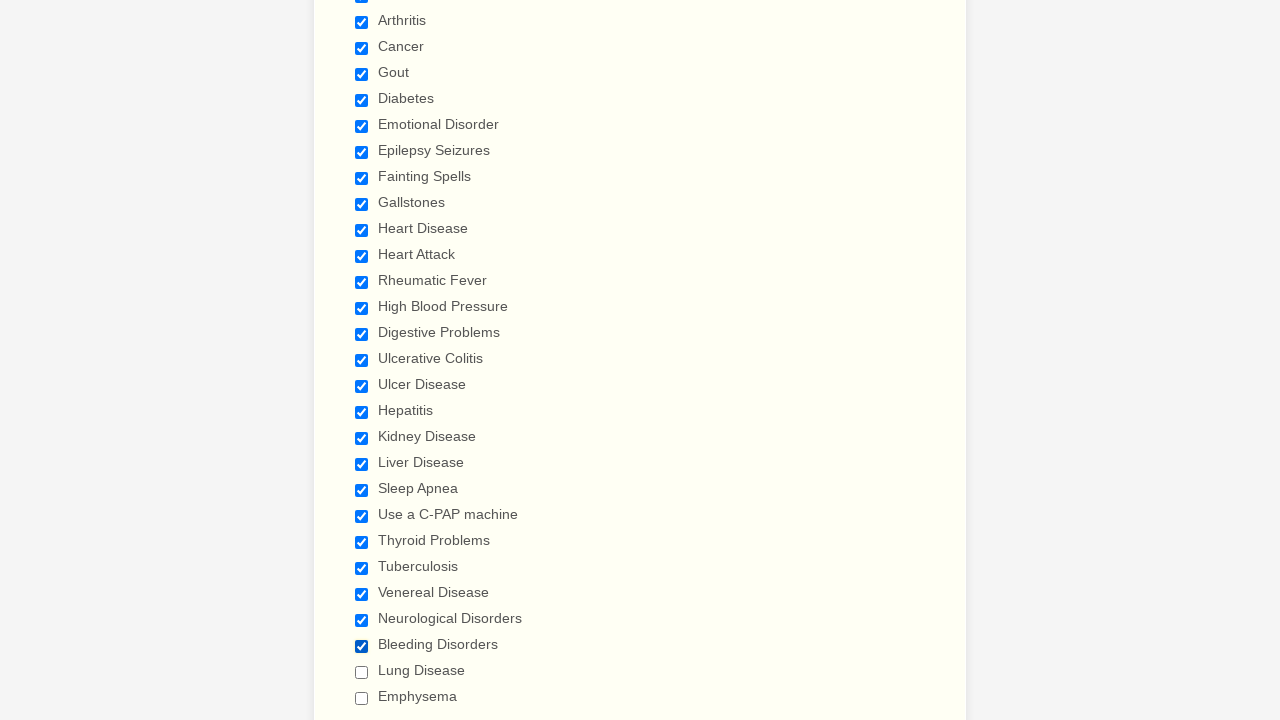

Clicked checkbox at index 27 to select it at (362, 672) on //label[text()=' Have you ever had (Please check all that apply) ']/following-si
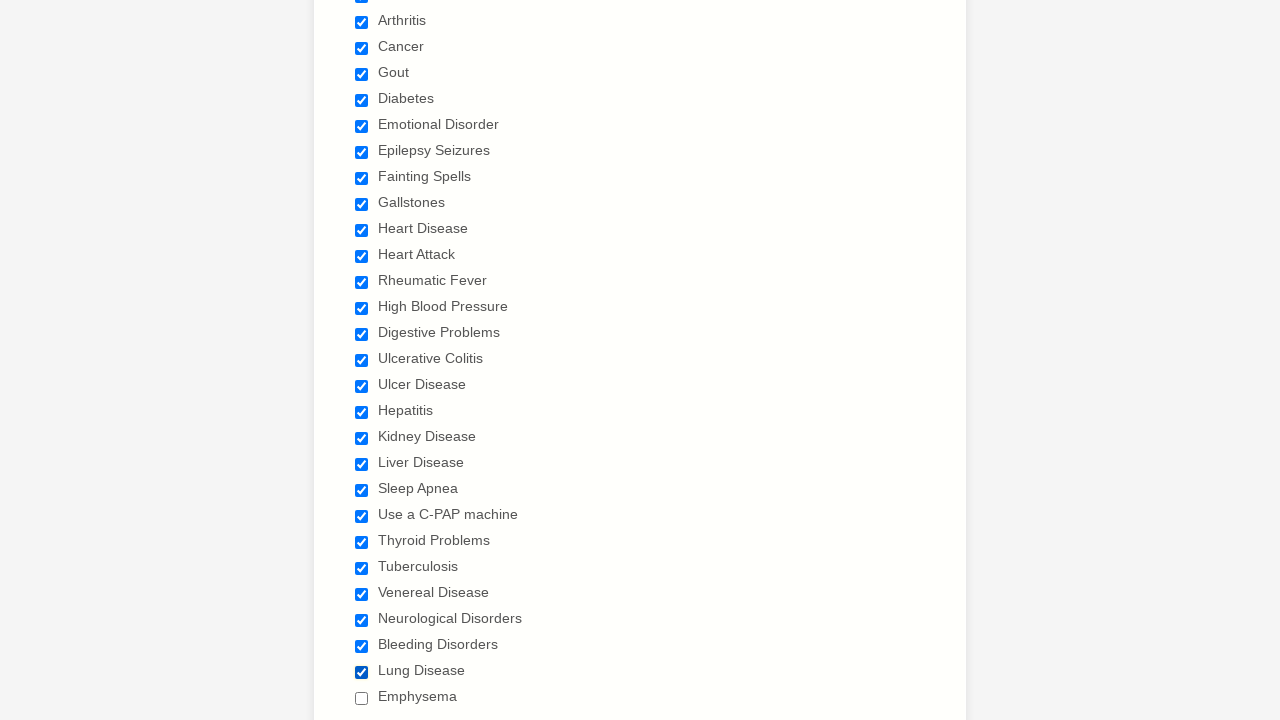

Clicked checkbox at index 28 to select it at (362, 698) on //label[text()=' Have you ever had (Please check all that apply) ']/following-si
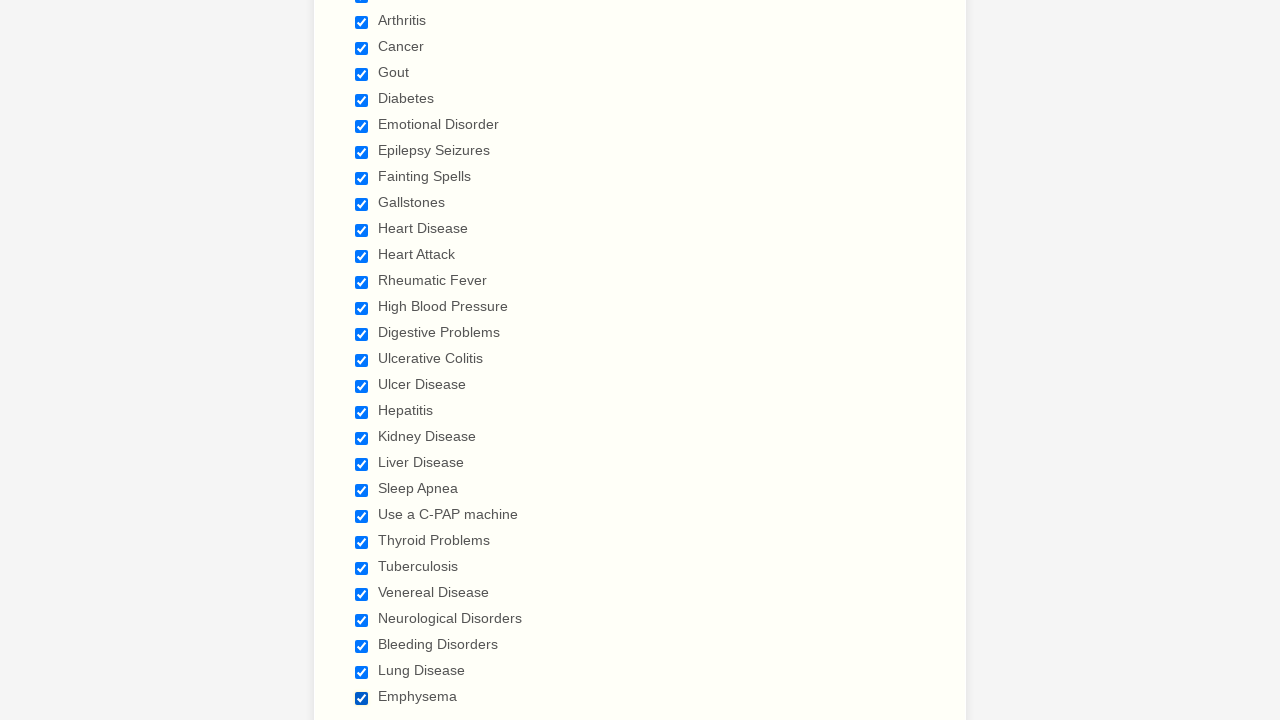

Verified checkbox at index 0 is checked
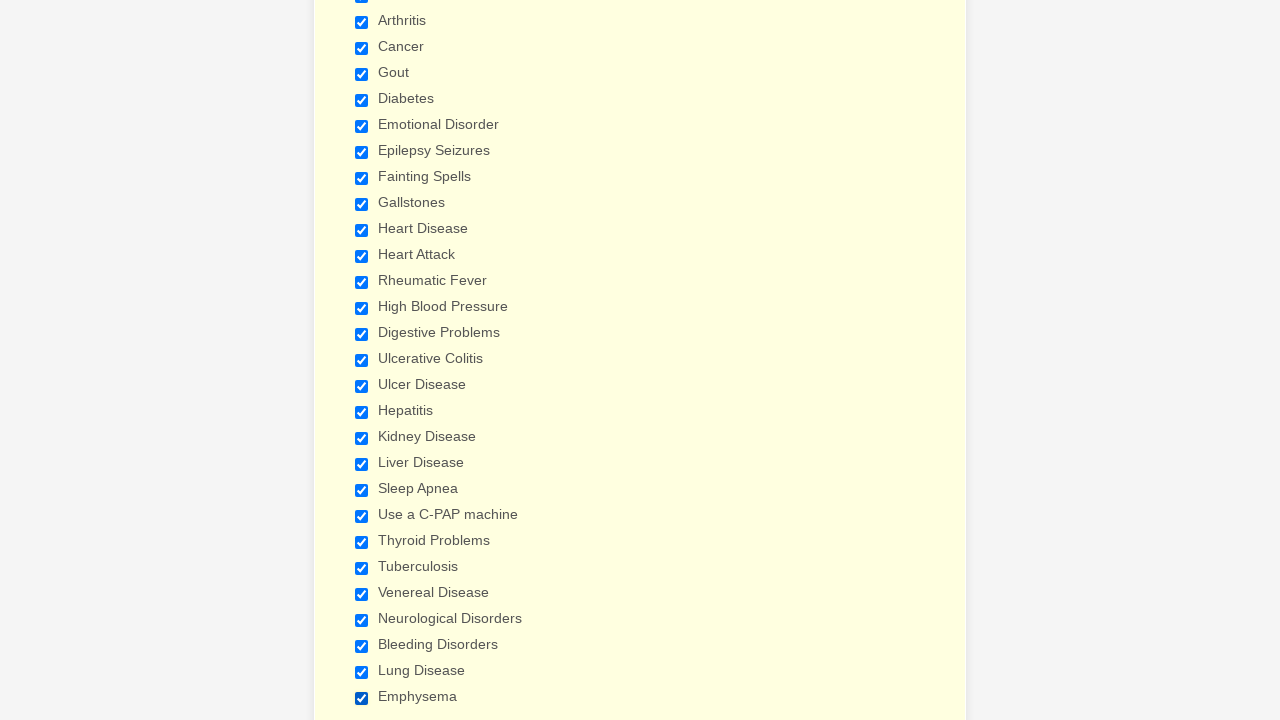

Verified checkbox at index 1 is checked
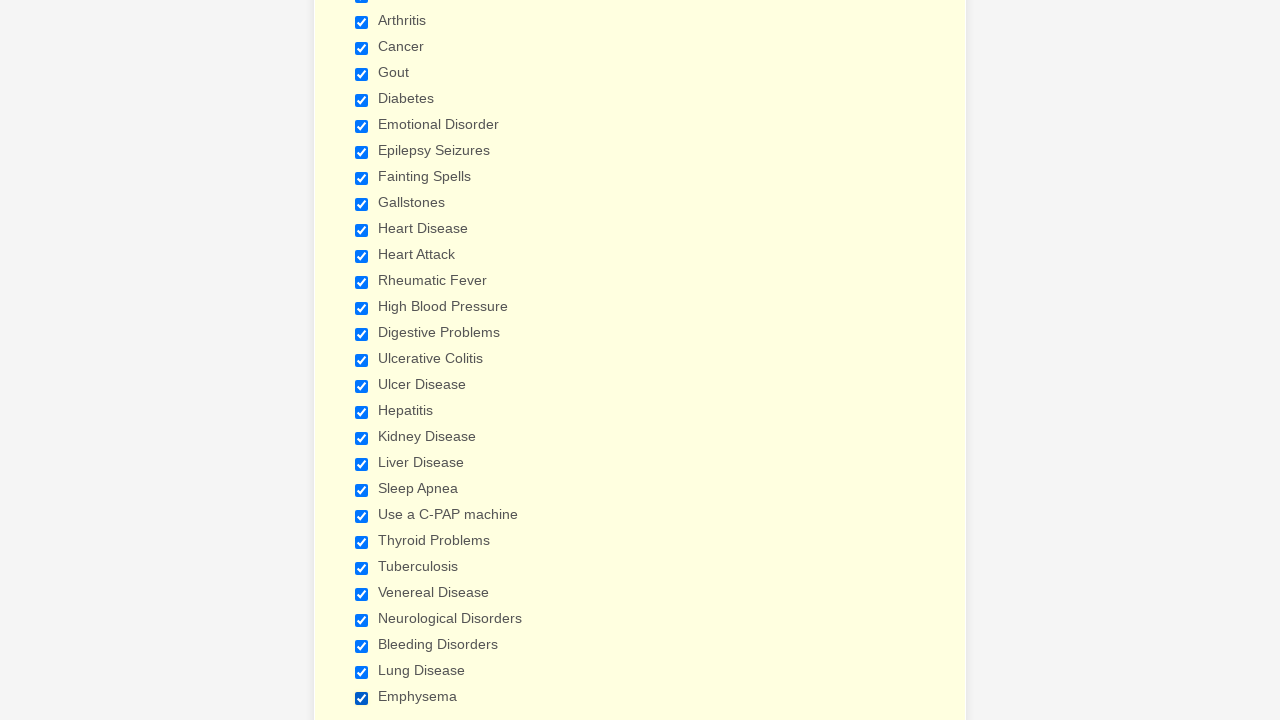

Verified checkbox at index 2 is checked
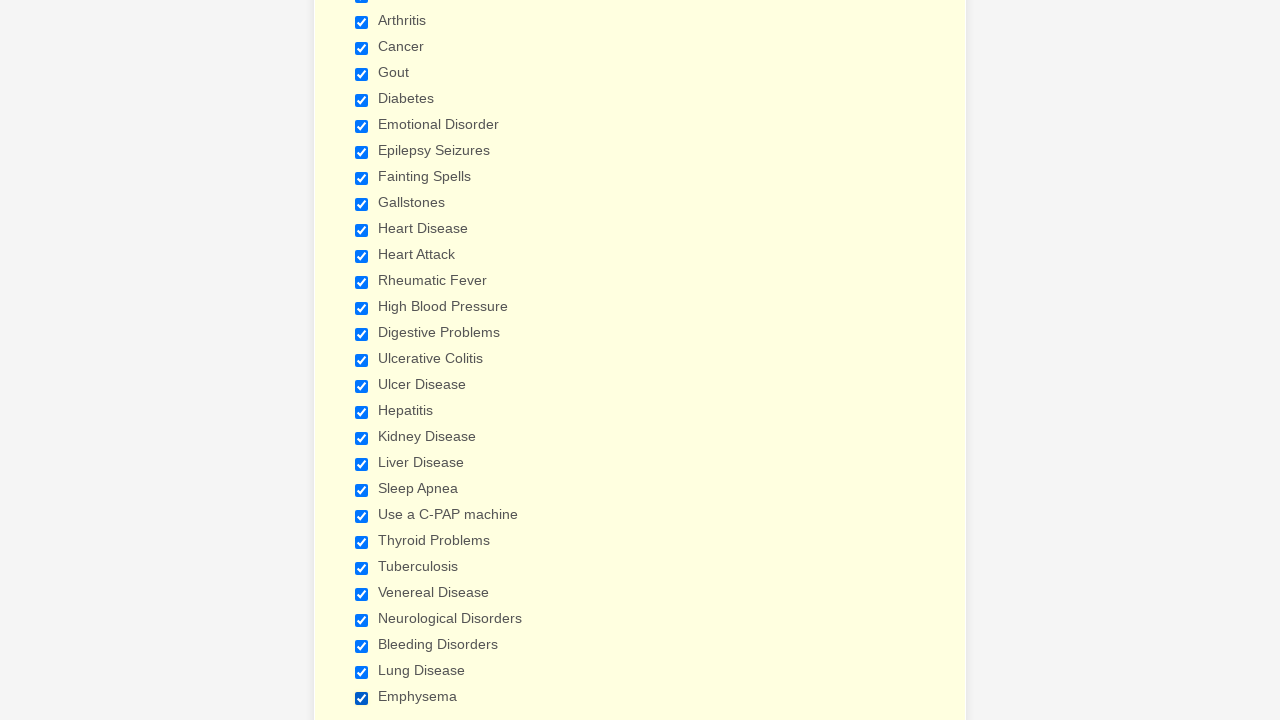

Verified checkbox at index 3 is checked
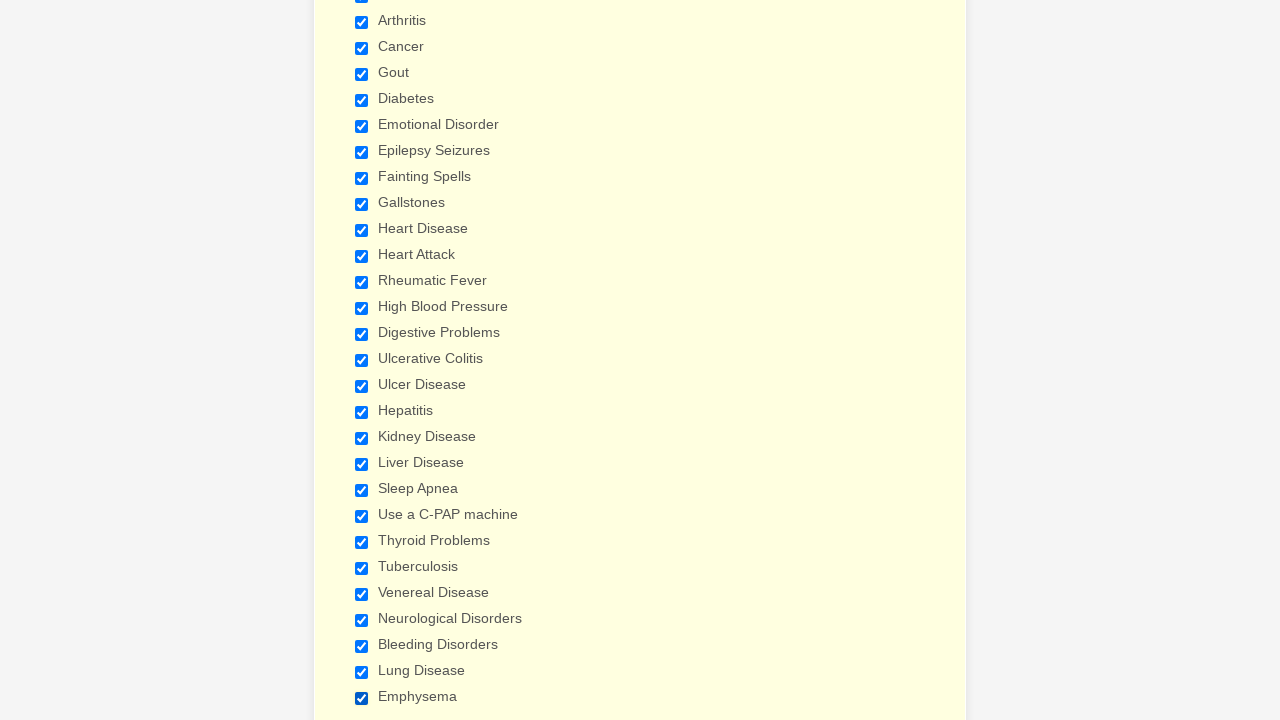

Verified checkbox at index 4 is checked
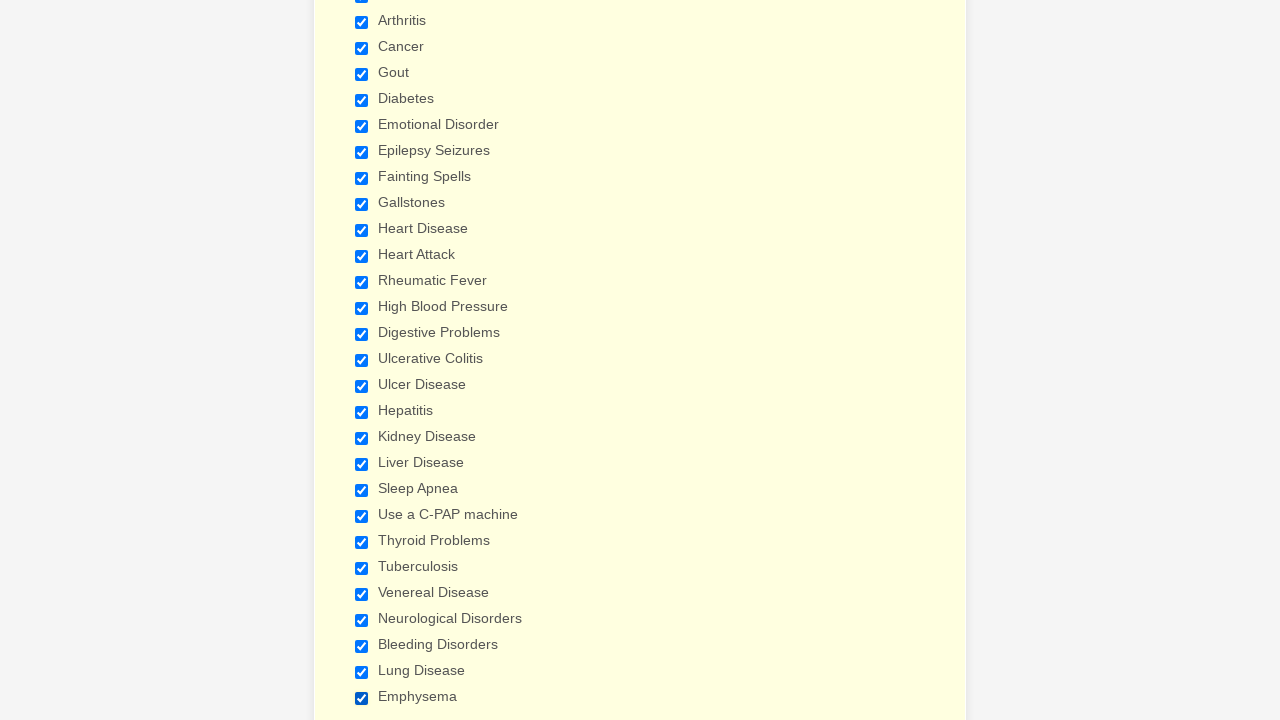

Verified checkbox at index 5 is checked
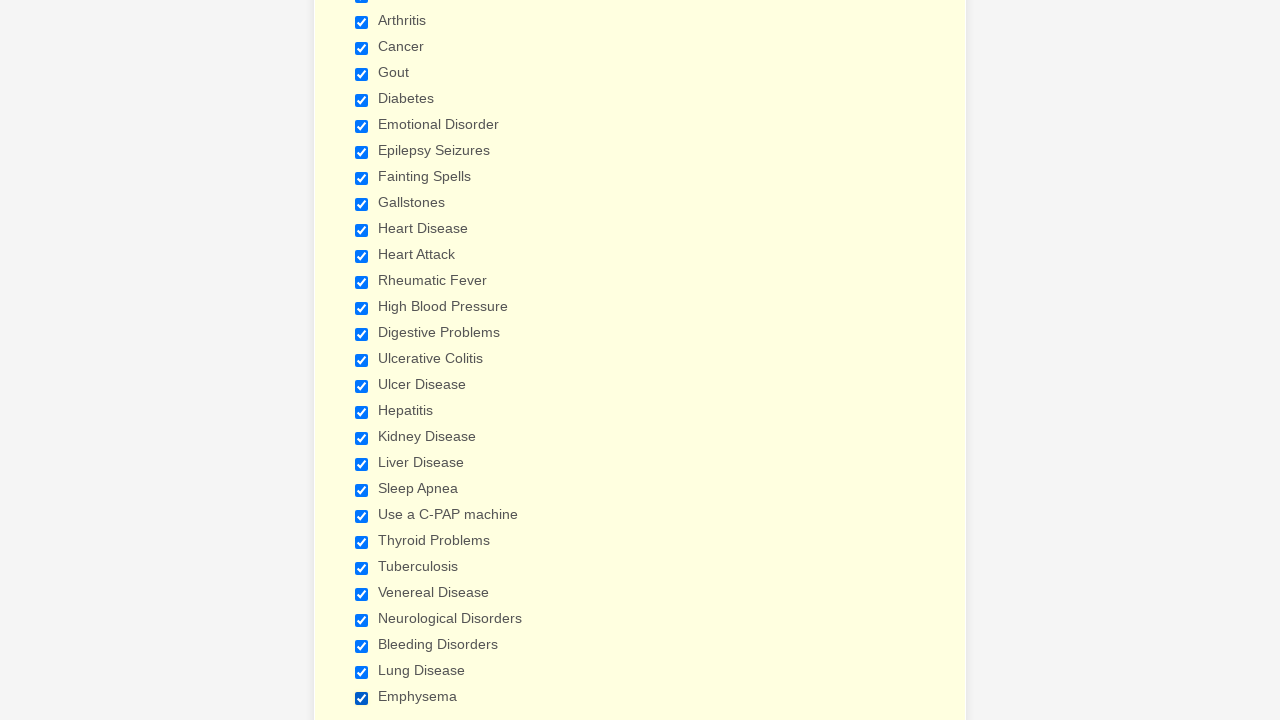

Verified checkbox at index 6 is checked
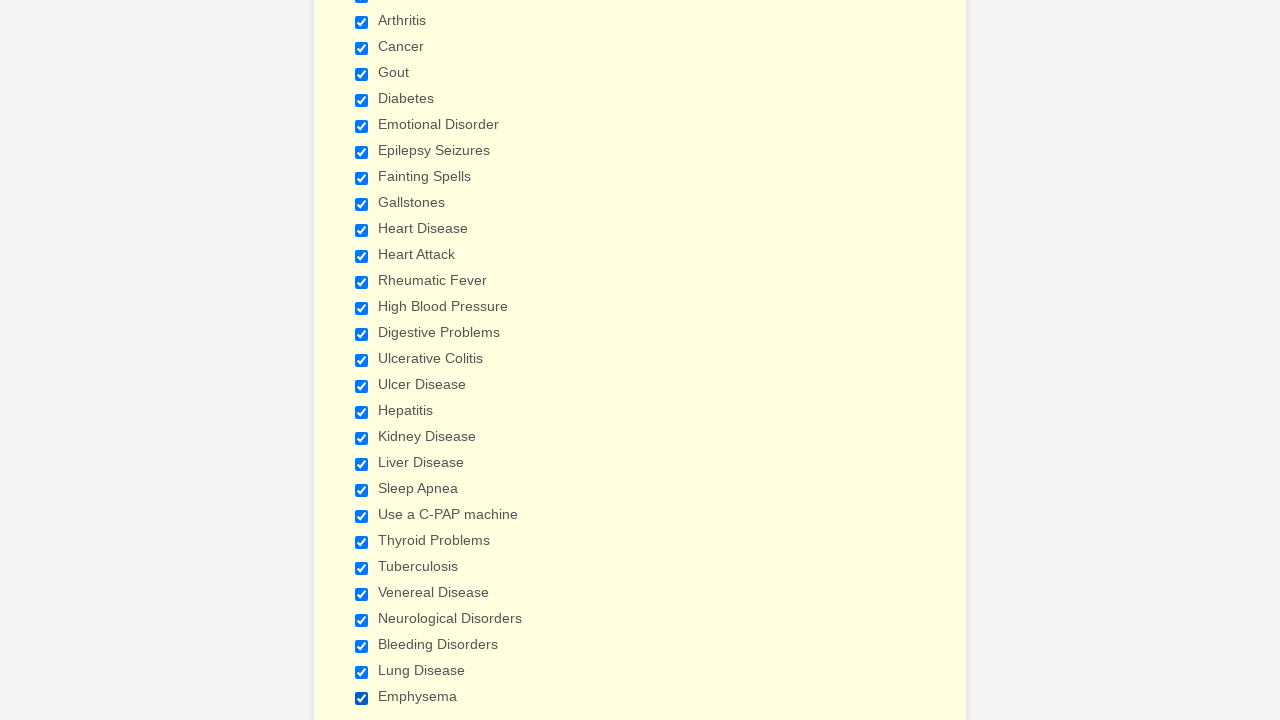

Verified checkbox at index 7 is checked
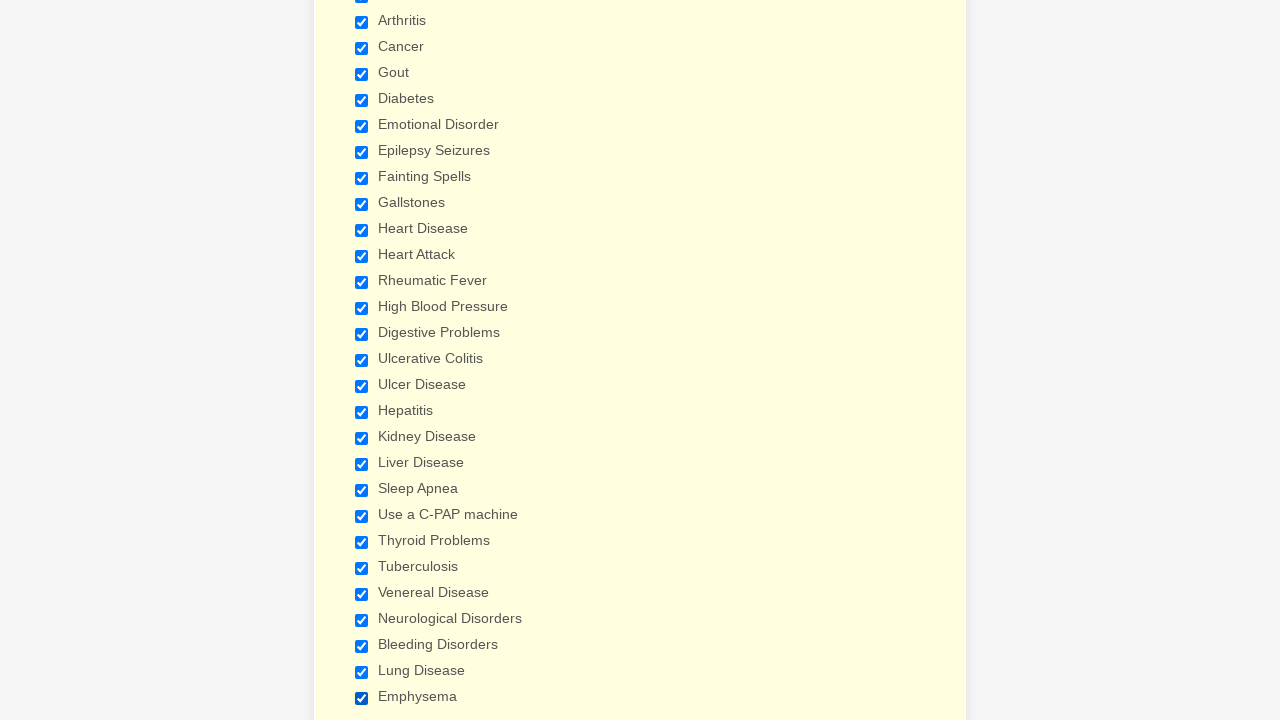

Verified checkbox at index 8 is checked
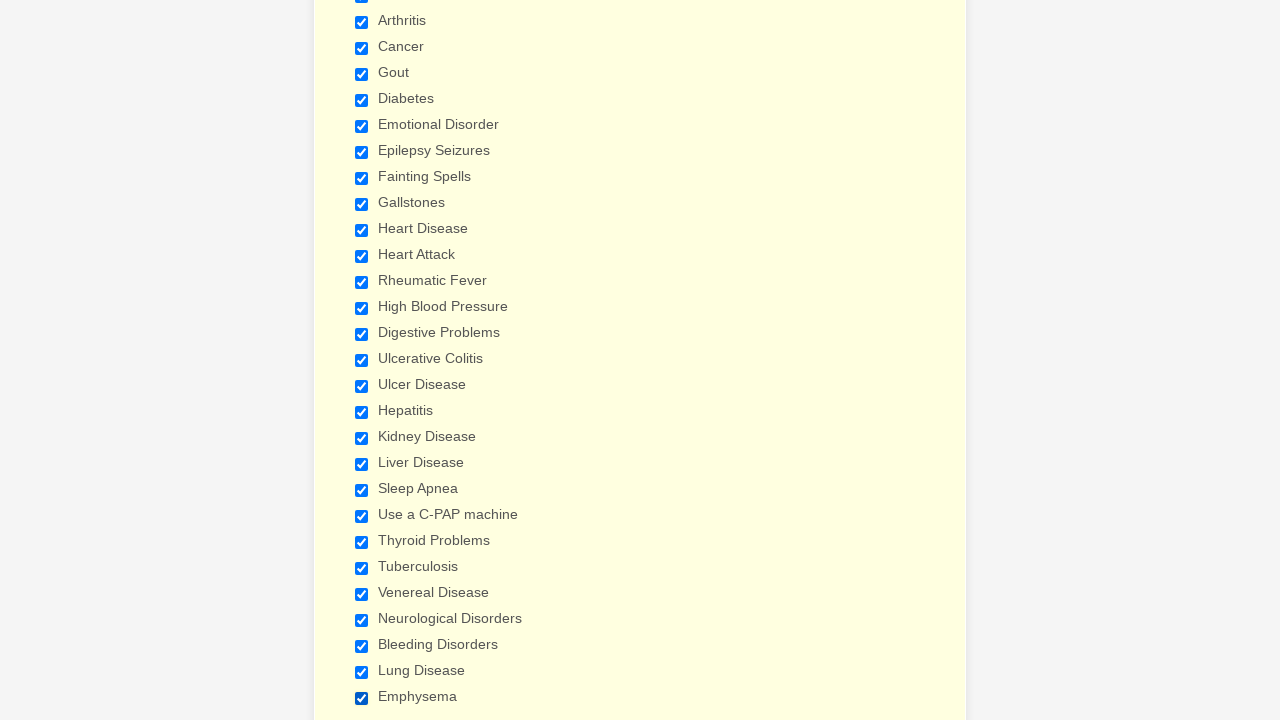

Verified checkbox at index 9 is checked
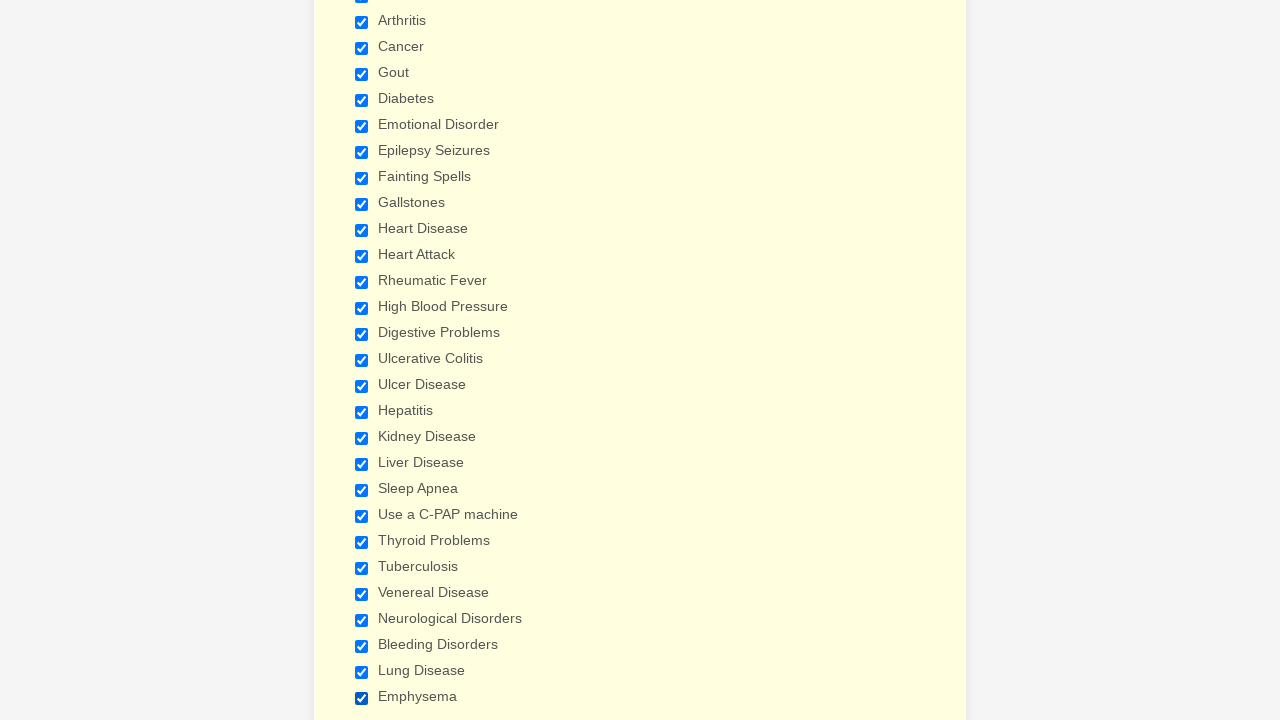

Verified checkbox at index 10 is checked
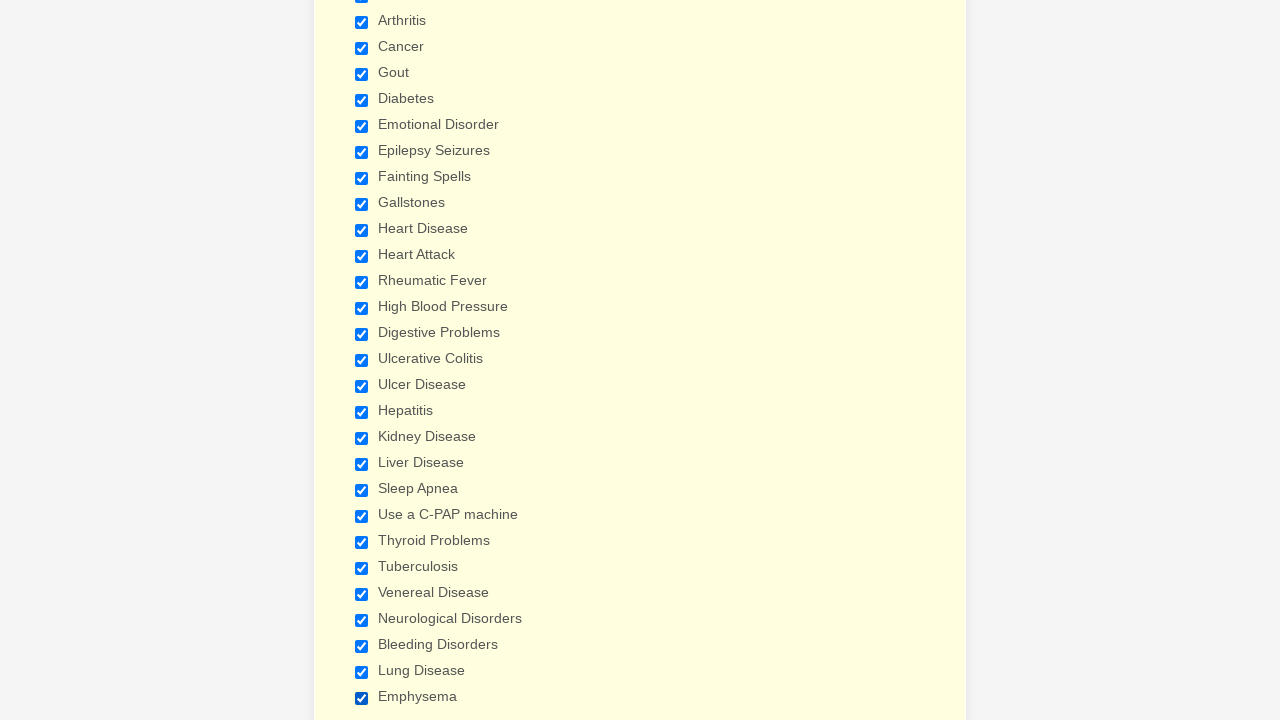

Verified checkbox at index 11 is checked
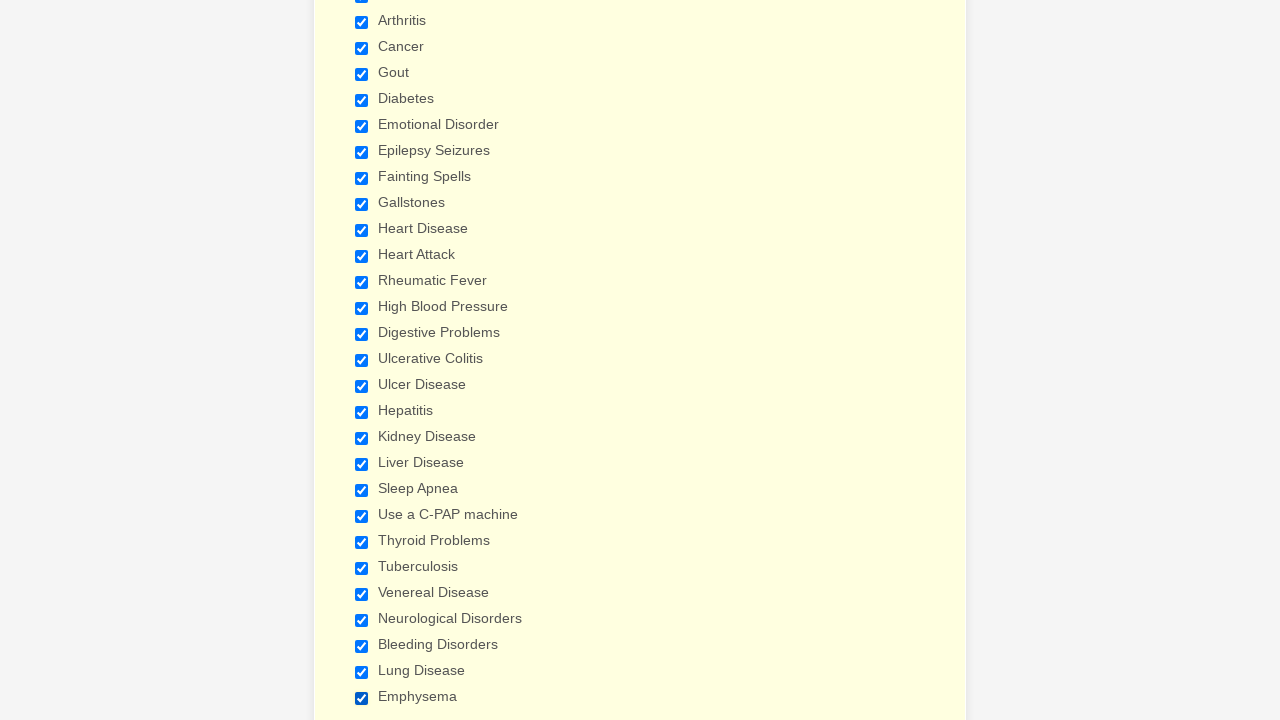

Verified checkbox at index 12 is checked
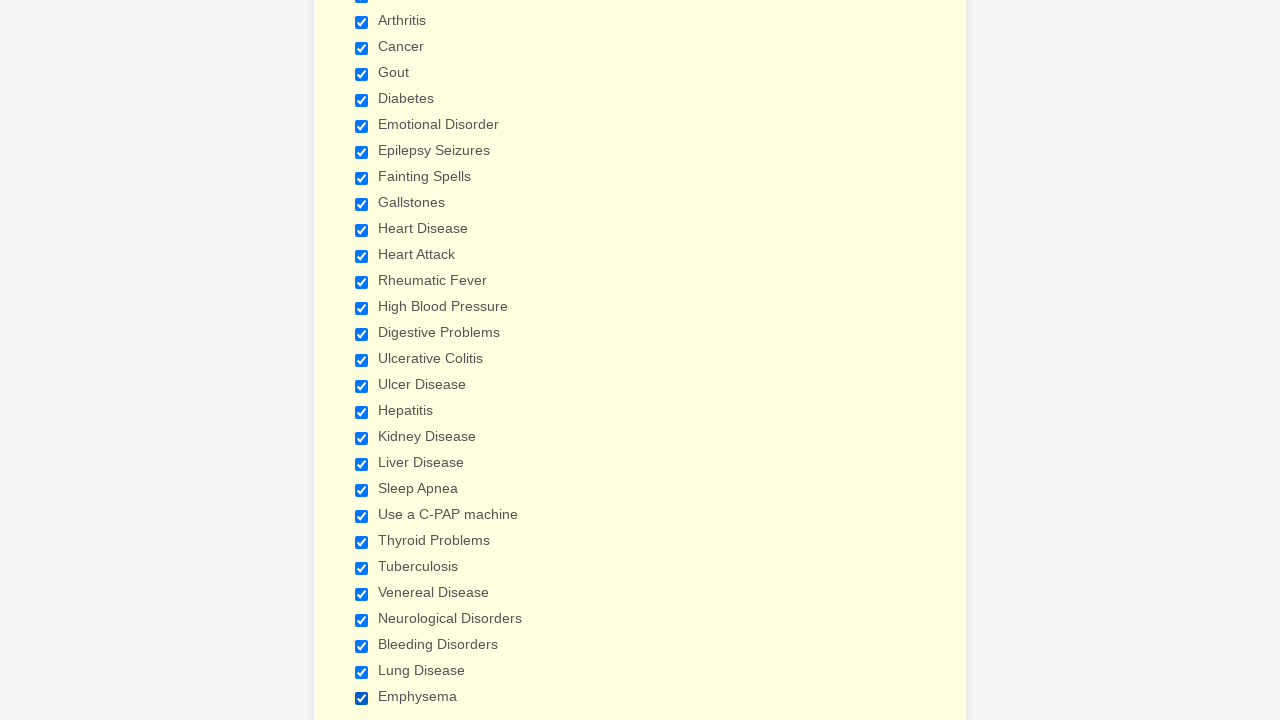

Verified checkbox at index 13 is checked
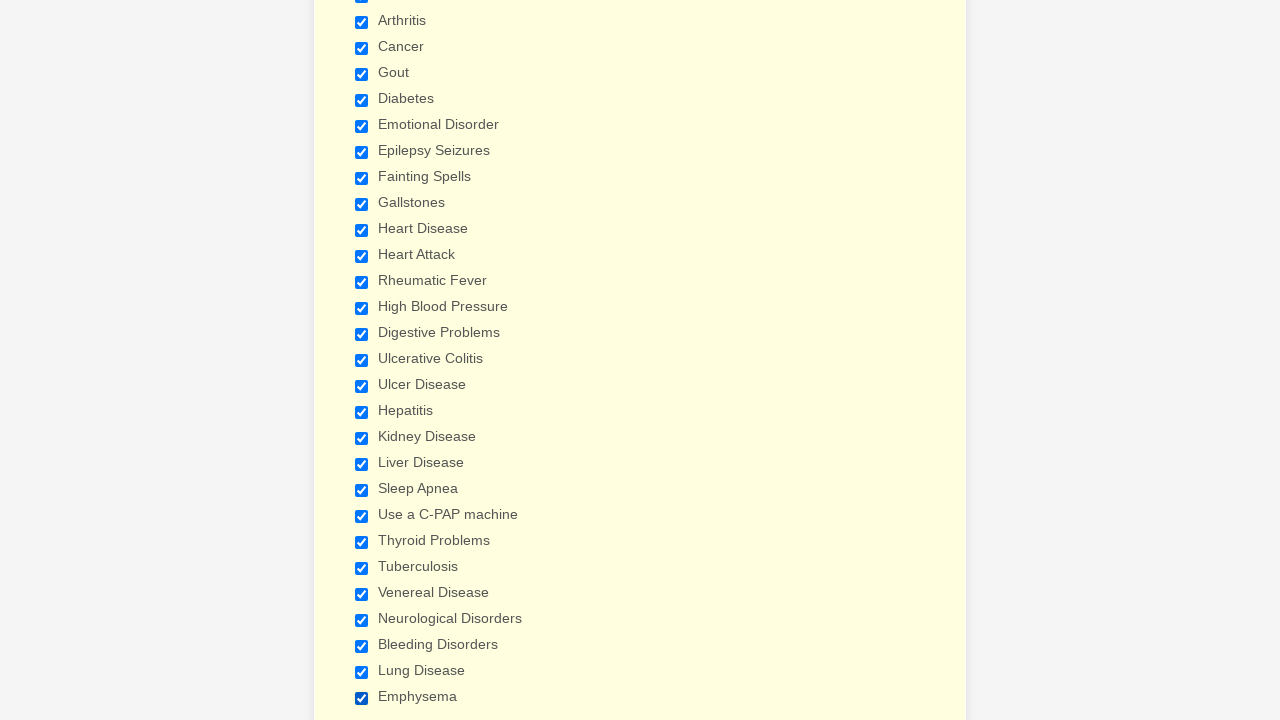

Verified checkbox at index 14 is checked
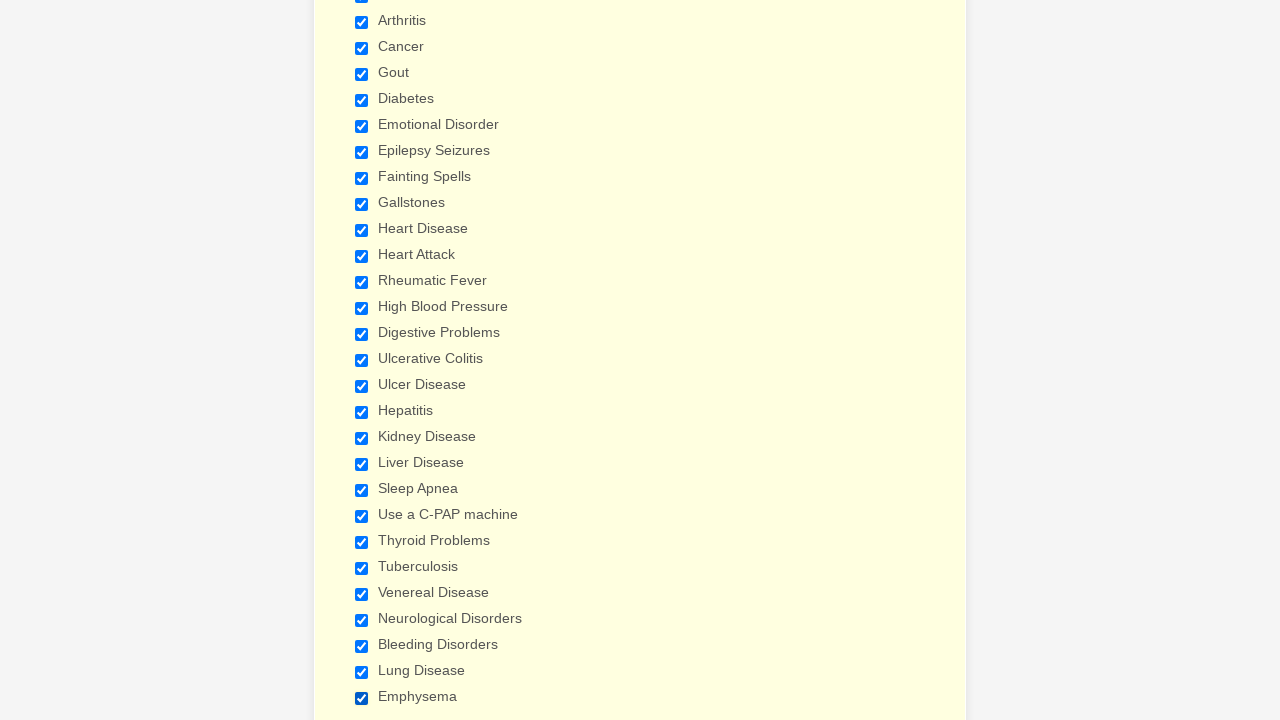

Verified checkbox at index 15 is checked
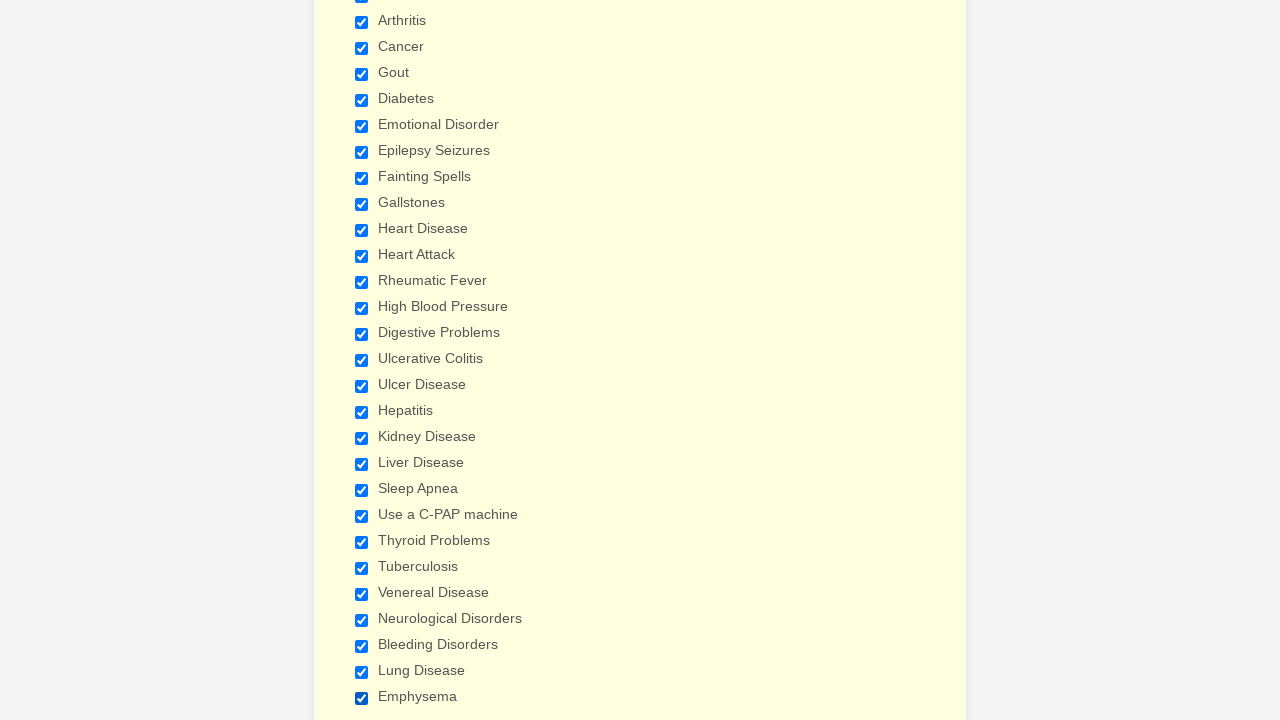

Verified checkbox at index 16 is checked
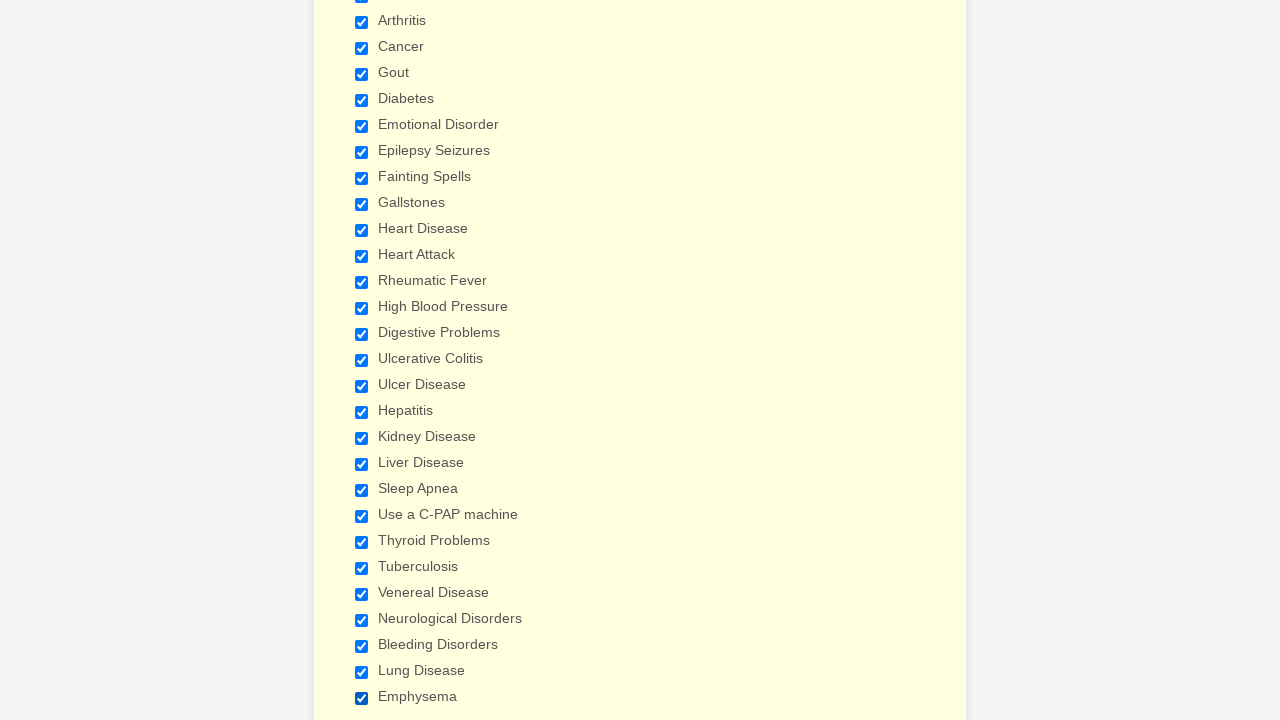

Verified checkbox at index 17 is checked
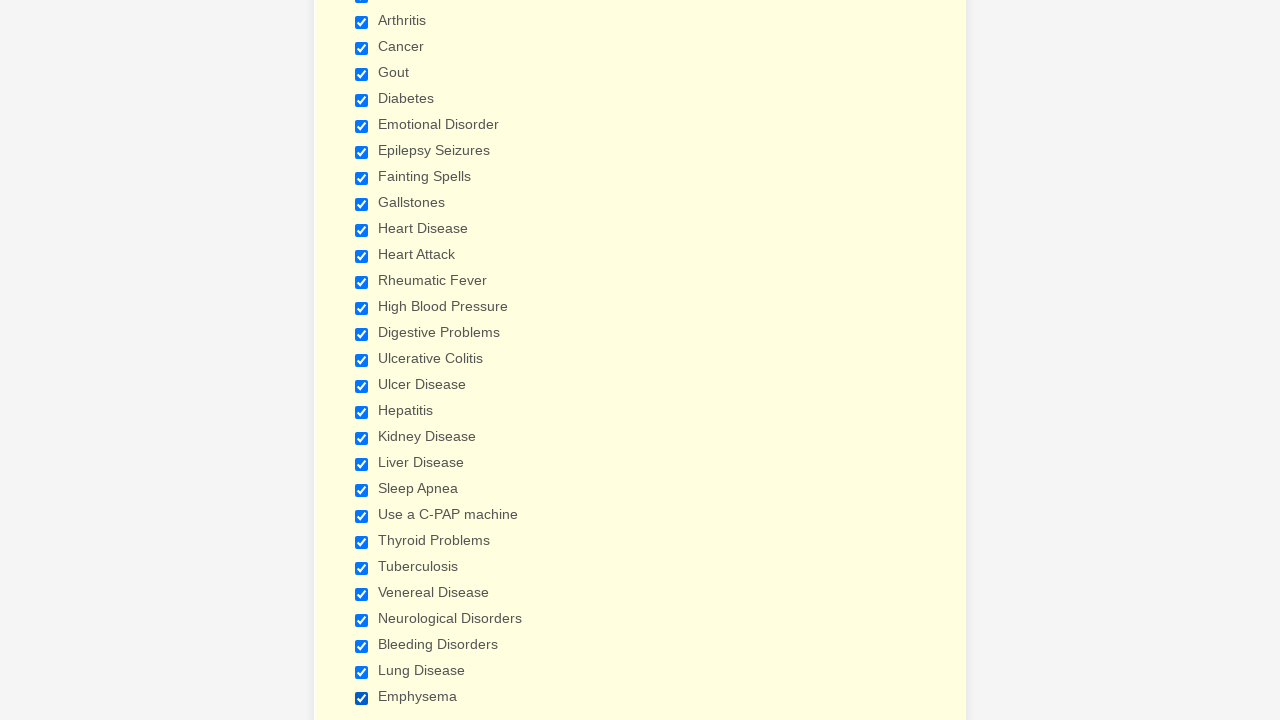

Verified checkbox at index 18 is checked
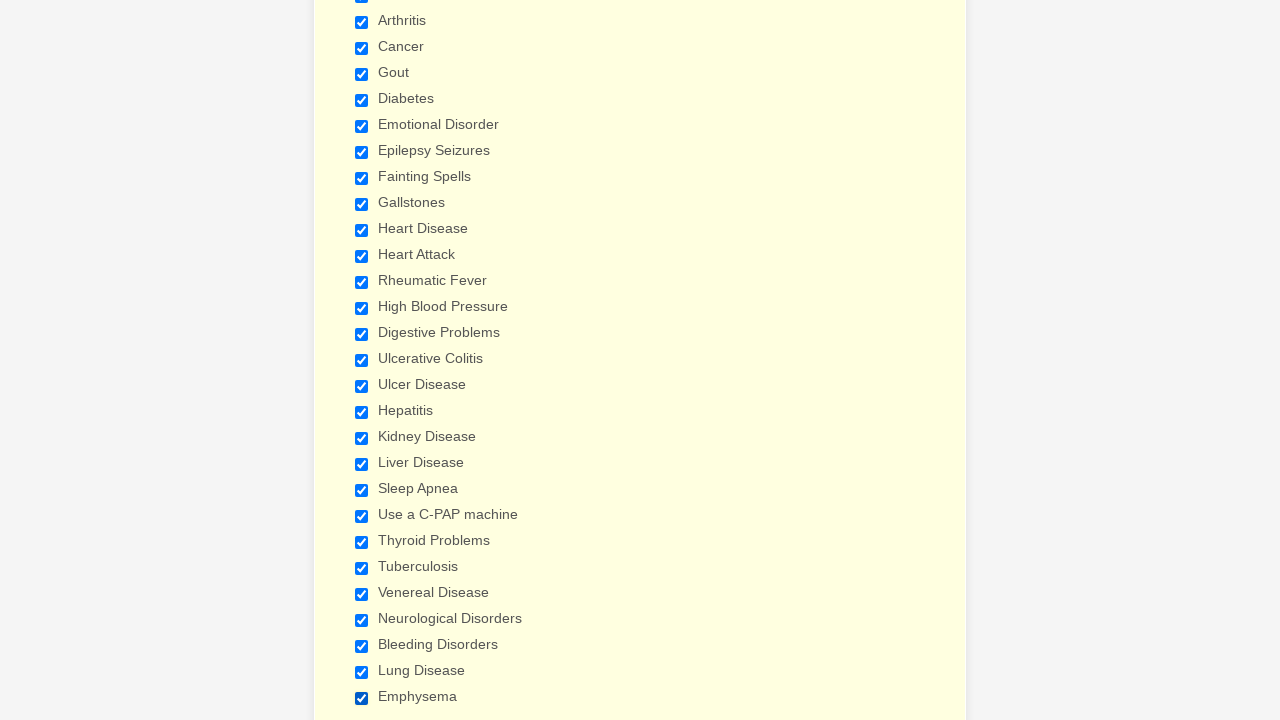

Verified checkbox at index 19 is checked
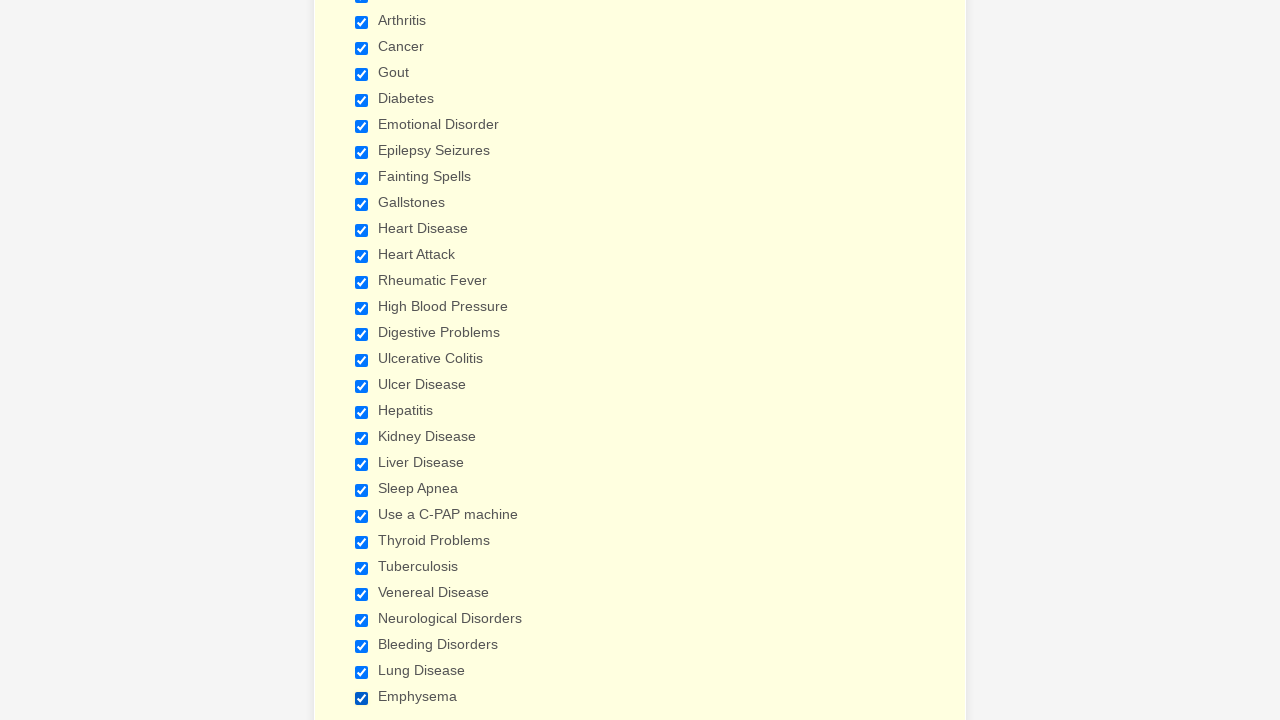

Verified checkbox at index 20 is checked
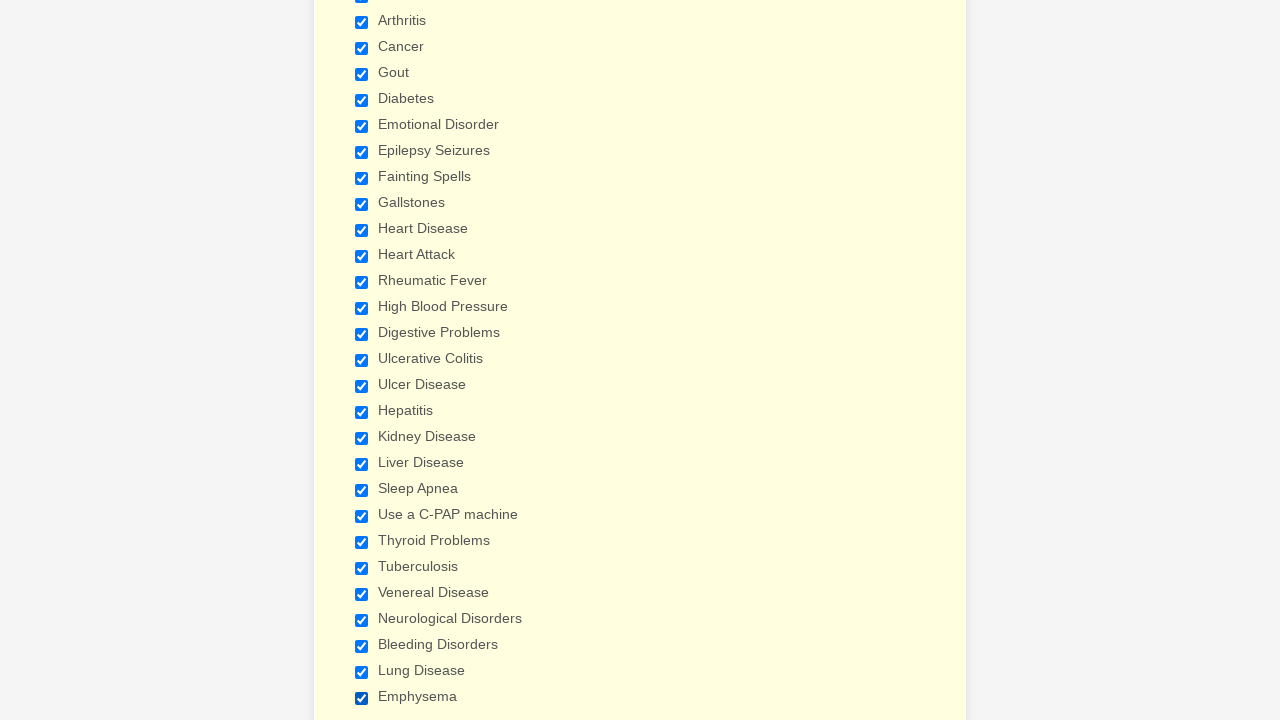

Verified checkbox at index 21 is checked
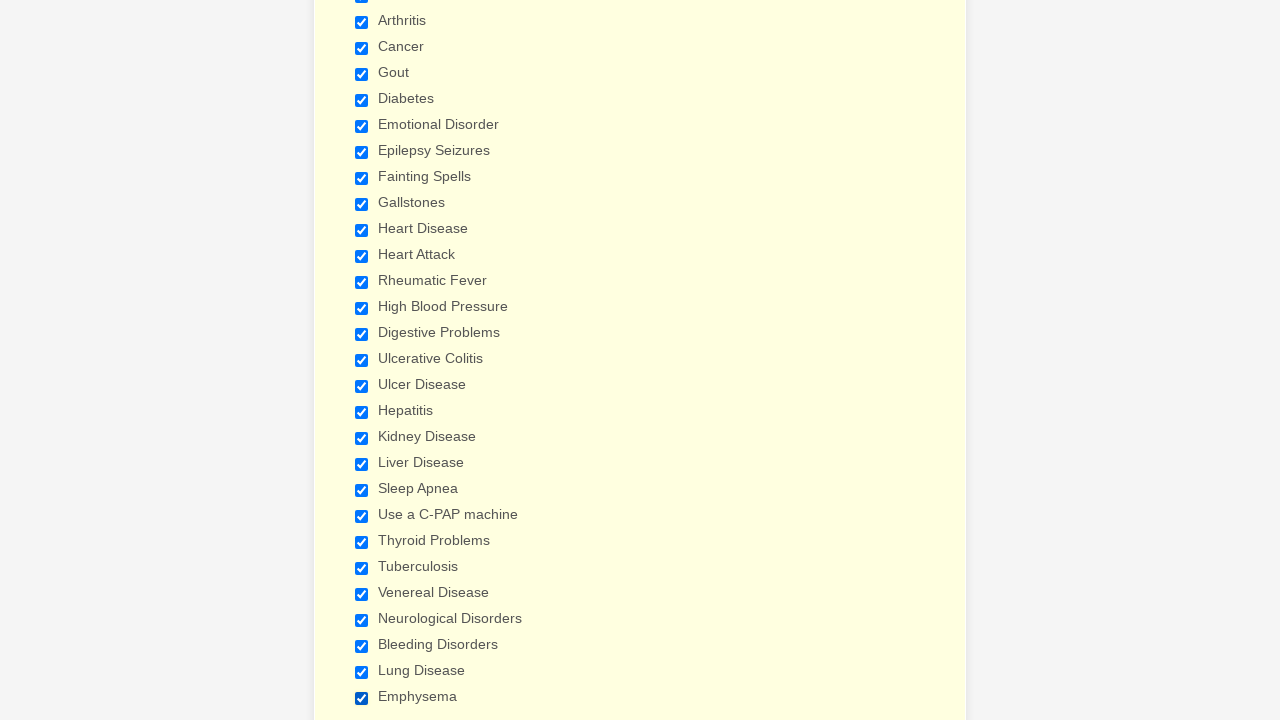

Verified checkbox at index 22 is checked
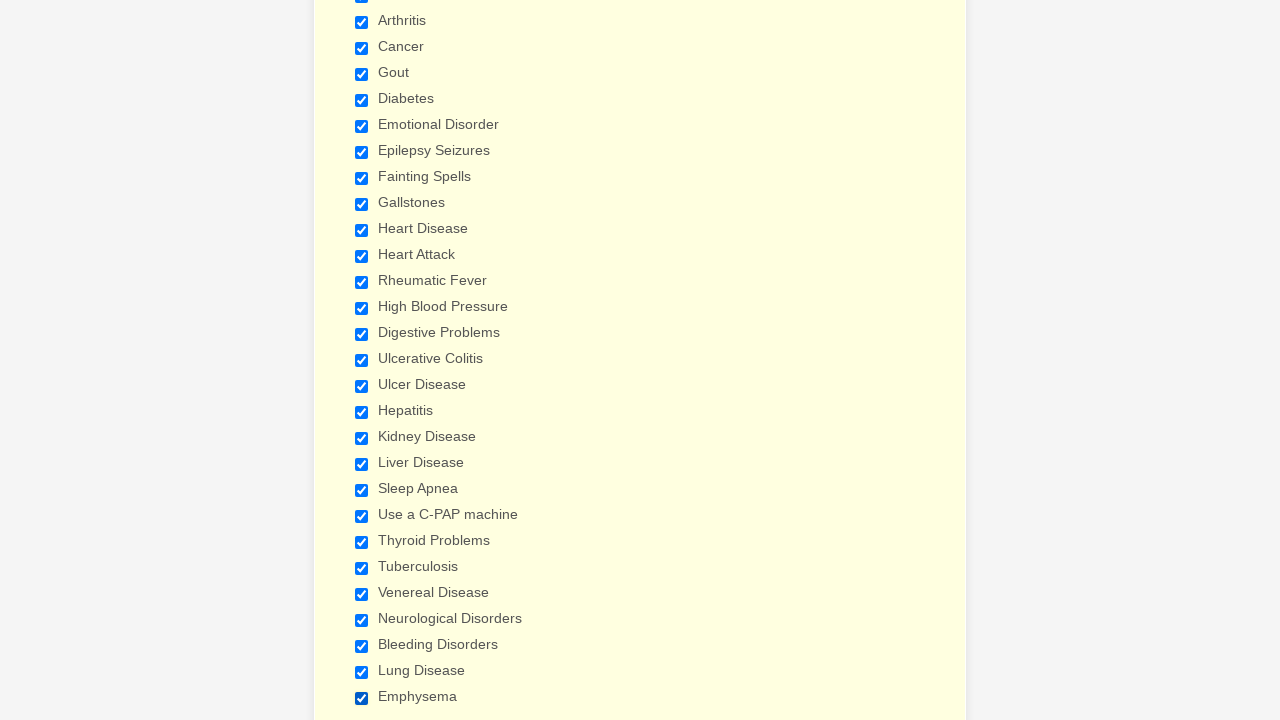

Verified checkbox at index 23 is checked
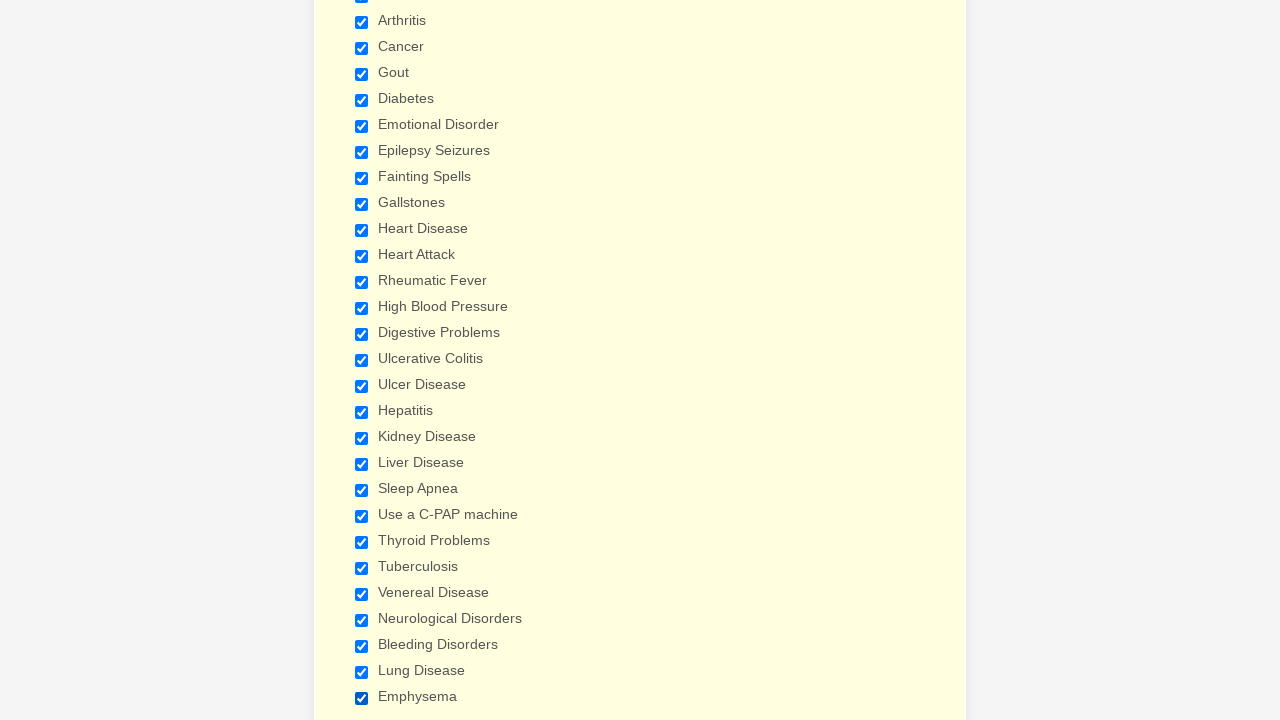

Verified checkbox at index 24 is checked
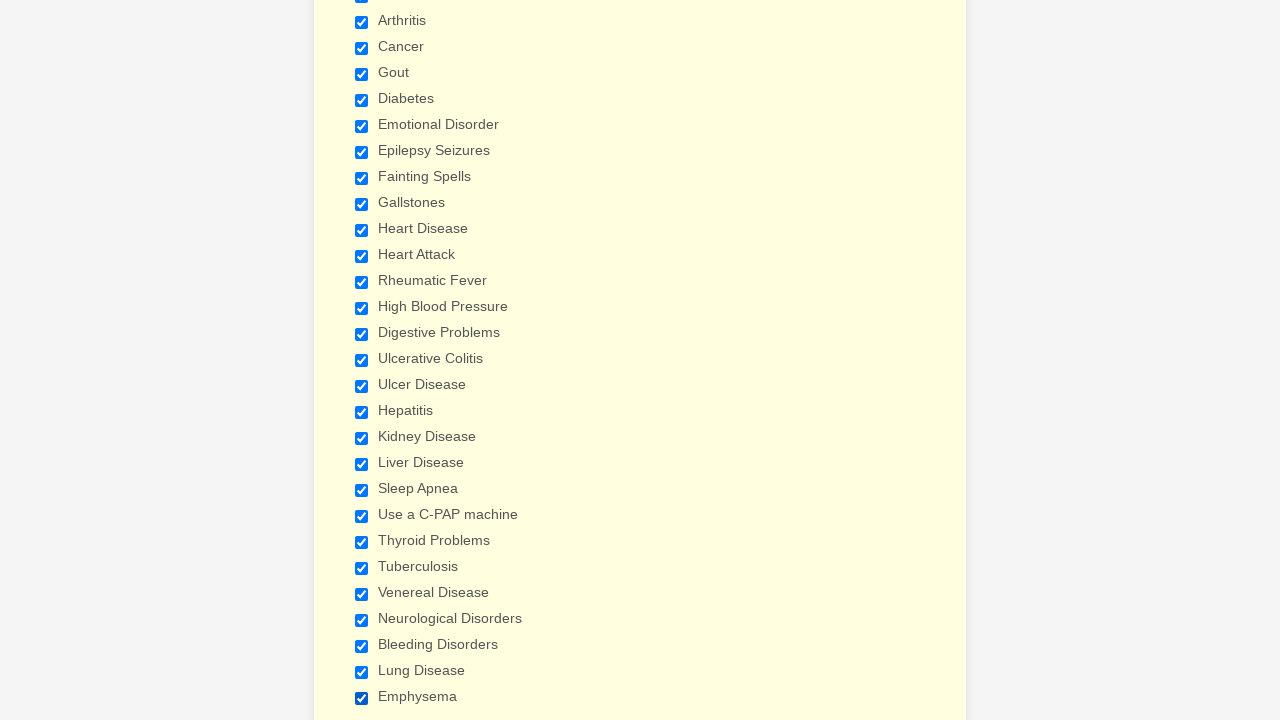

Verified checkbox at index 25 is checked
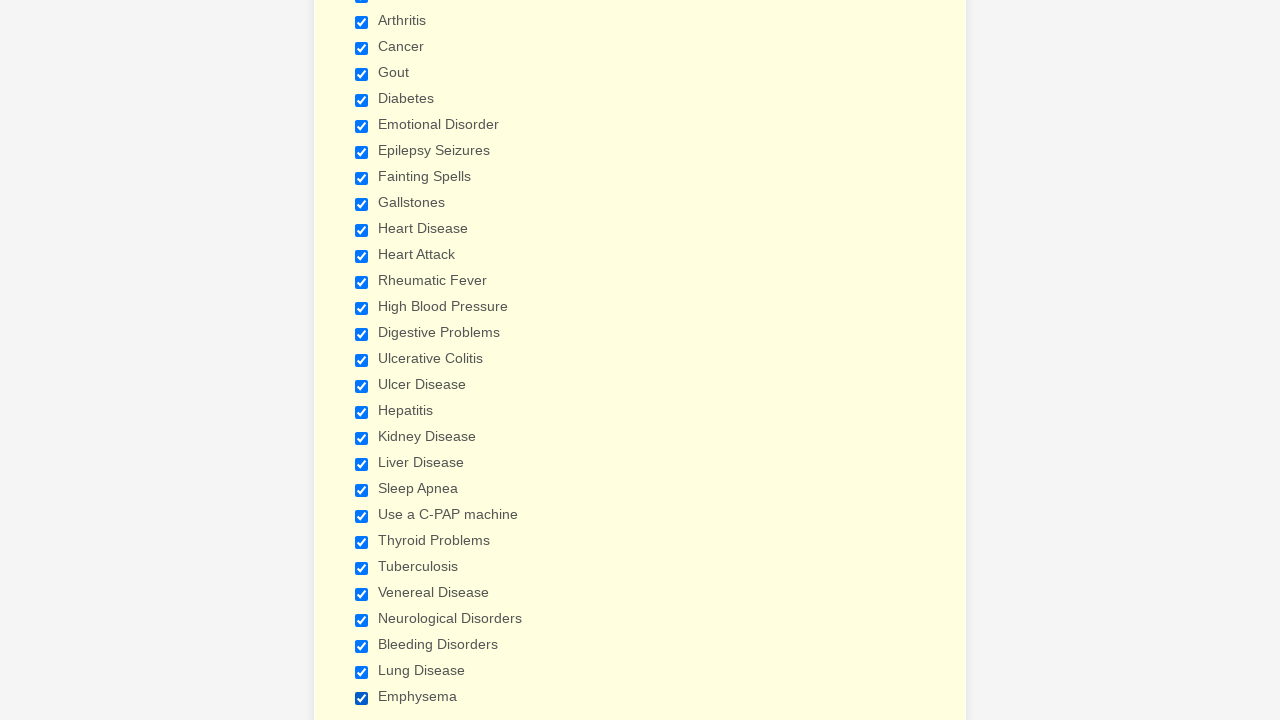

Verified checkbox at index 26 is checked
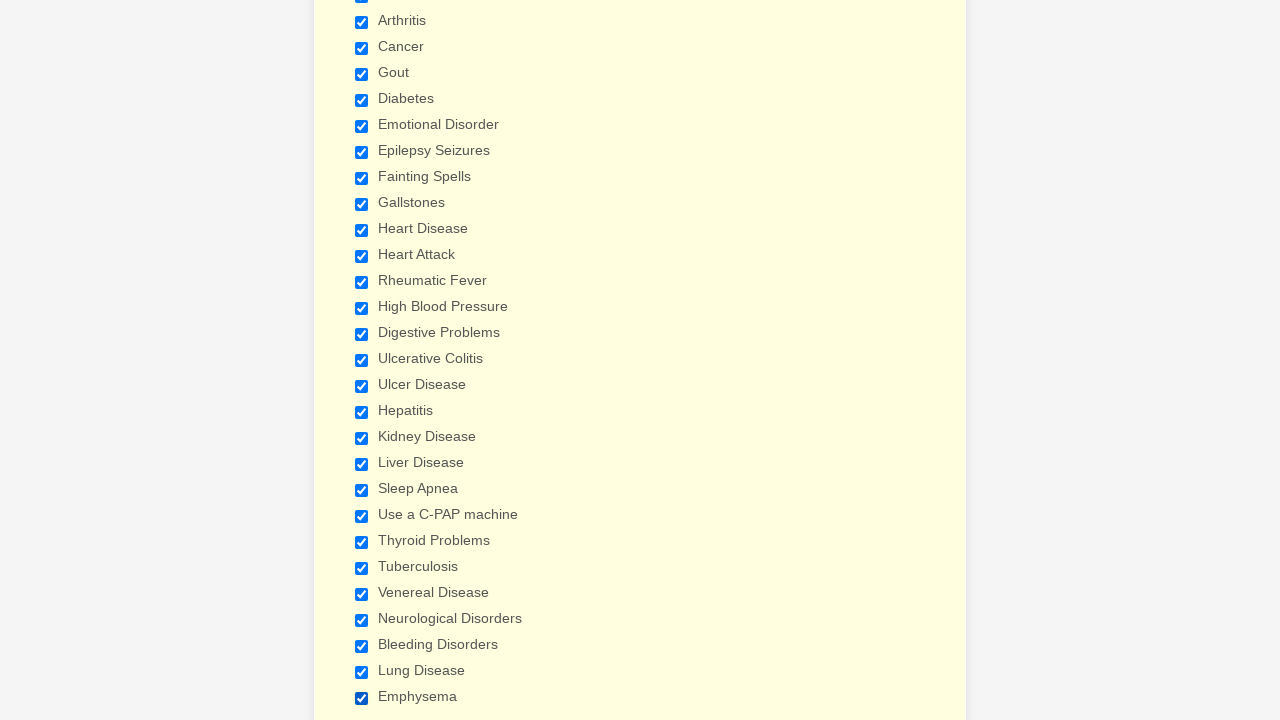

Verified checkbox at index 27 is checked
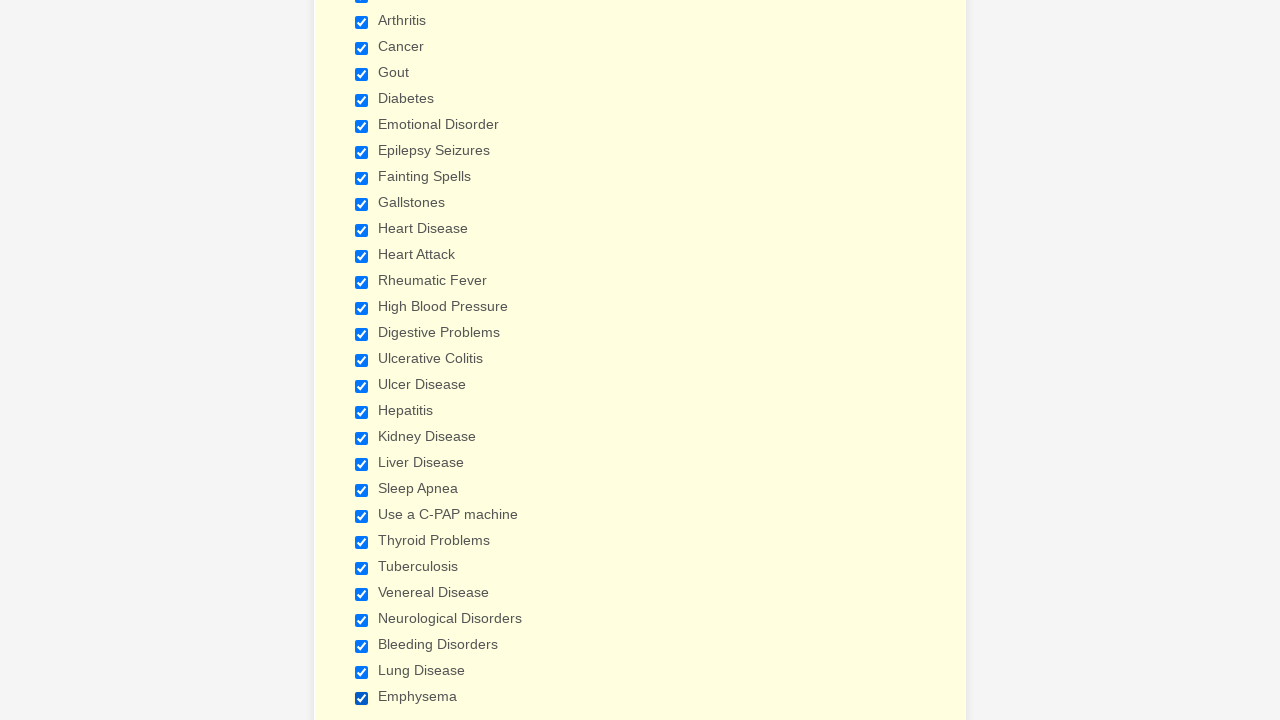

Verified checkbox at index 28 is checked
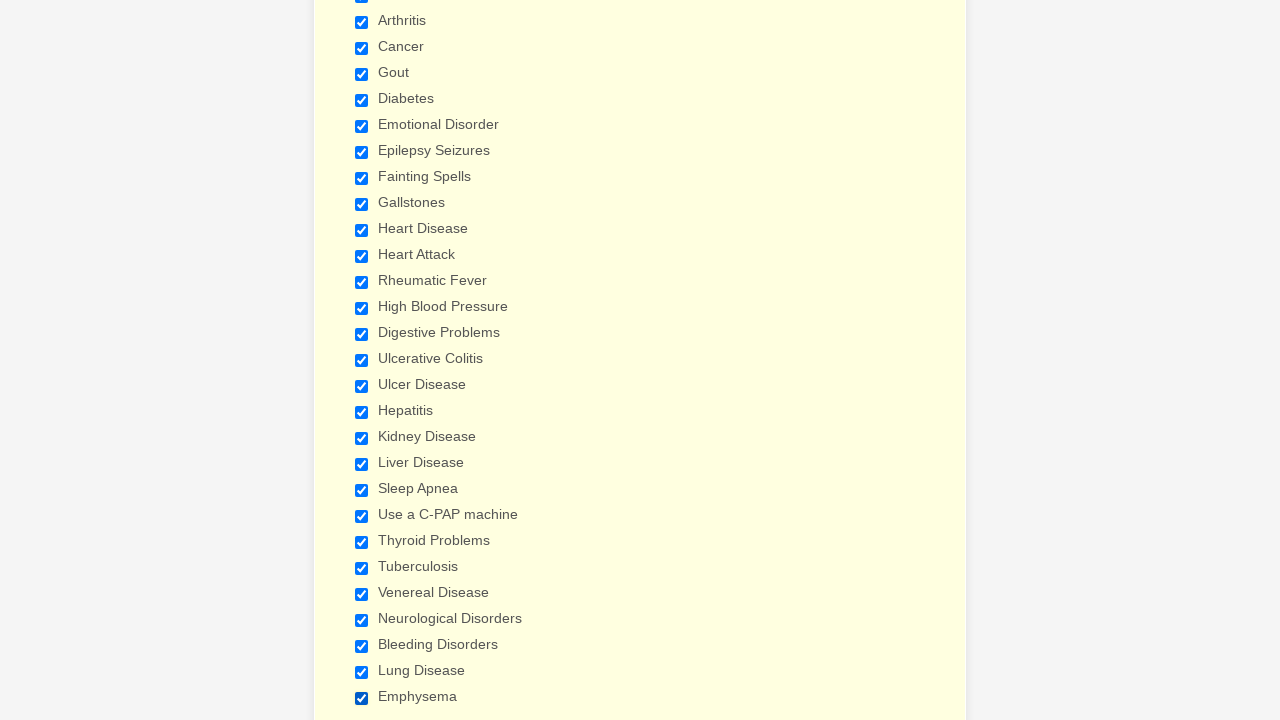

Cleared browser cookies
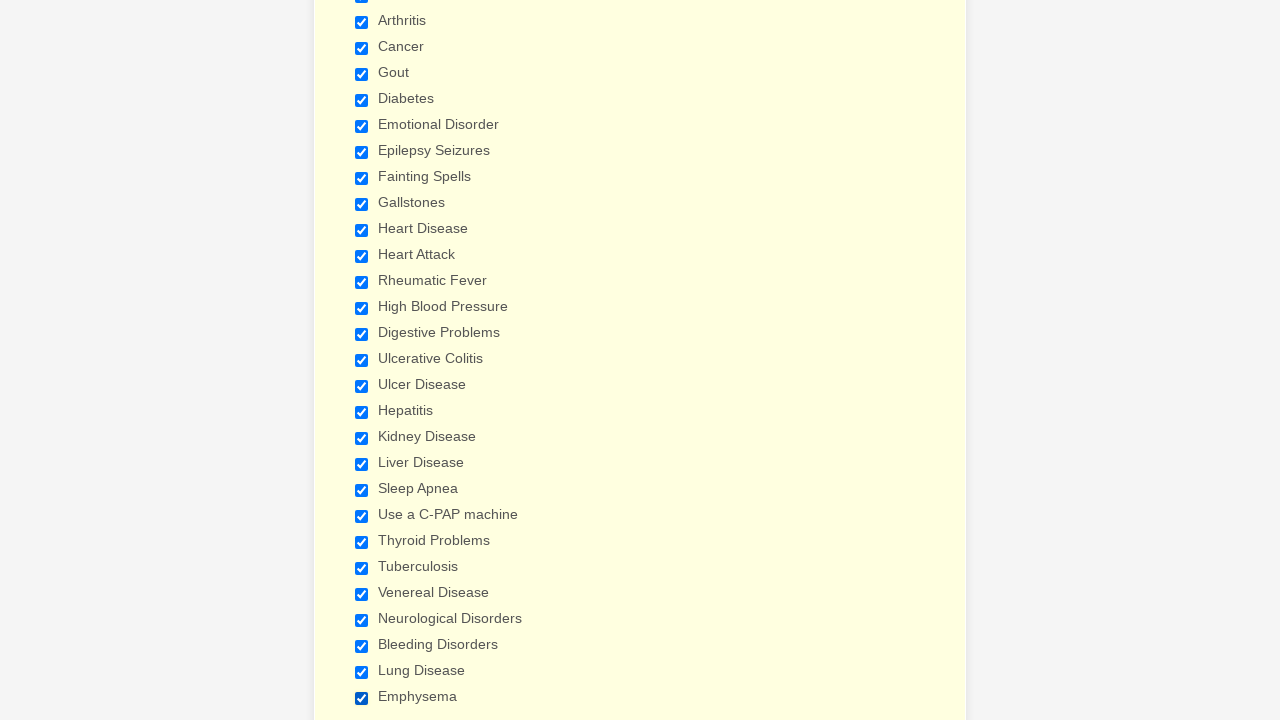

Reloaded page after clearing cookies
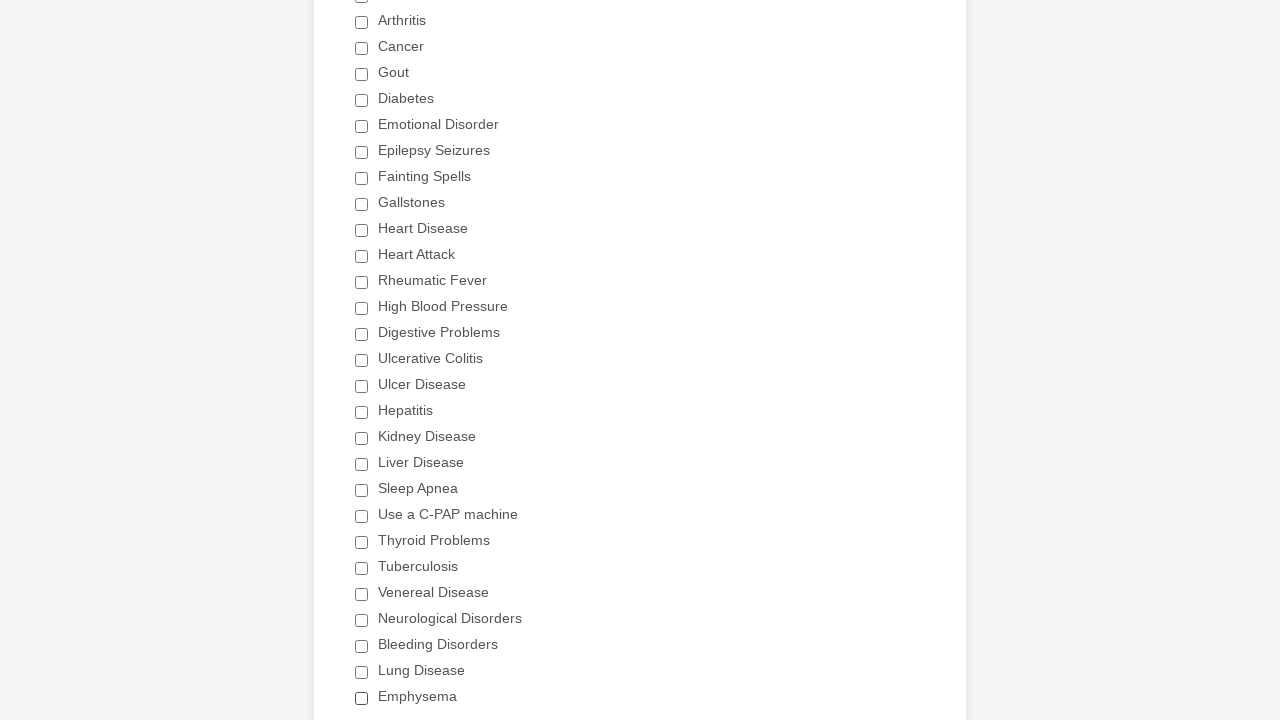

Waited for page to reach 'domcontentloaded' state
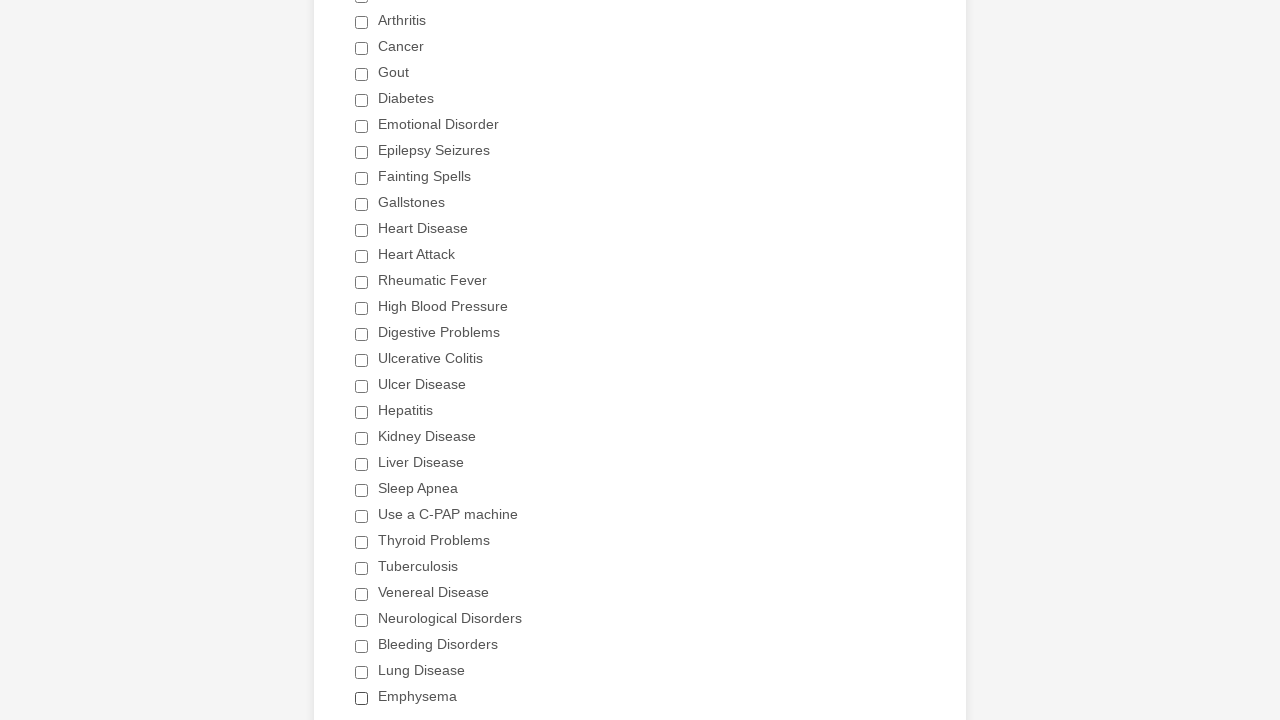

Re-located all checkboxes after page reload - found 29 checkboxes
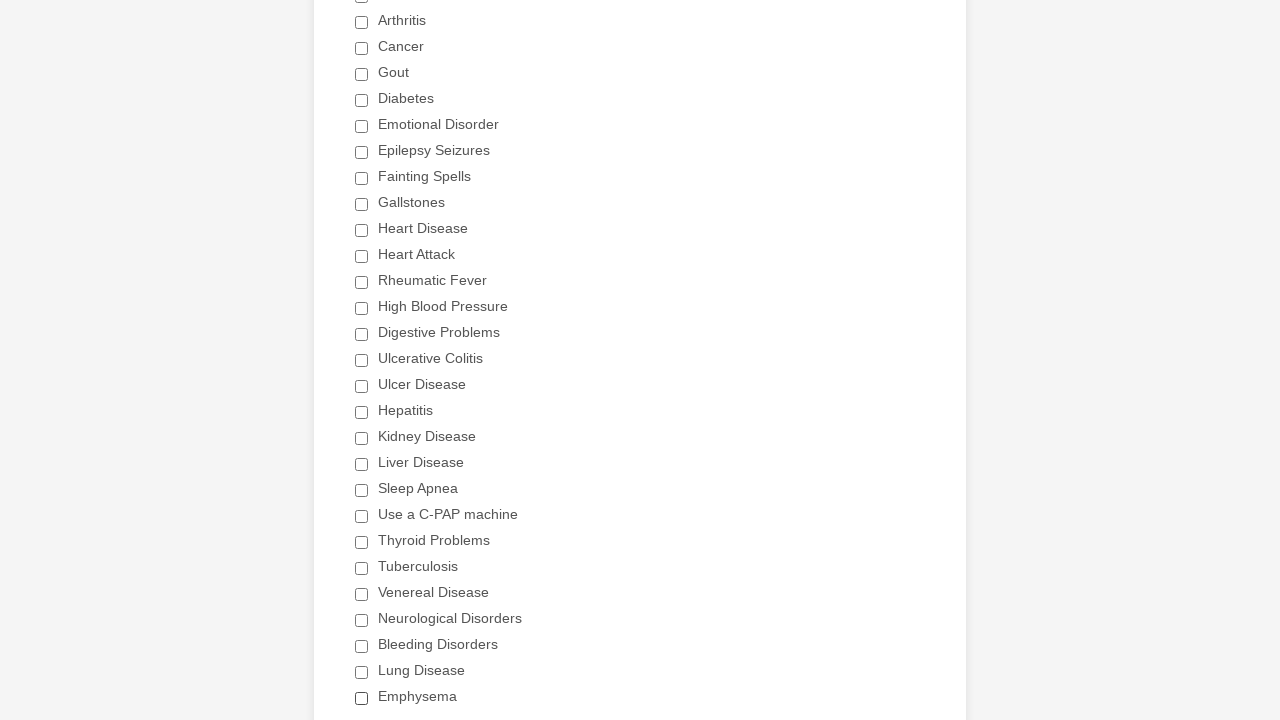

Verified checkbox at index 0 is unchecked
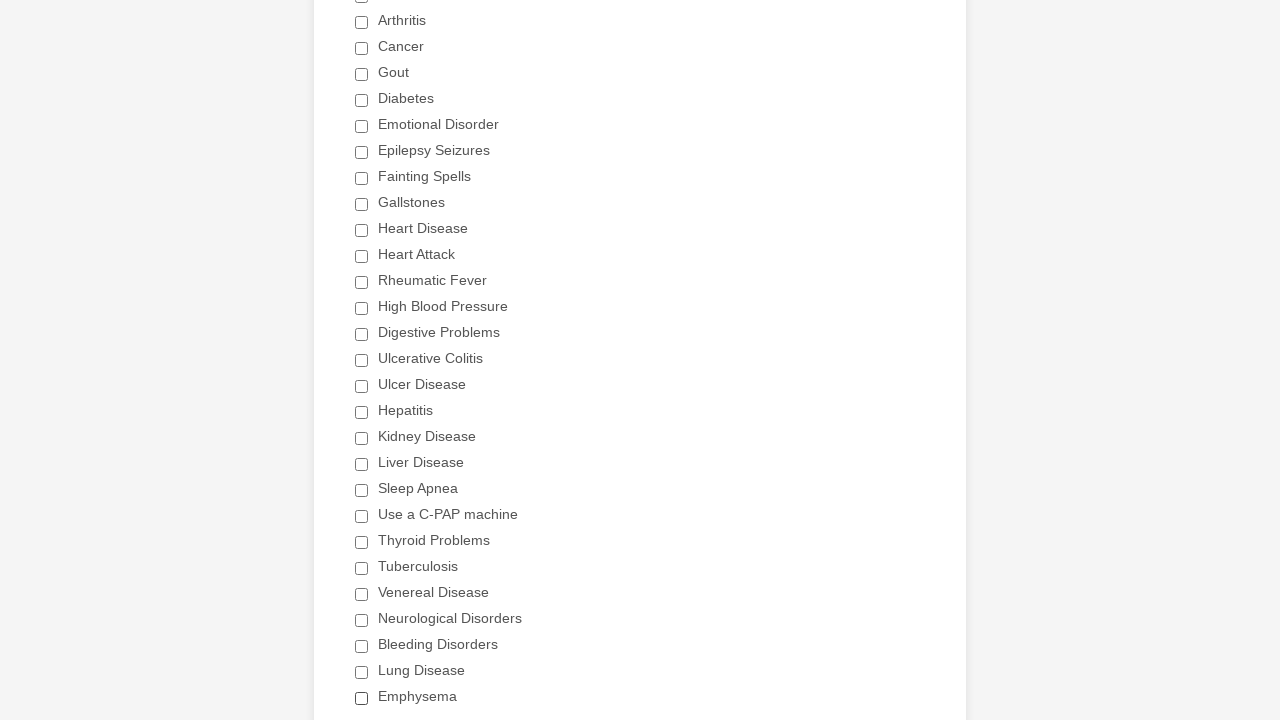

Verified checkbox at index 1 is unchecked
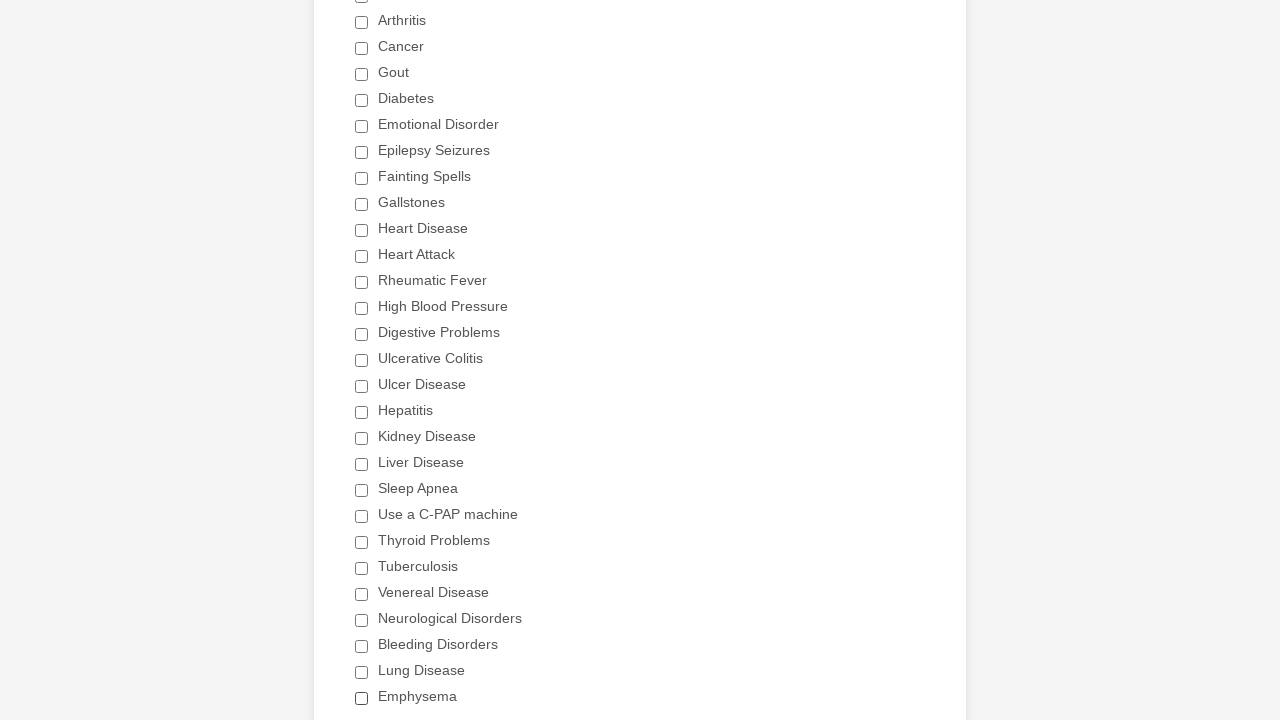

Verified checkbox at index 2 is unchecked
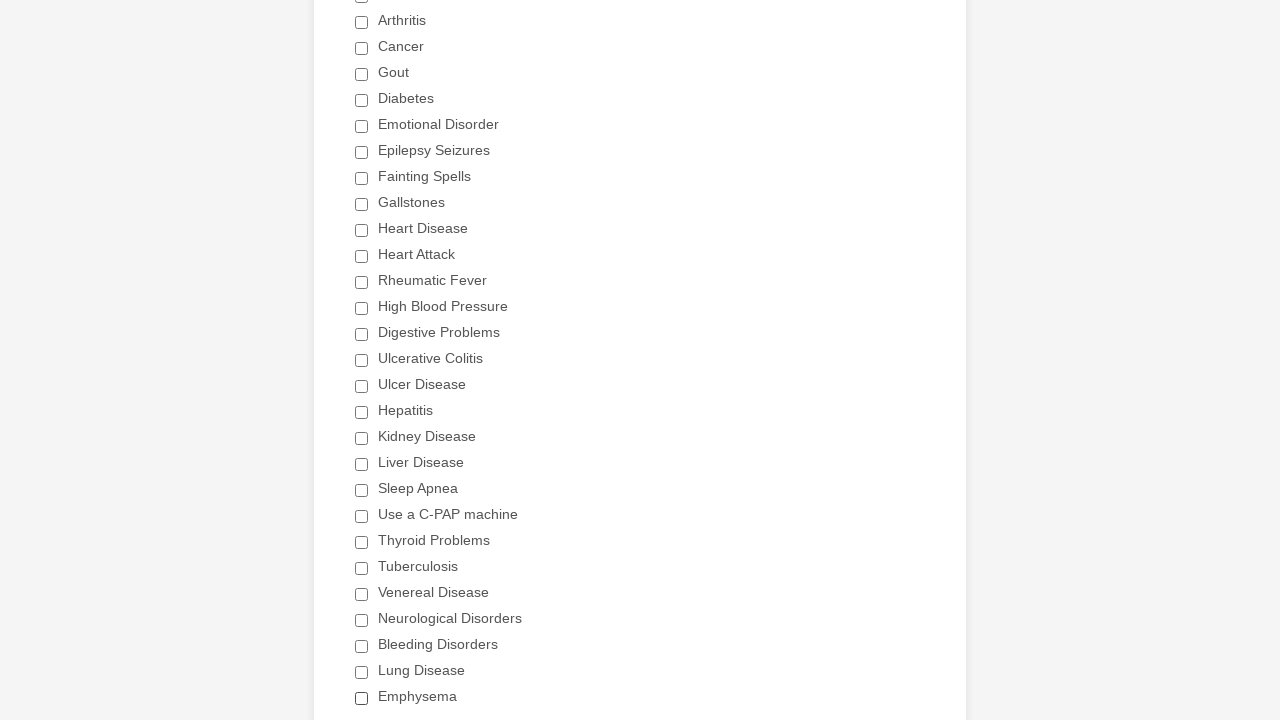

Verified checkbox at index 3 is unchecked
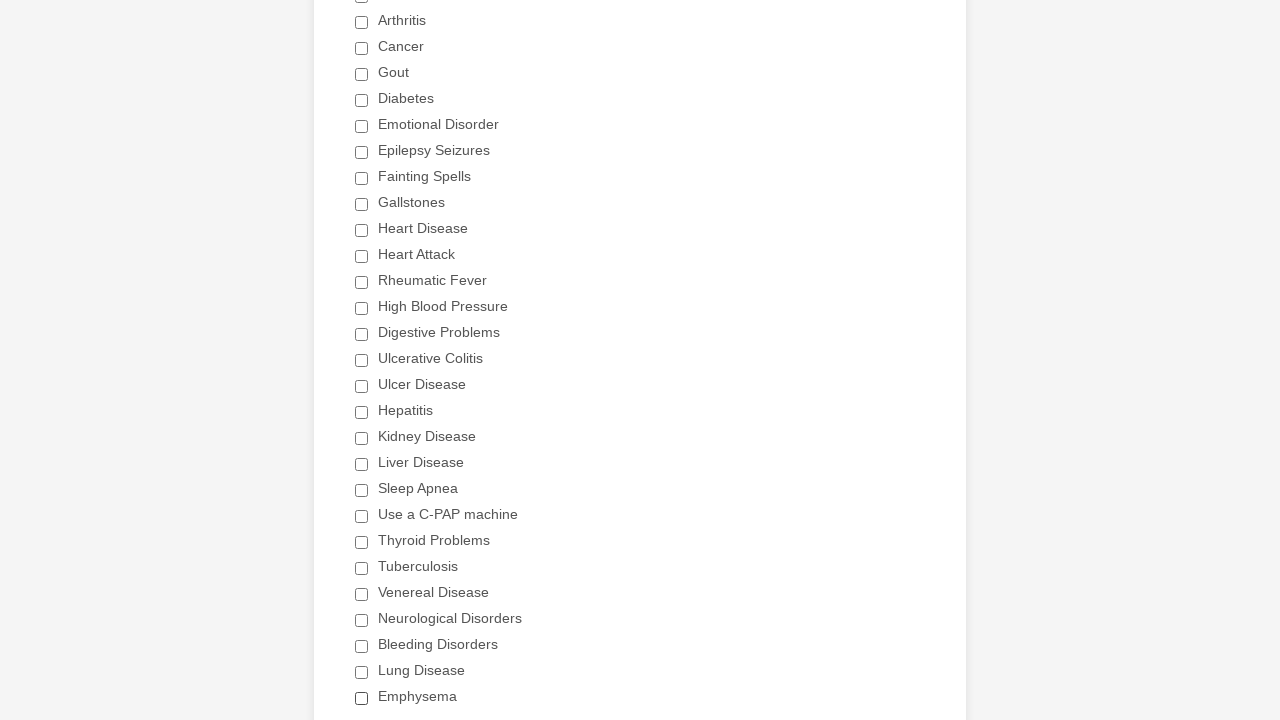

Verified checkbox at index 4 is unchecked
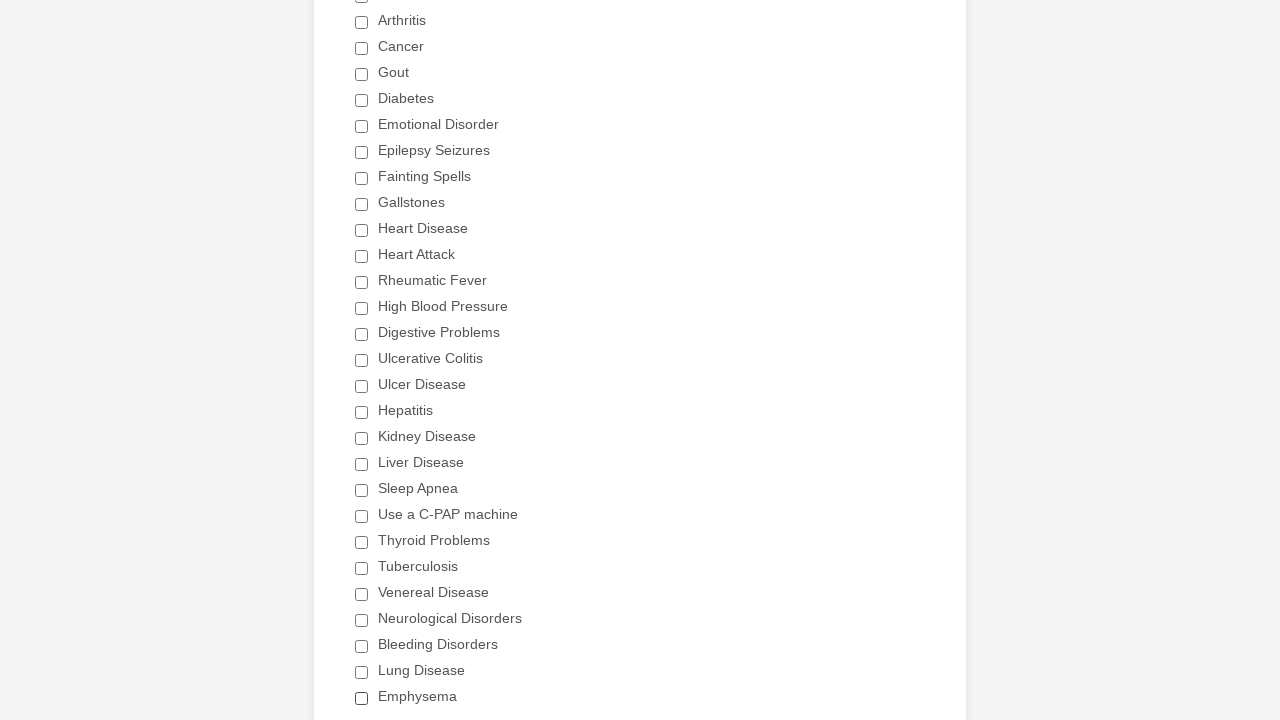

Verified checkbox at index 5 is unchecked
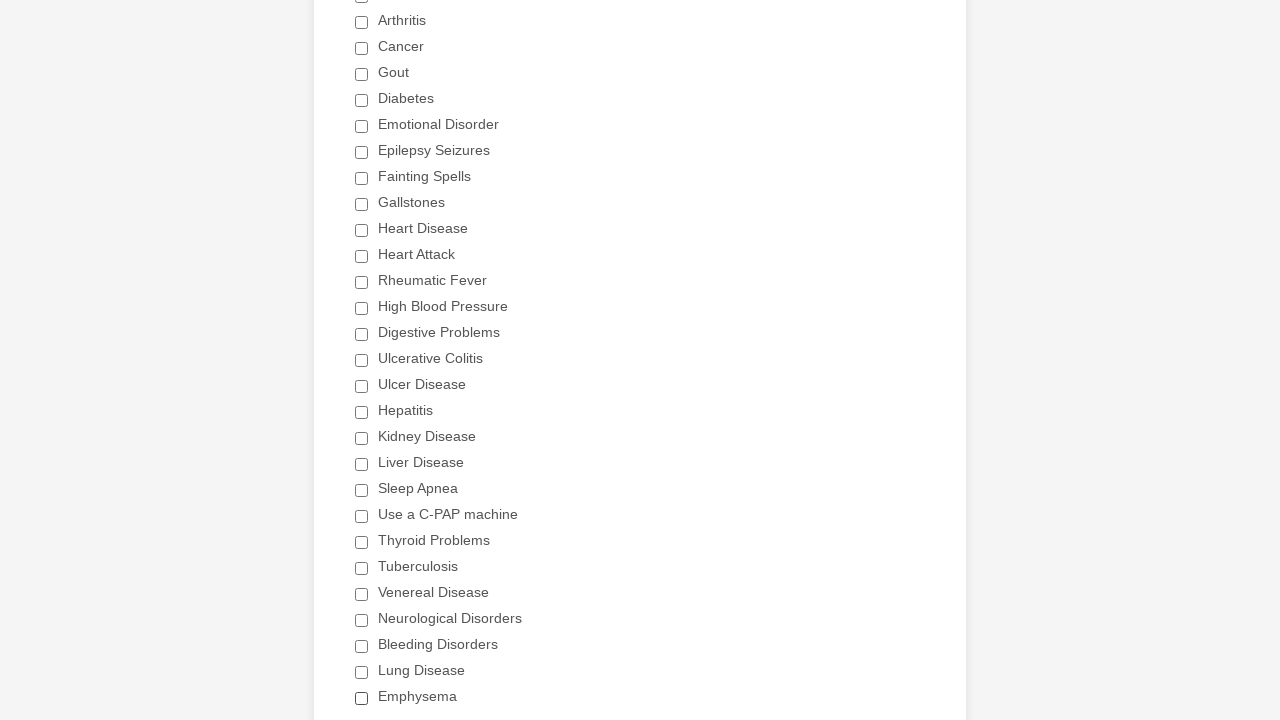

Verified checkbox at index 6 is unchecked
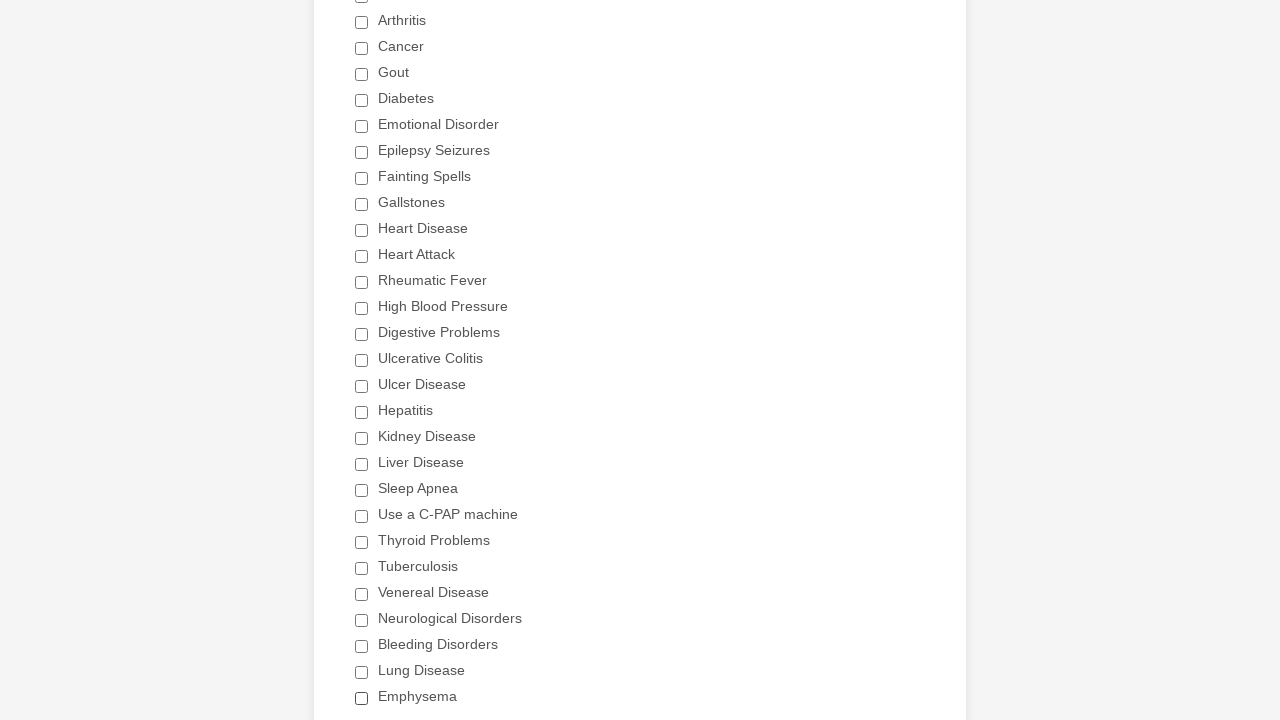

Verified checkbox at index 7 is unchecked
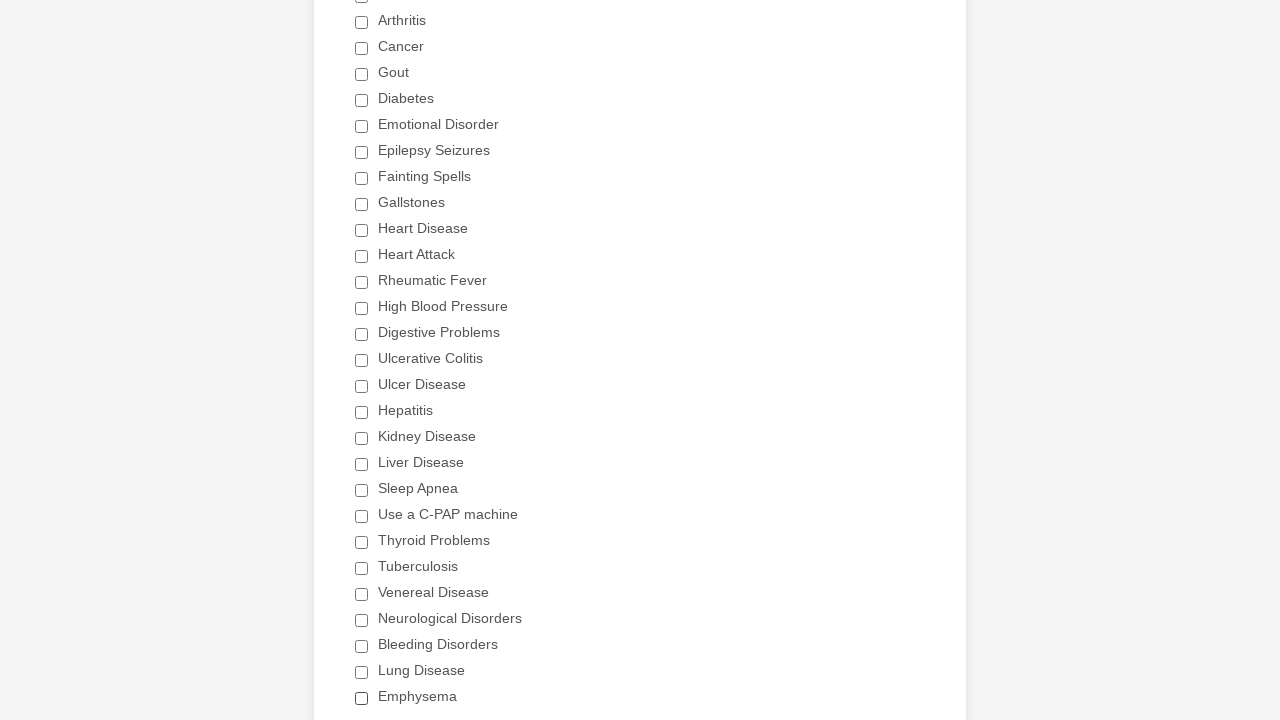

Verified checkbox at index 8 is unchecked
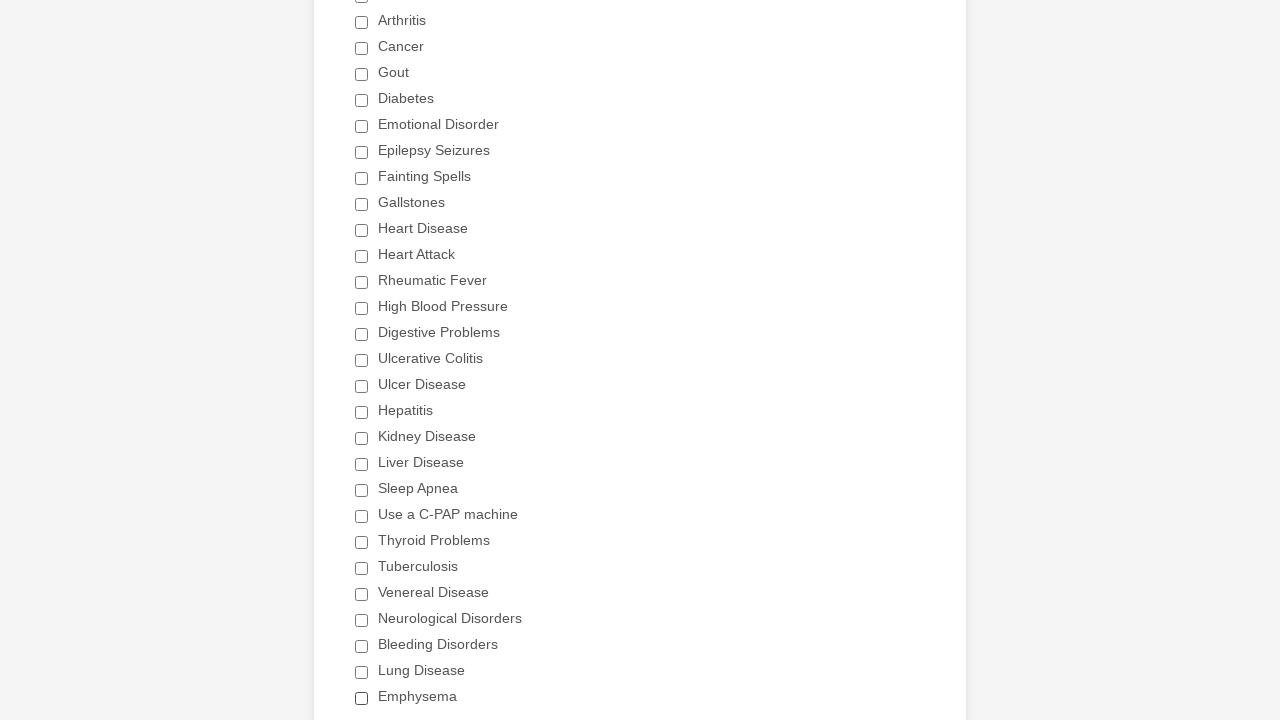

Verified checkbox at index 9 is unchecked
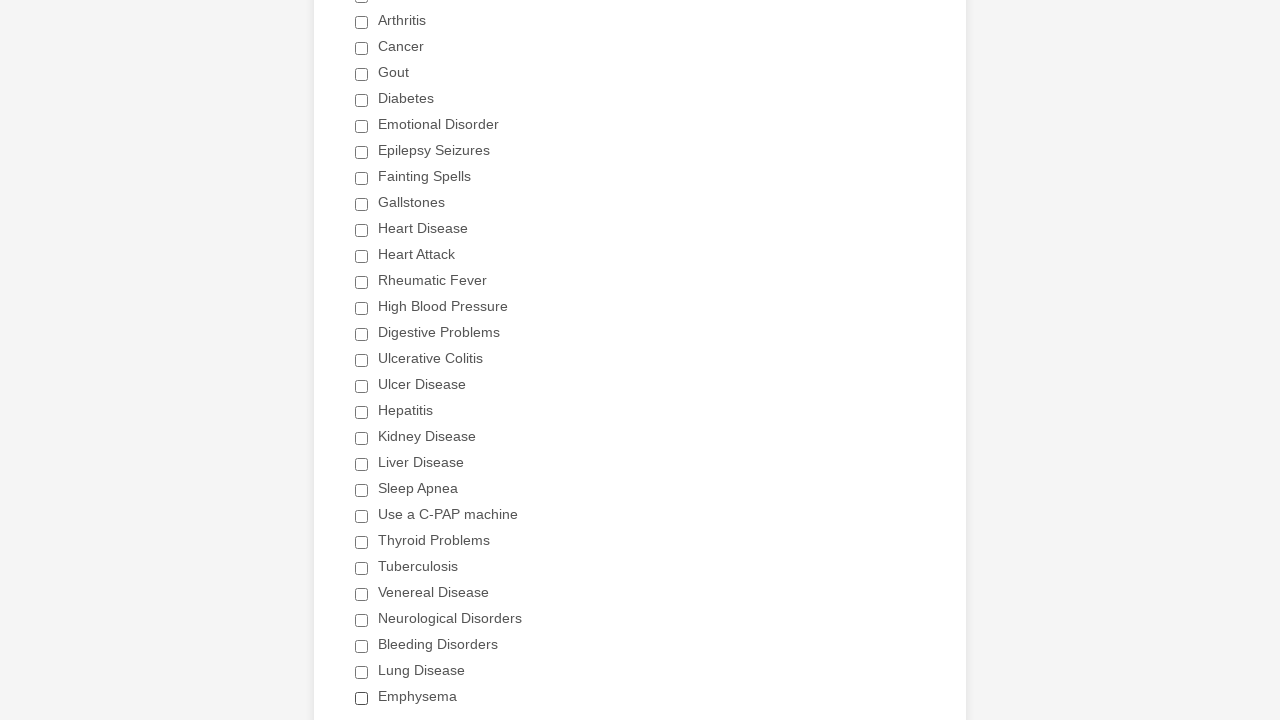

Verified checkbox at index 10 is unchecked
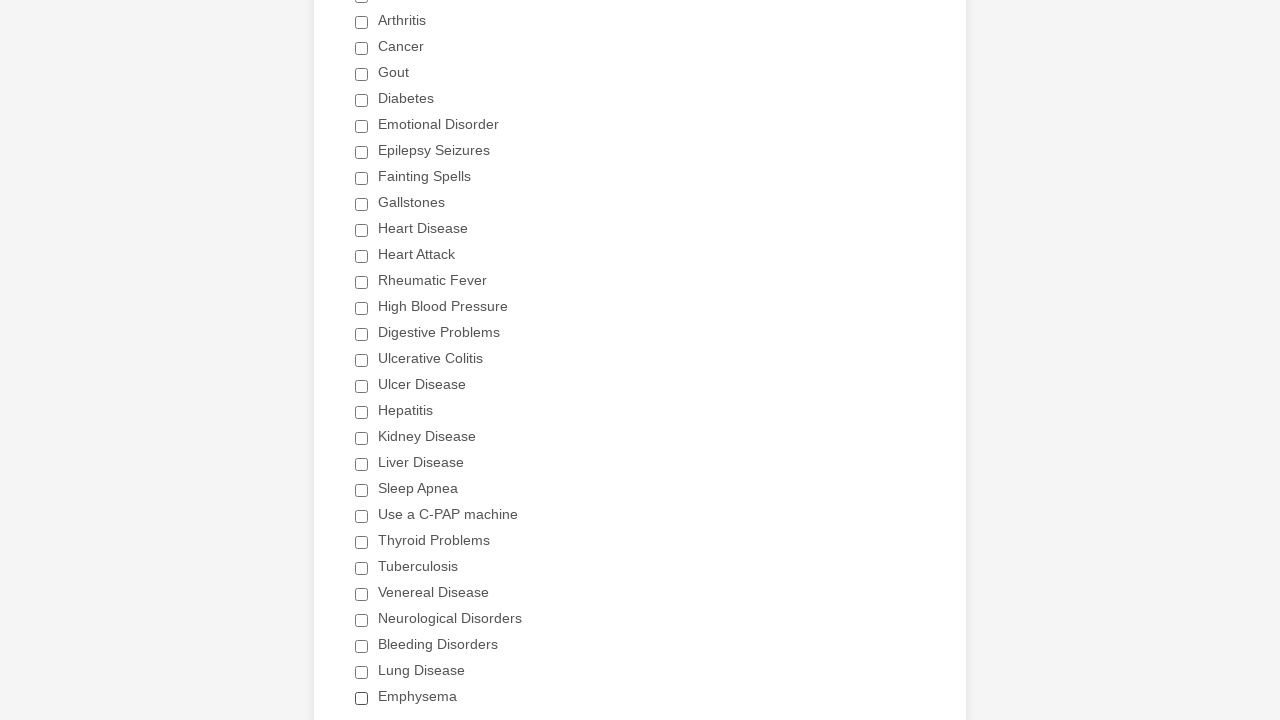

Verified checkbox at index 11 is unchecked
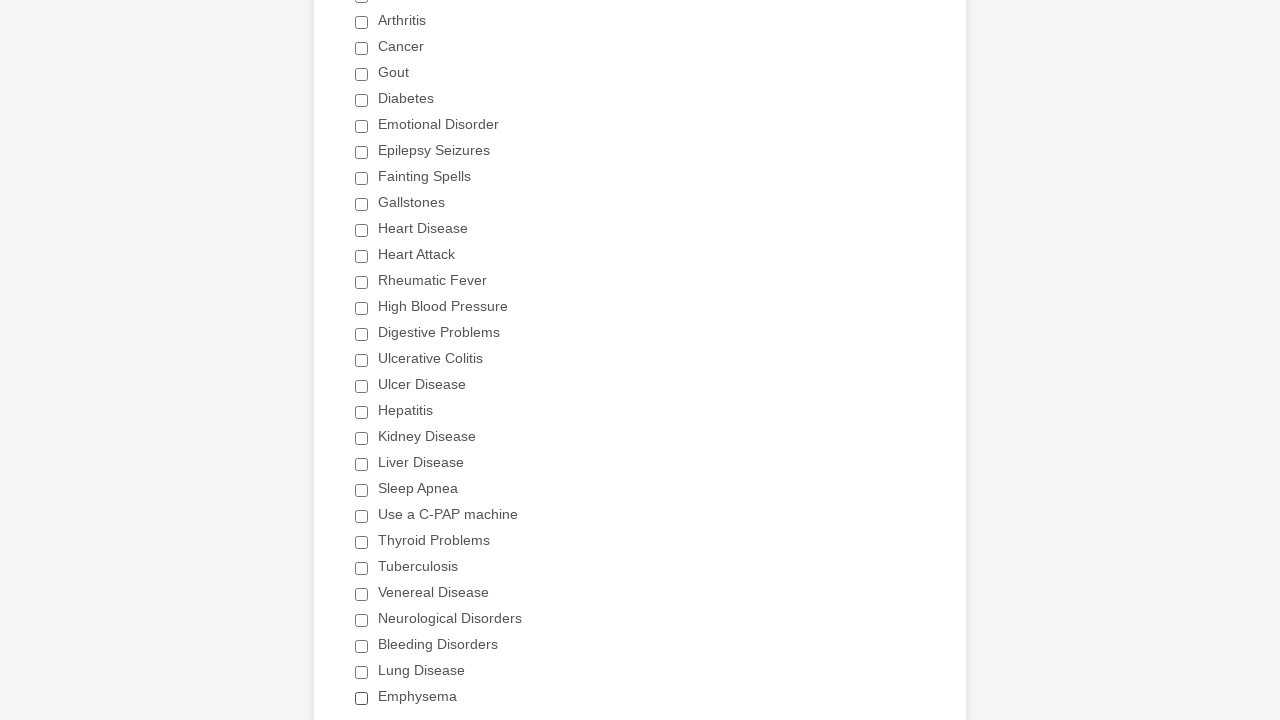

Verified checkbox at index 12 is unchecked
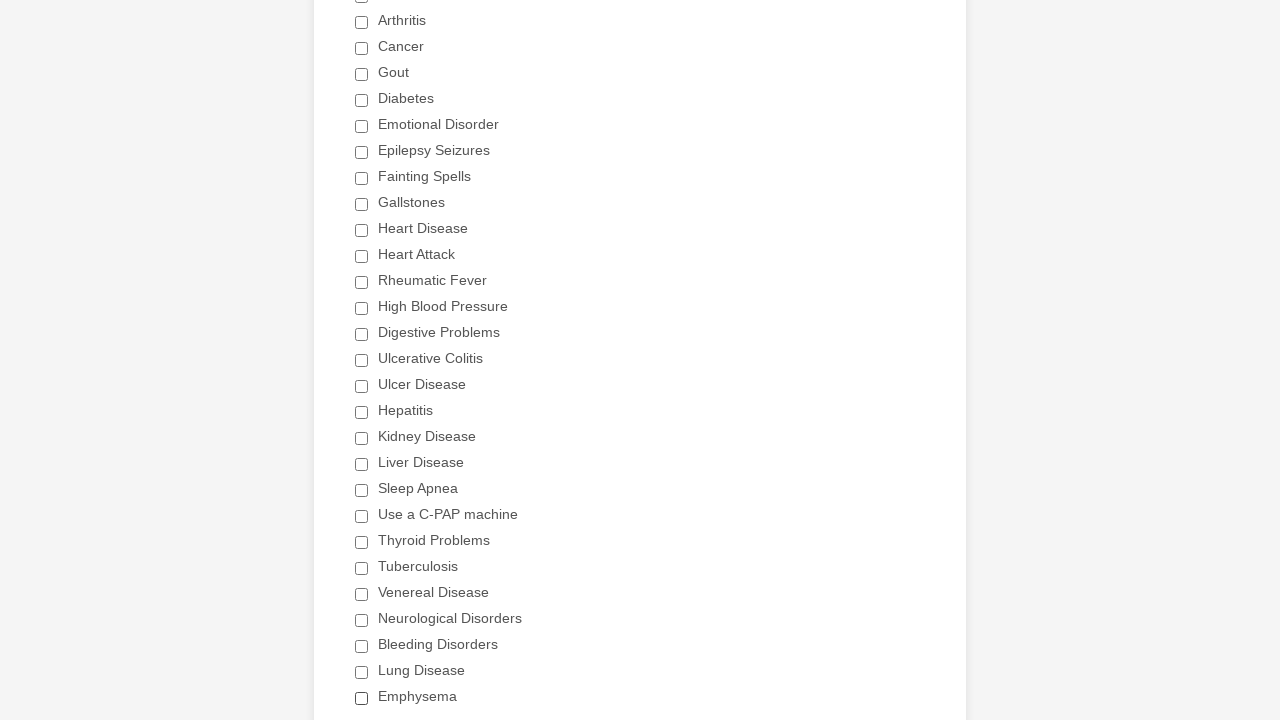

Verified checkbox at index 13 is unchecked
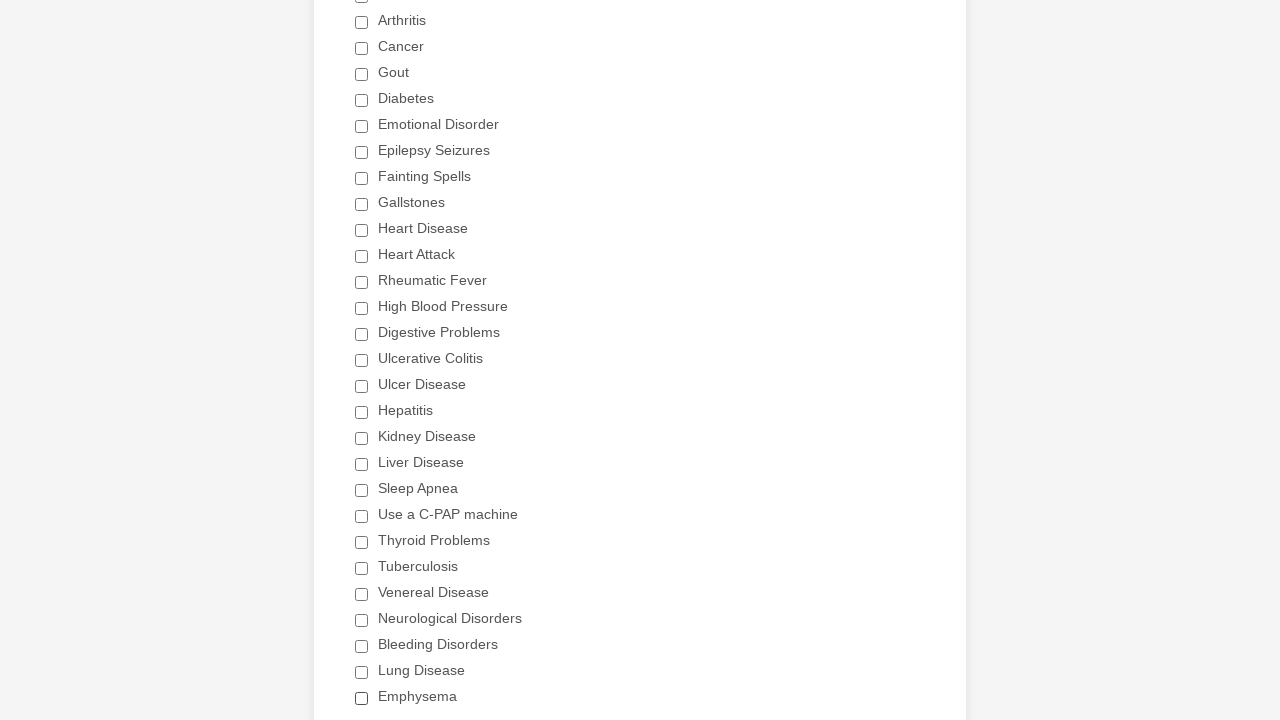

Verified checkbox at index 14 is unchecked
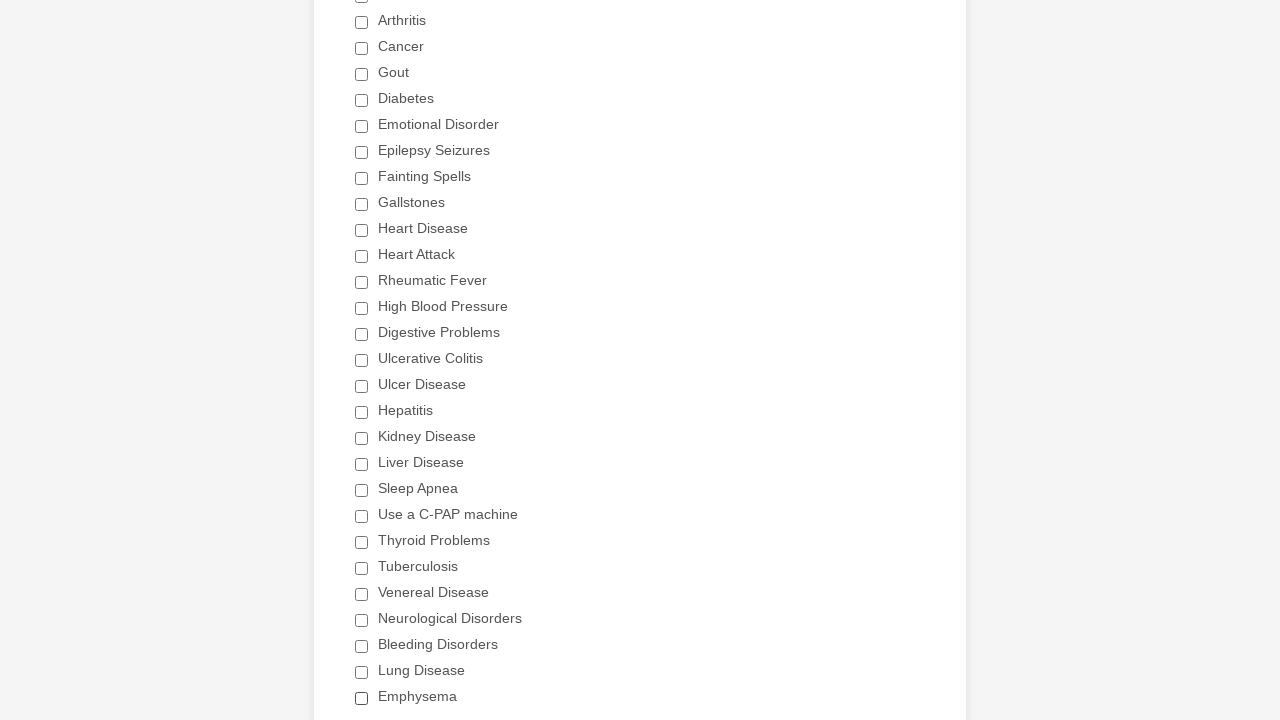

Verified checkbox at index 15 is unchecked
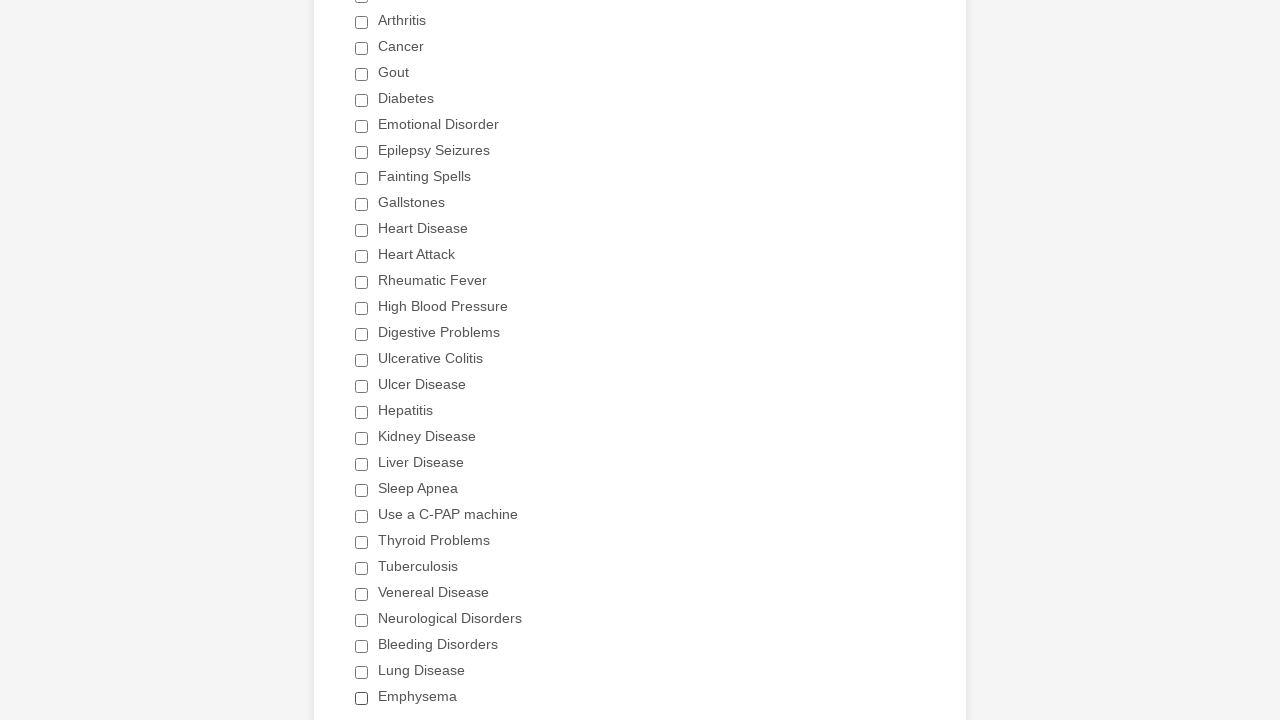

Verified checkbox at index 16 is unchecked
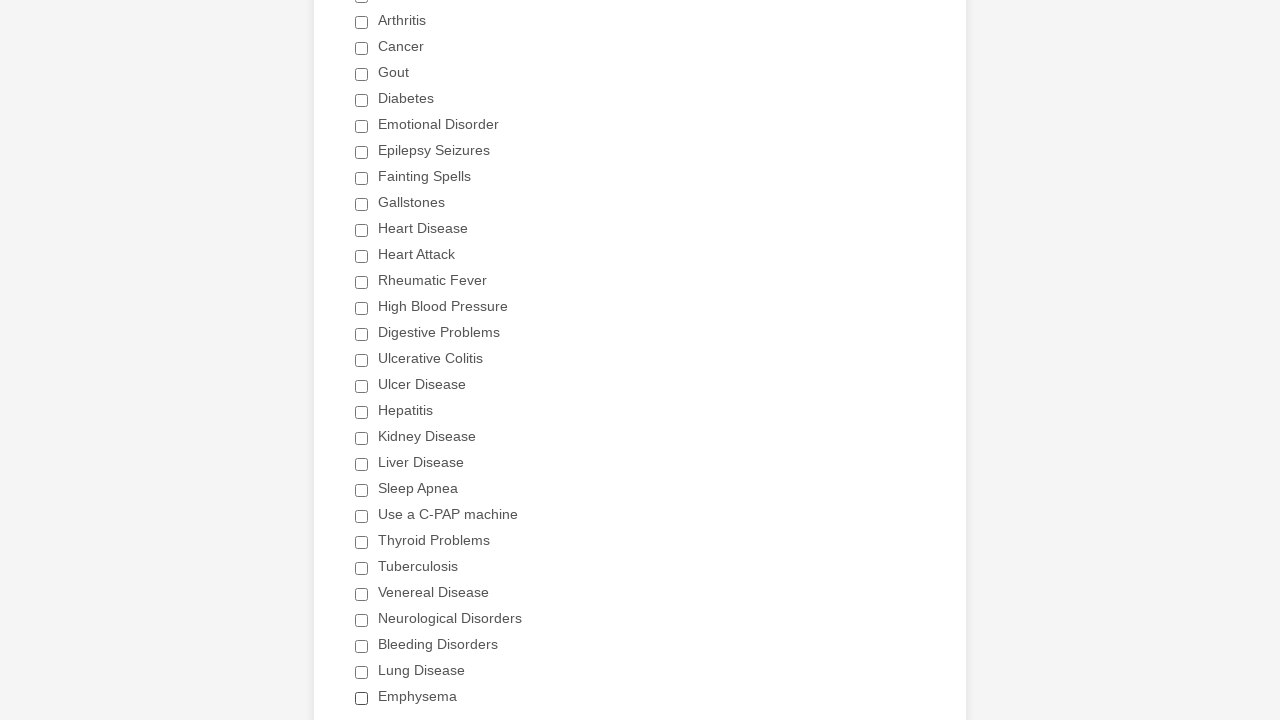

Verified checkbox at index 17 is unchecked
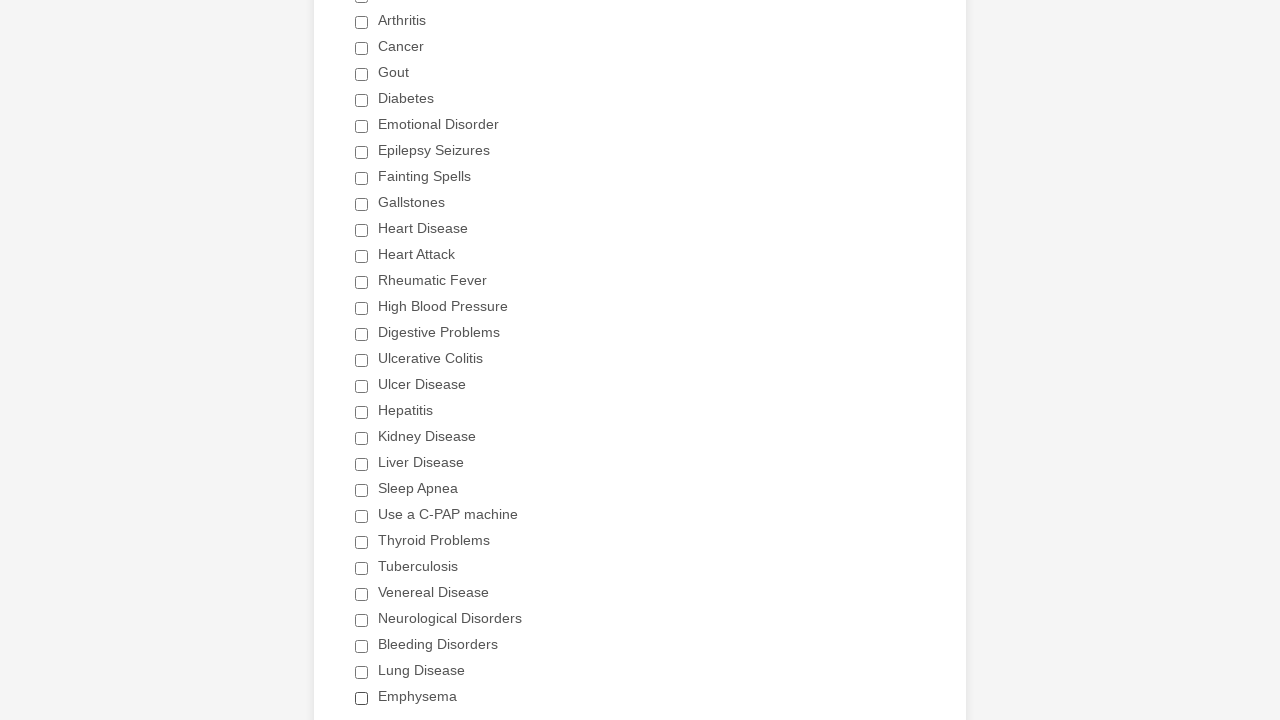

Verified checkbox at index 18 is unchecked
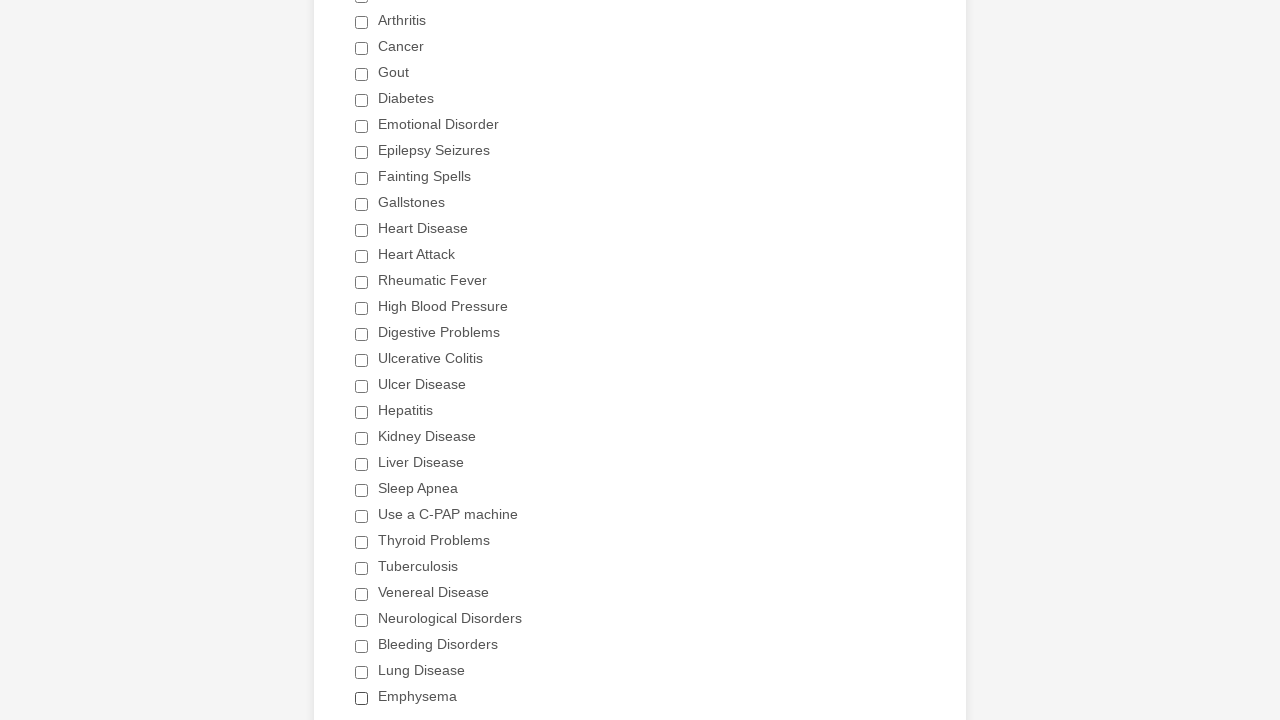

Verified checkbox at index 19 is unchecked
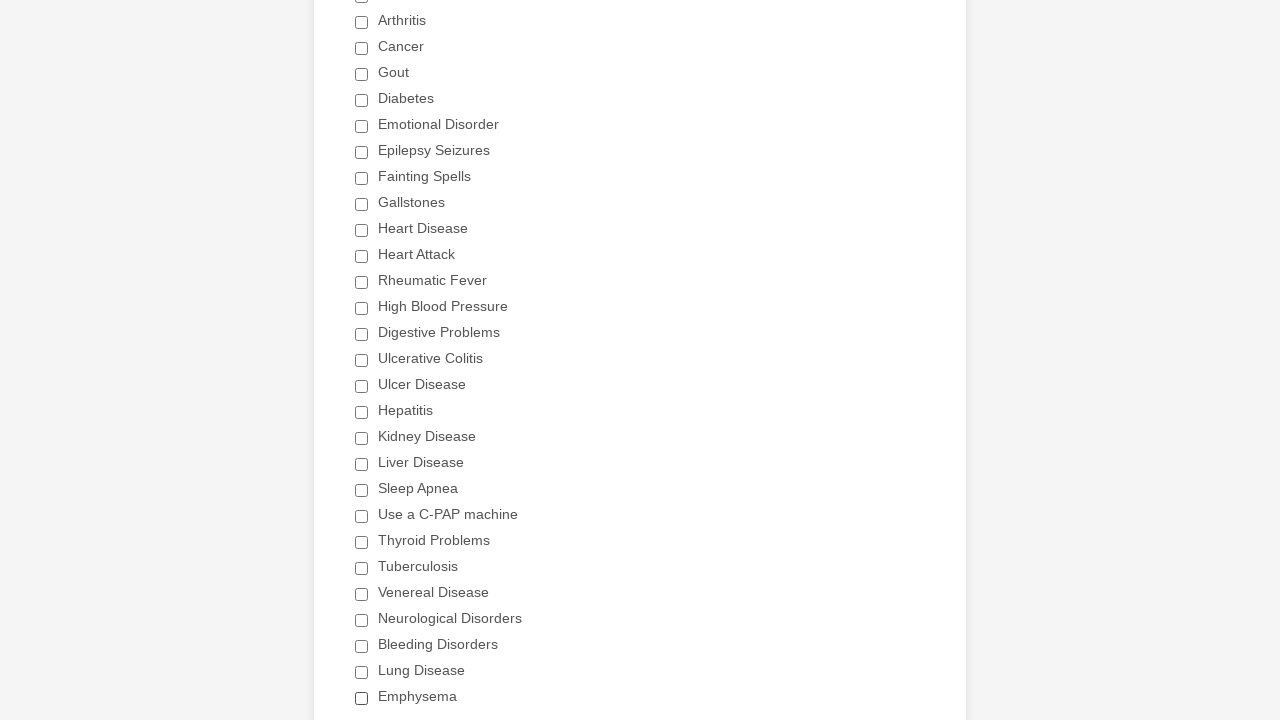

Verified checkbox at index 20 is unchecked
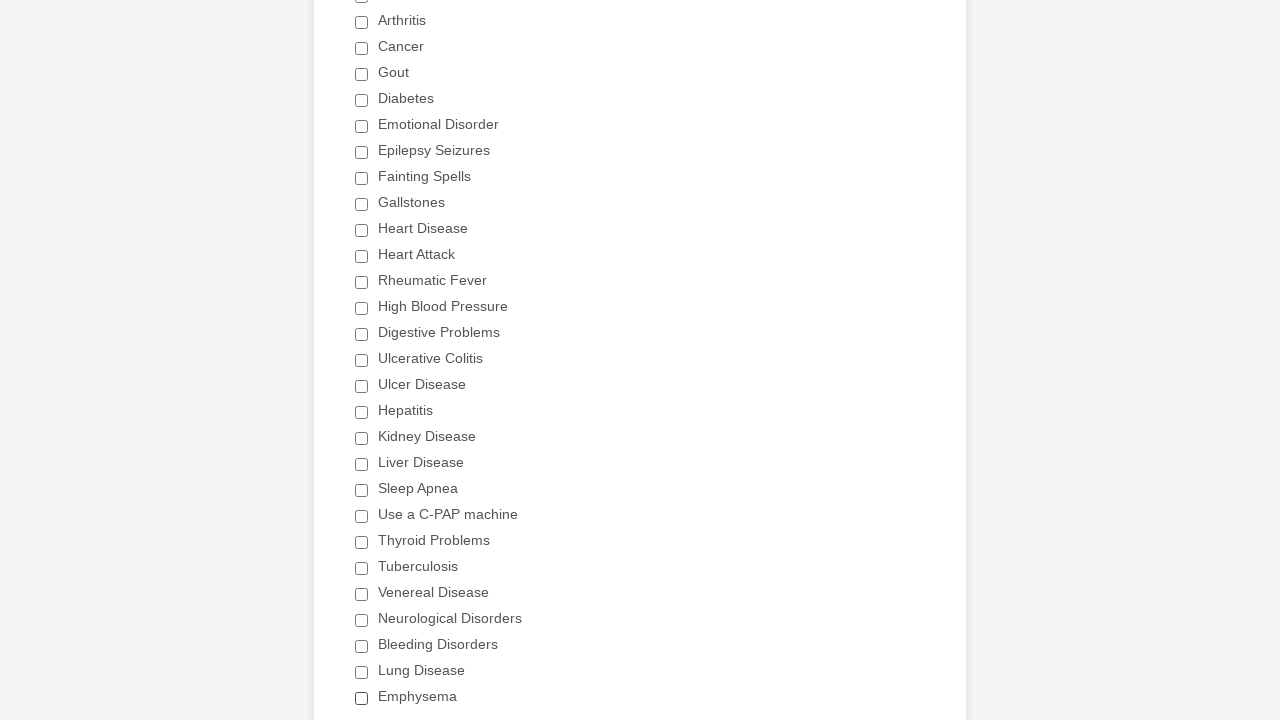

Verified checkbox at index 21 is unchecked
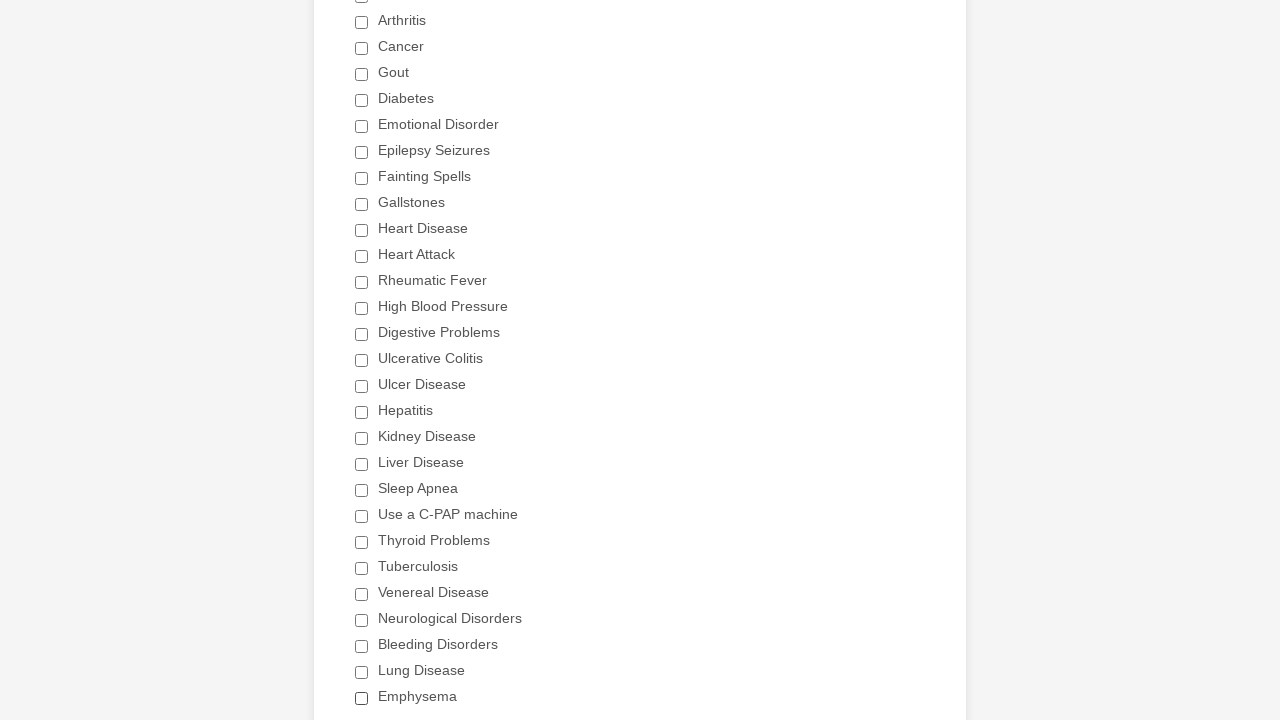

Verified checkbox at index 22 is unchecked
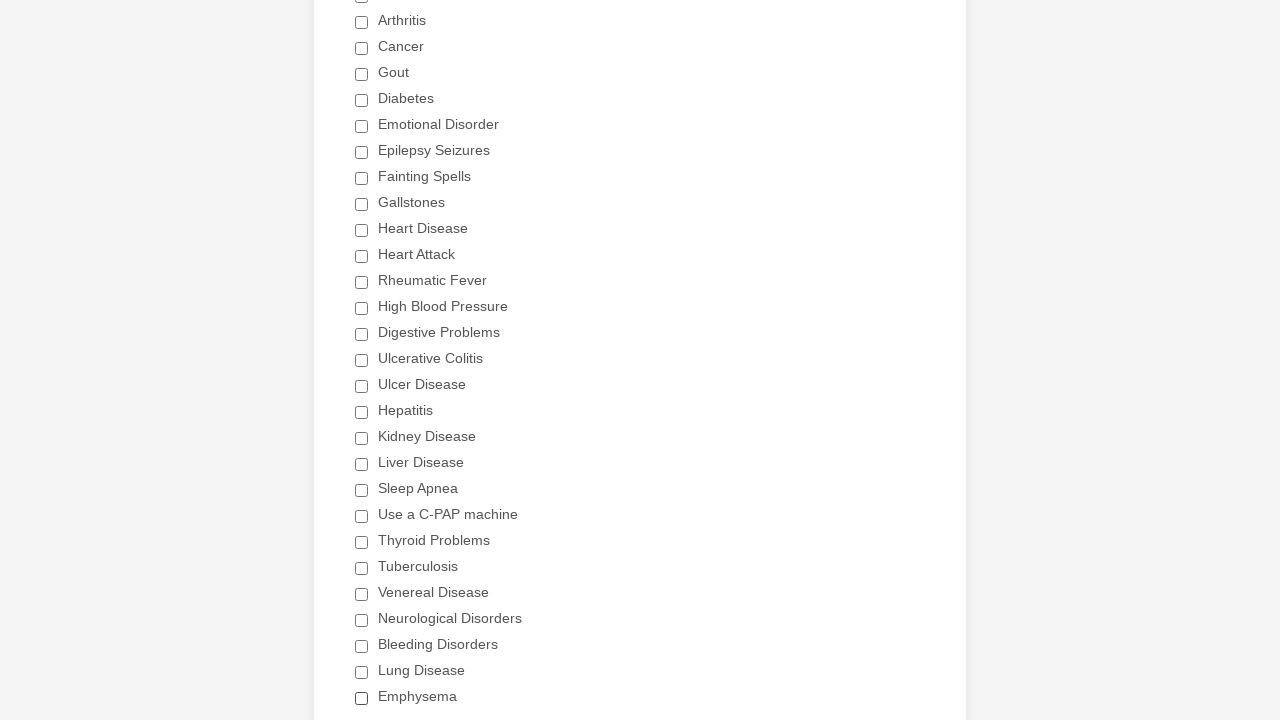

Verified checkbox at index 23 is unchecked
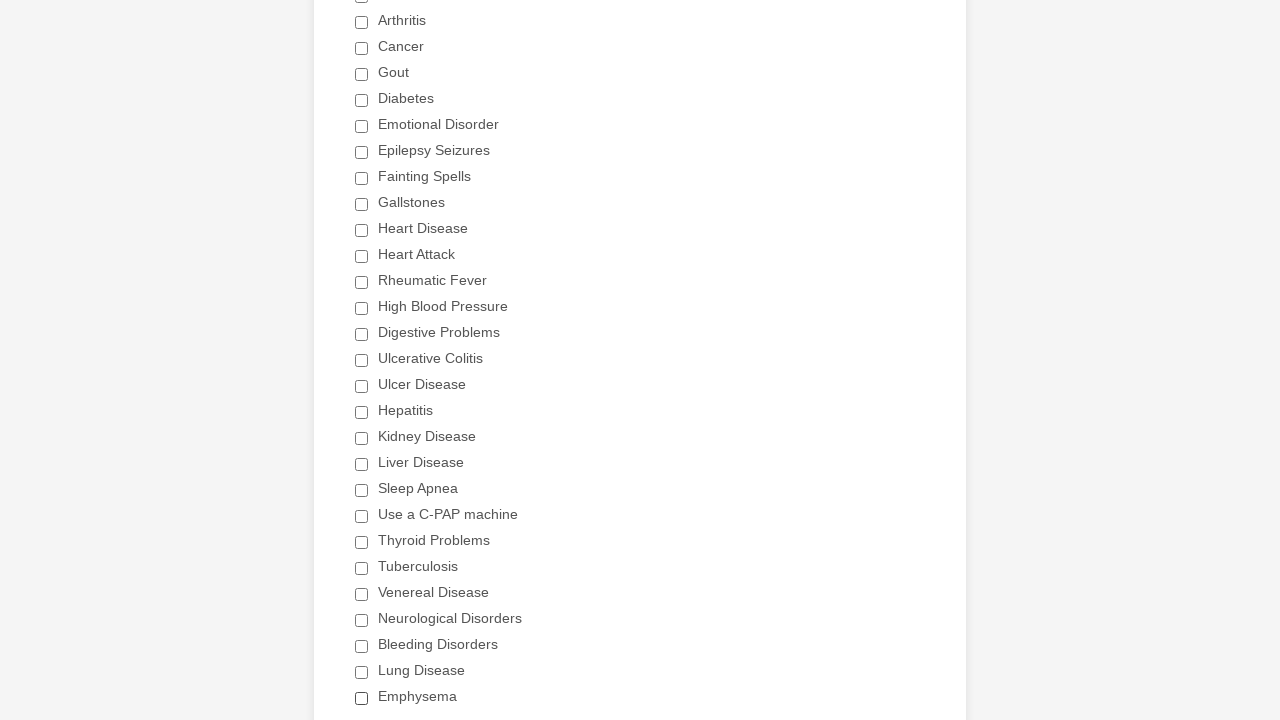

Verified checkbox at index 24 is unchecked
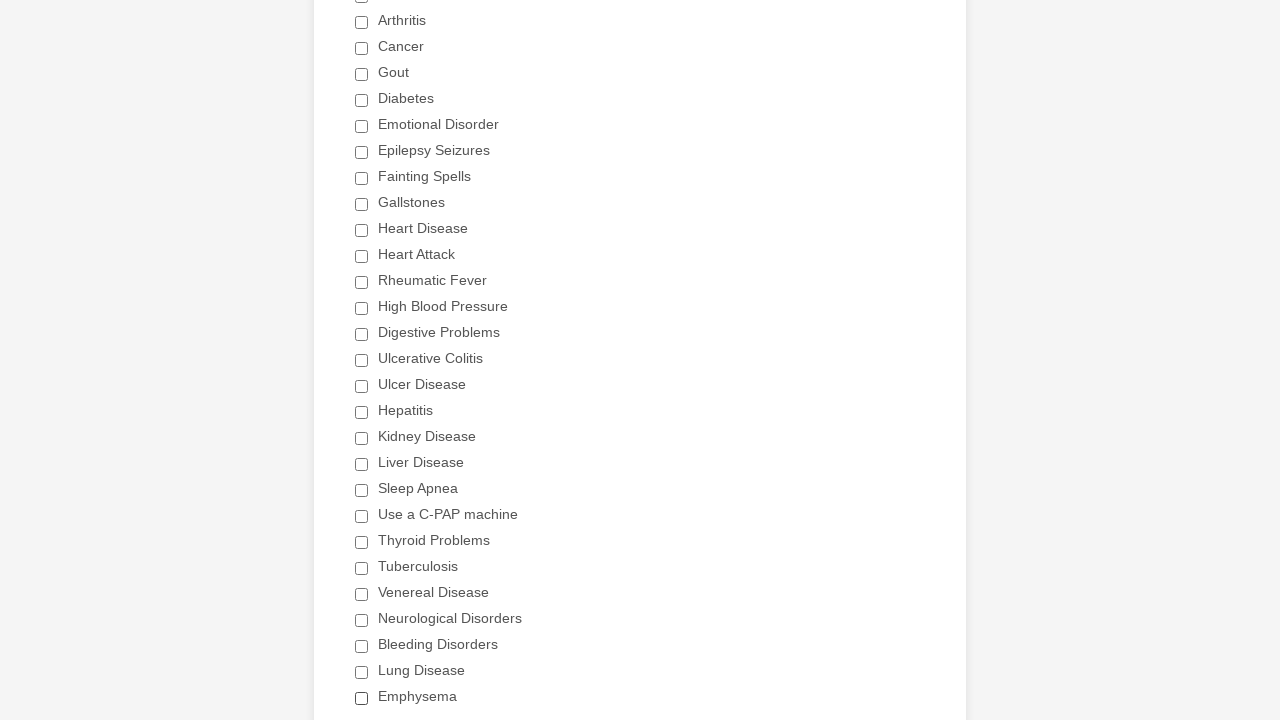

Verified checkbox at index 25 is unchecked
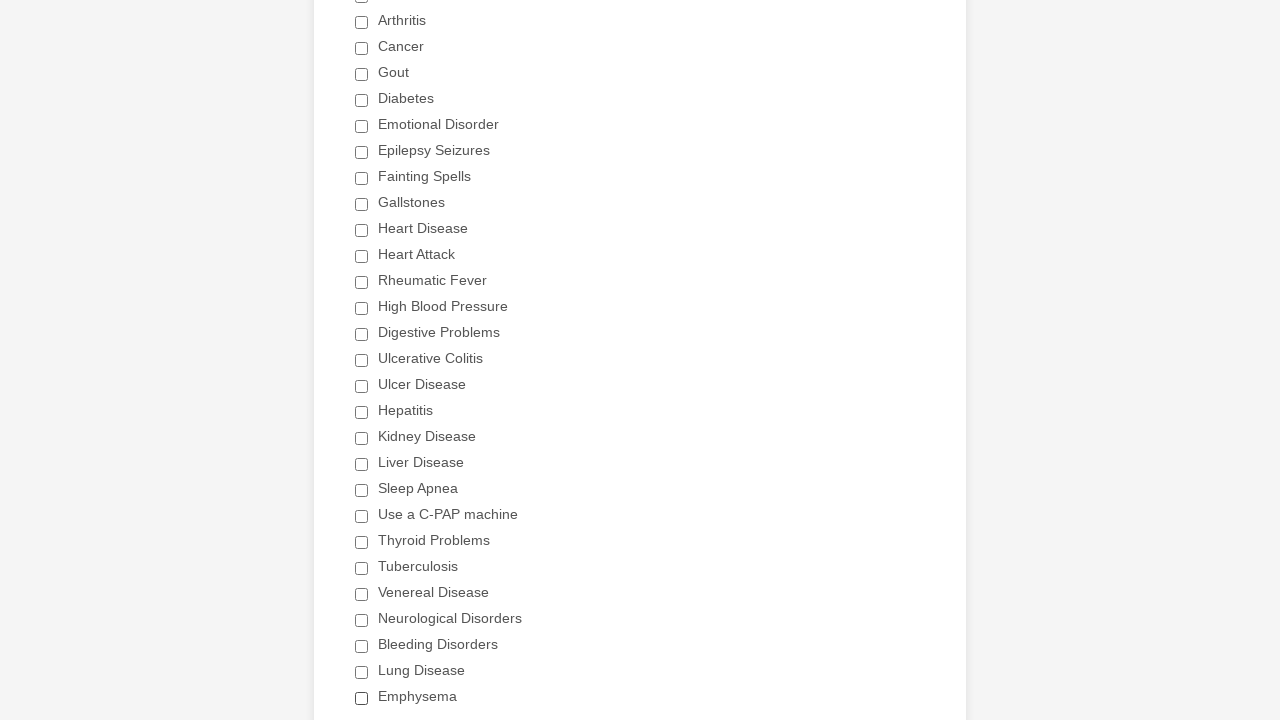

Verified checkbox at index 26 is unchecked
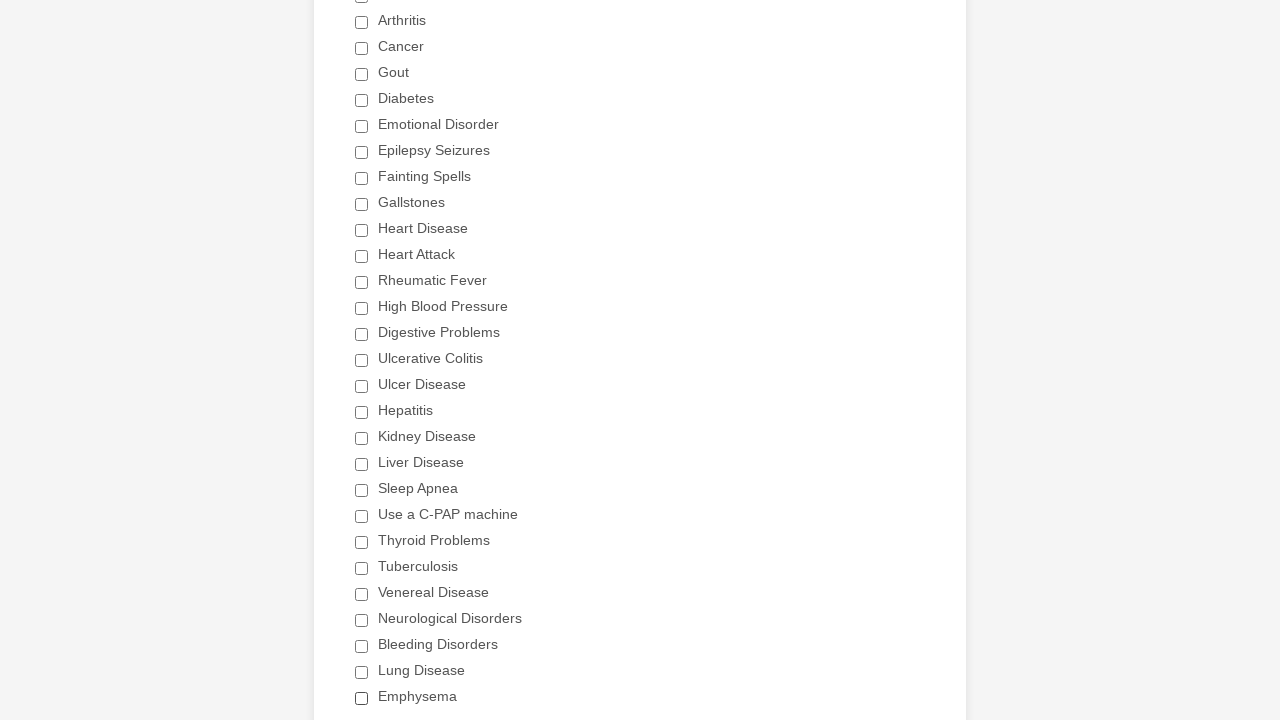

Verified checkbox at index 27 is unchecked
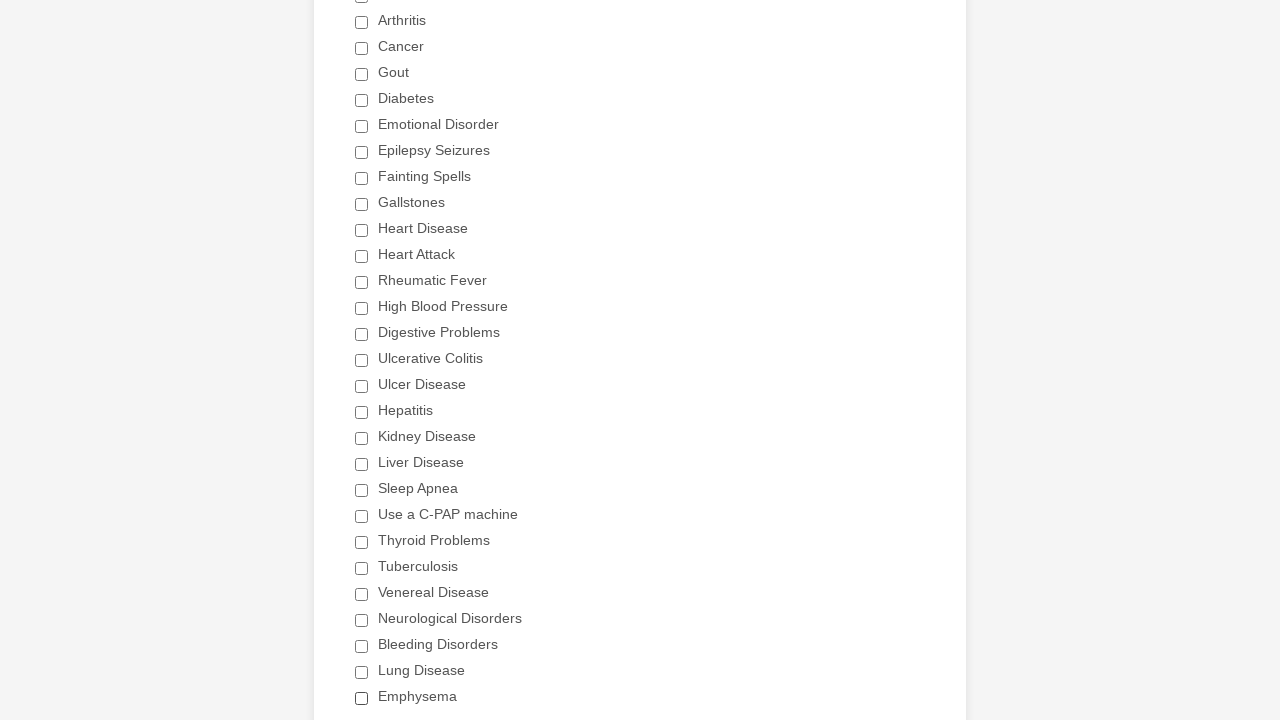

Verified checkbox at index 28 is unchecked
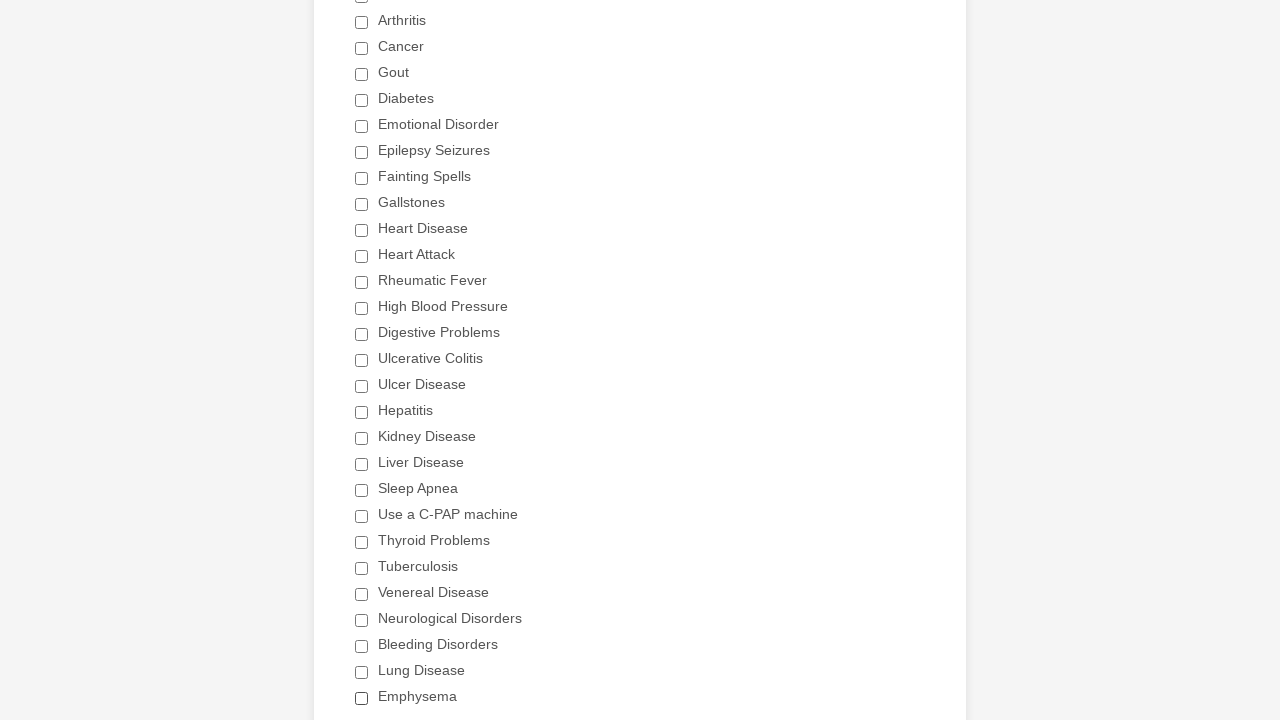

Clicked 'Heart Attack' checkbox at index 11 to select it at (362, 256) on //label[text()=' Have you ever had (Please check all that apply) ']/following-si
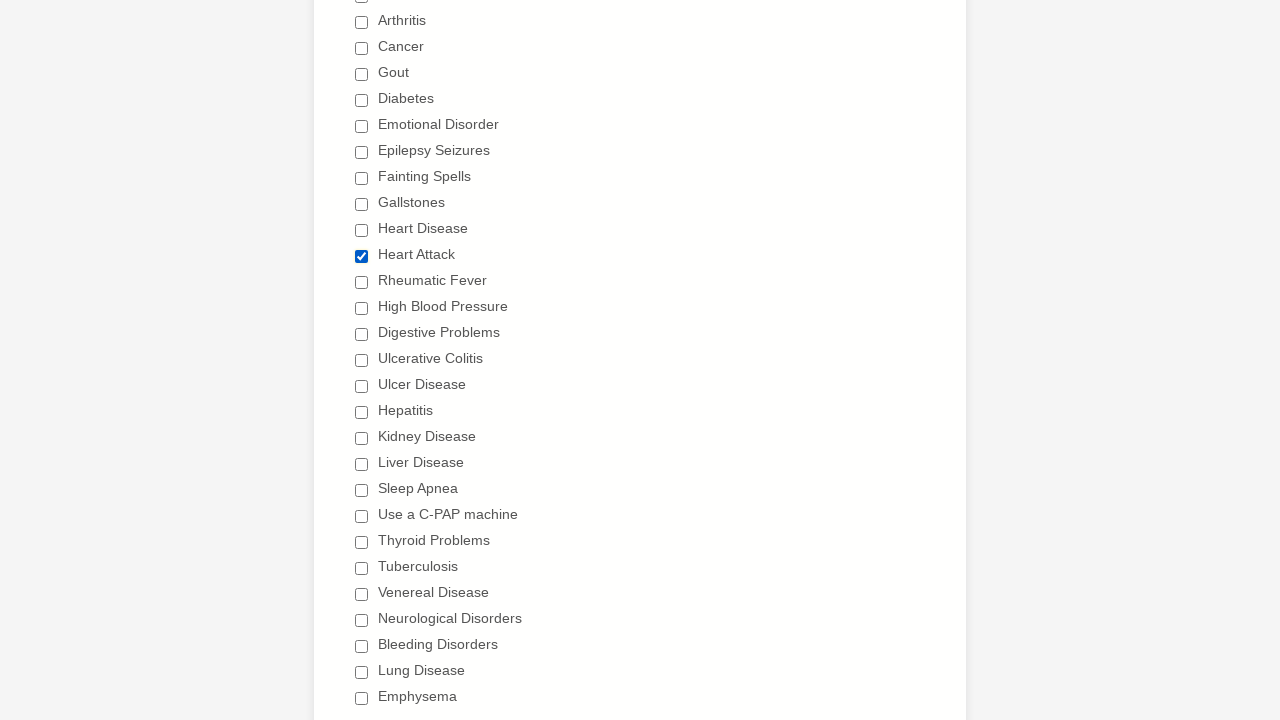

Verified checkbox 'Anemia' at index 0 is unchecked
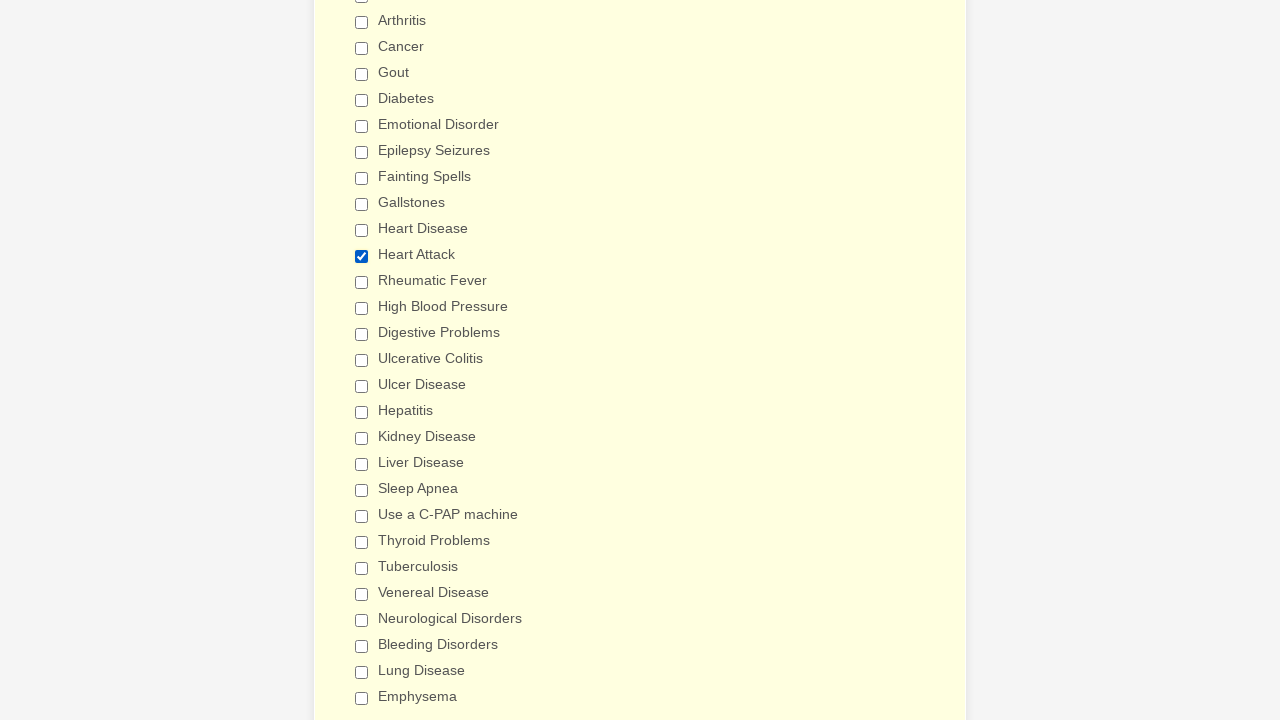

Verified checkbox 'Asthma' at index 1 is unchecked
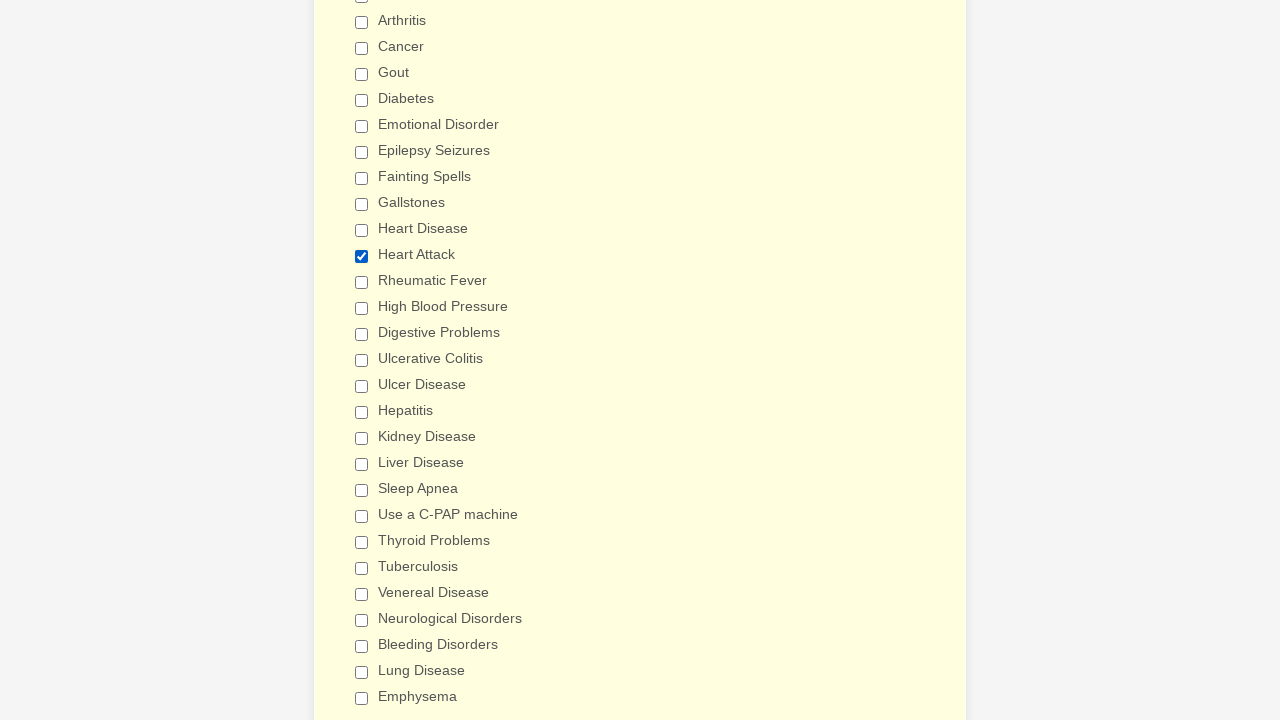

Verified checkbox 'Arthritis' at index 2 is unchecked
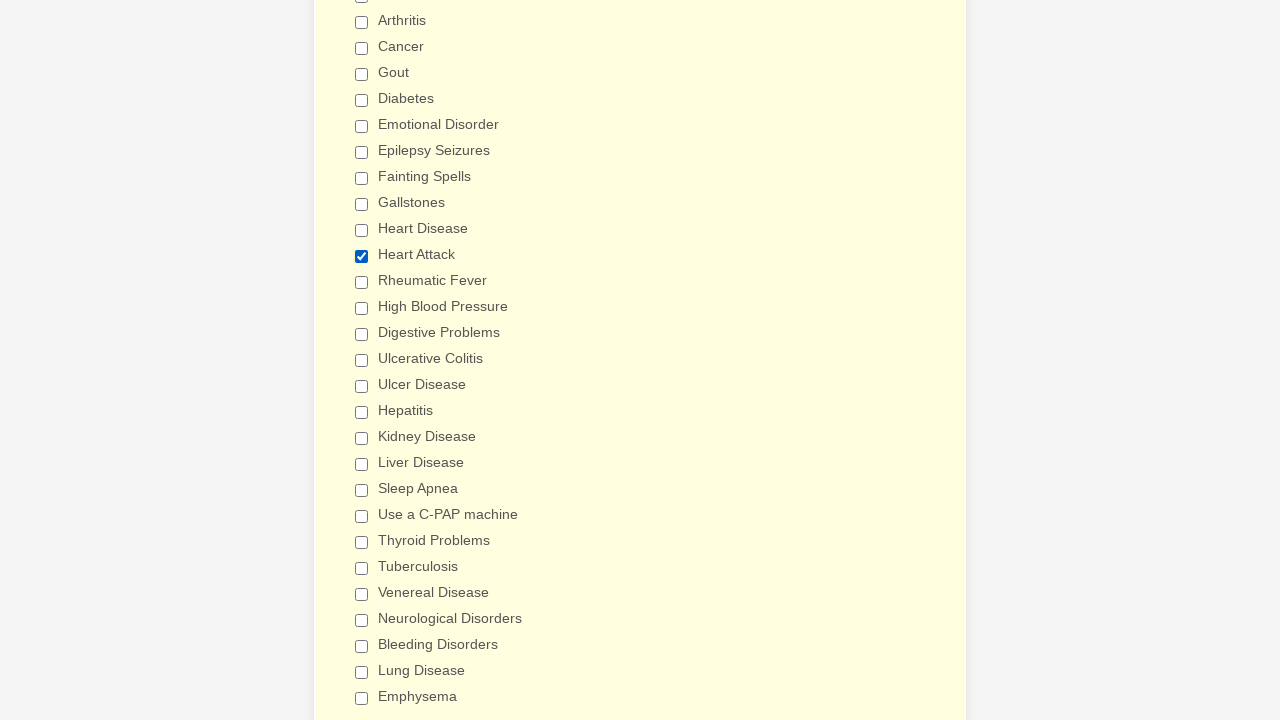

Verified checkbox 'Cancer' at index 3 is unchecked
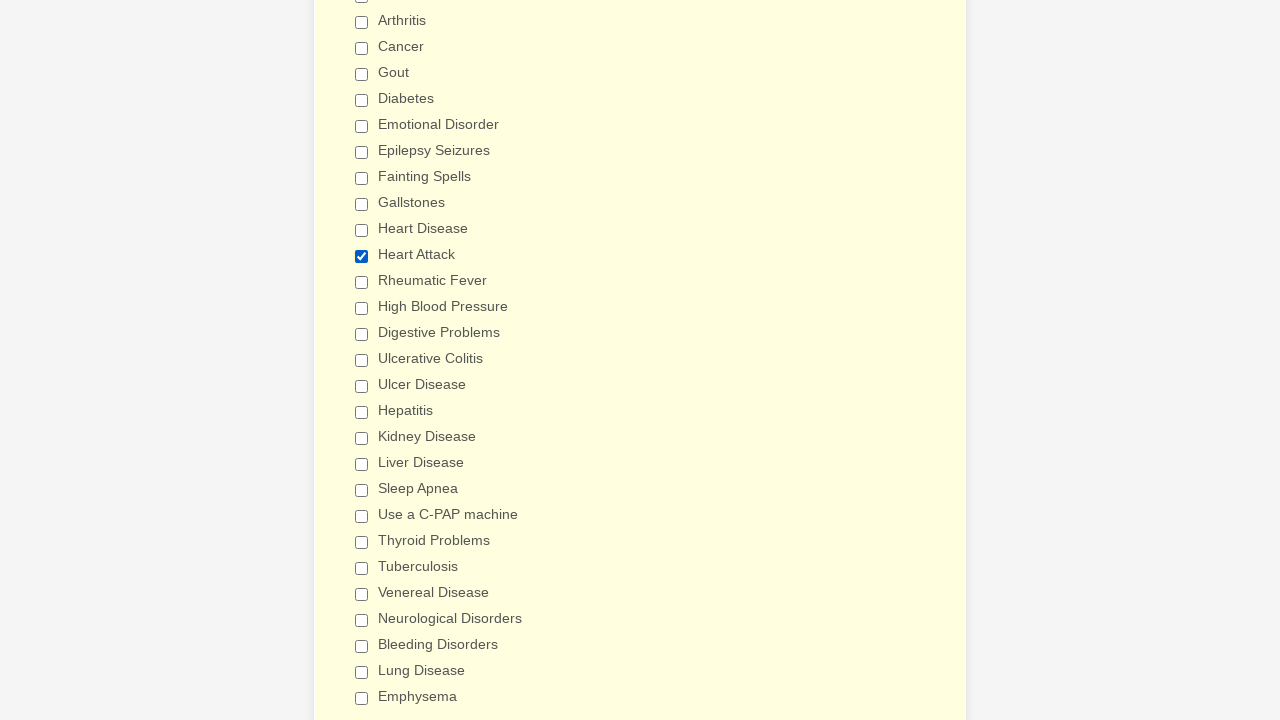

Verified checkbox 'Gout' at index 4 is unchecked
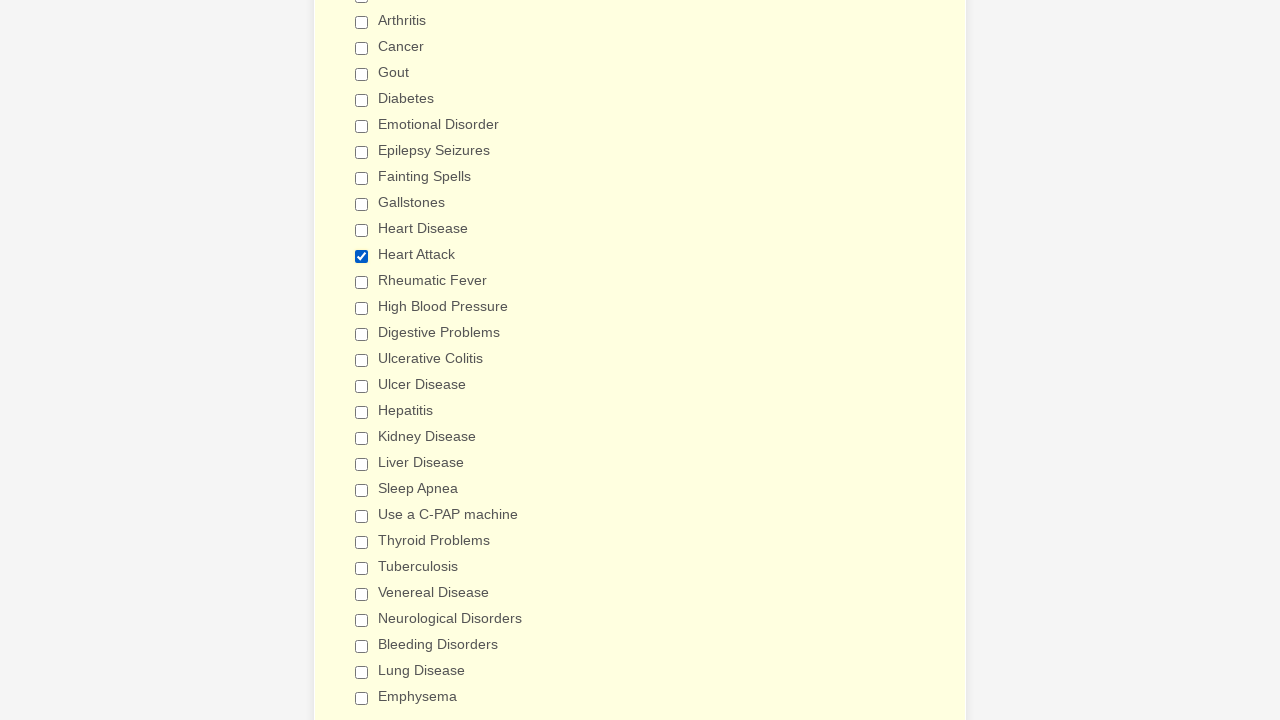

Verified checkbox 'Diabetes' at index 5 is unchecked
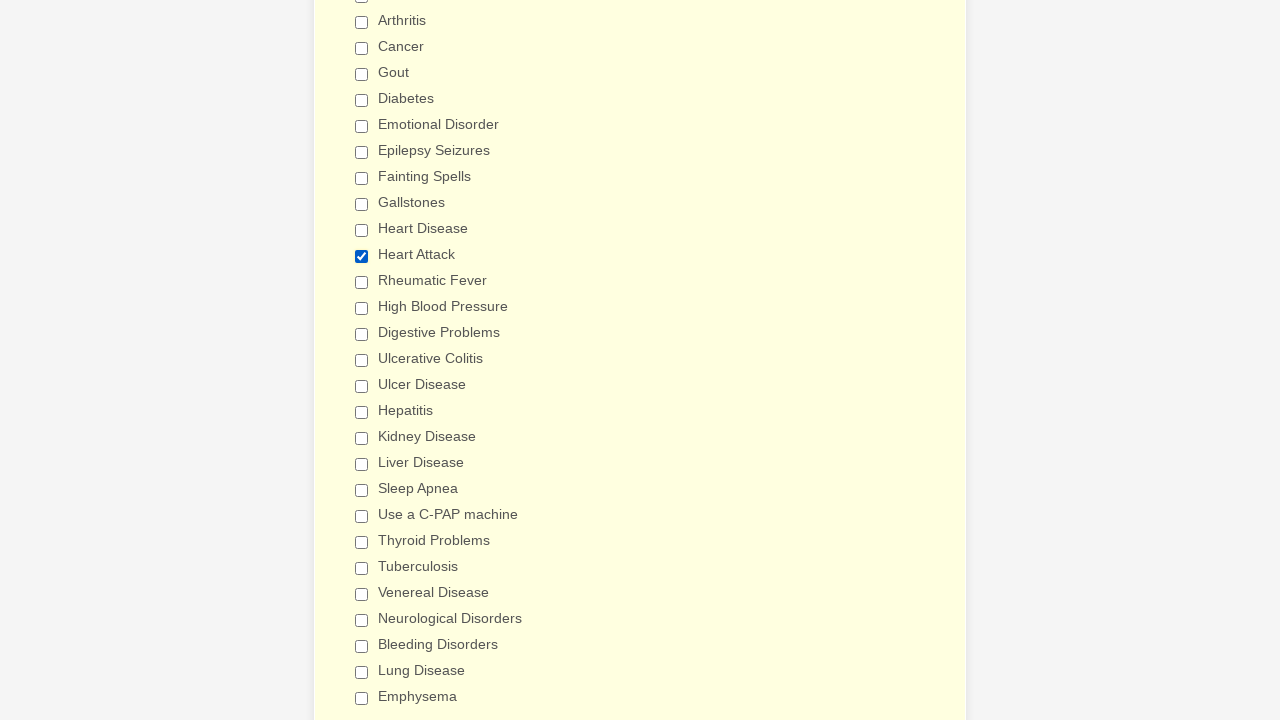

Verified checkbox 'Emotional Disorder' at index 6 is unchecked
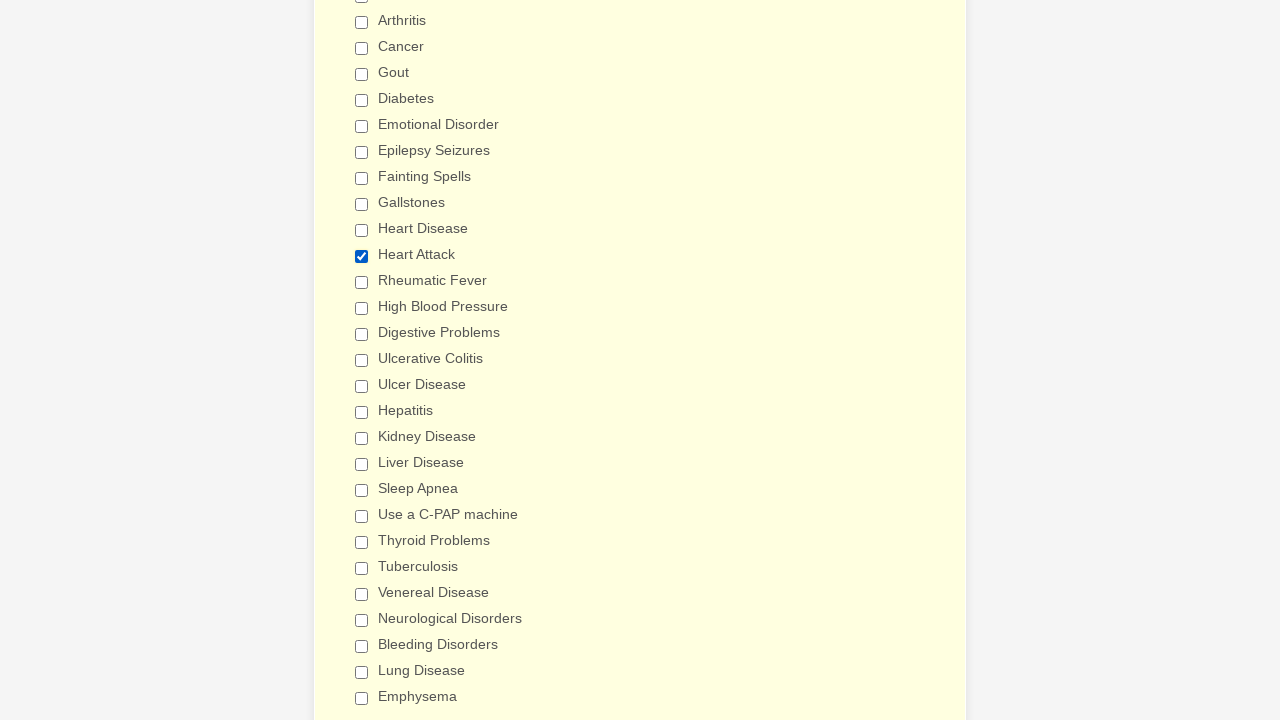

Verified checkbox 'Epilepsy Seizures' at index 7 is unchecked
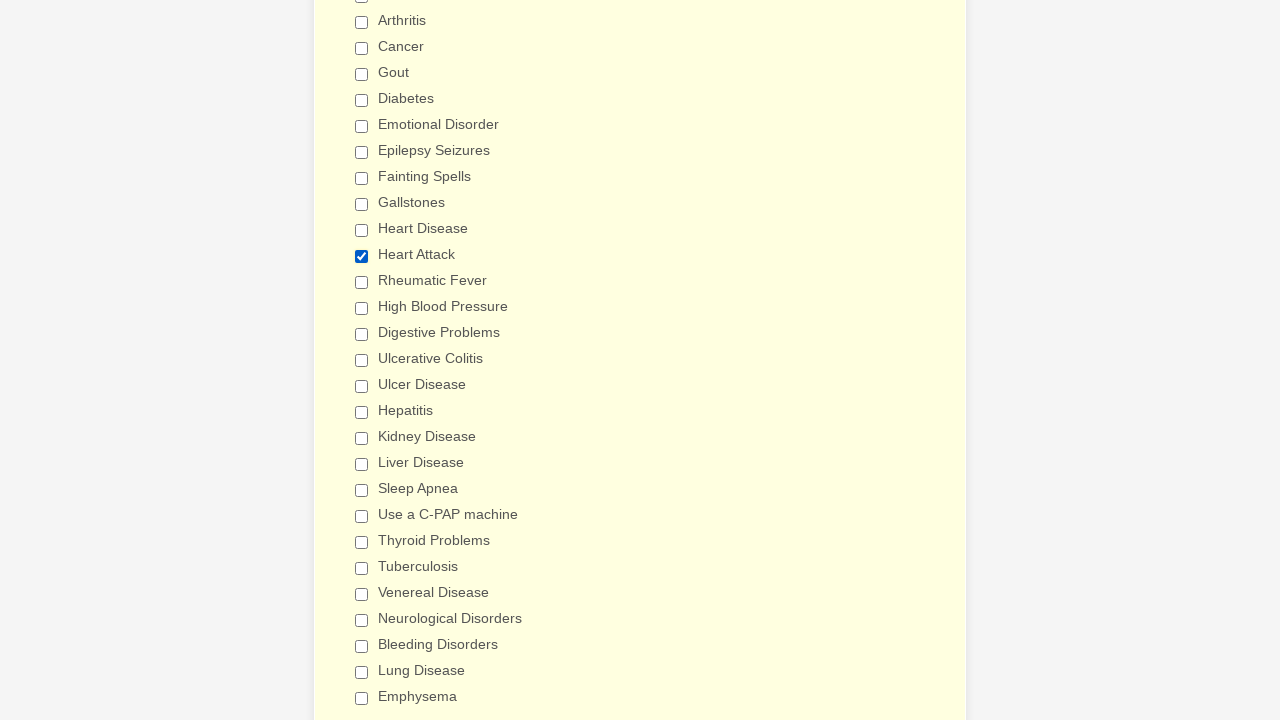

Verified checkbox 'Fainting Spells' at index 8 is unchecked
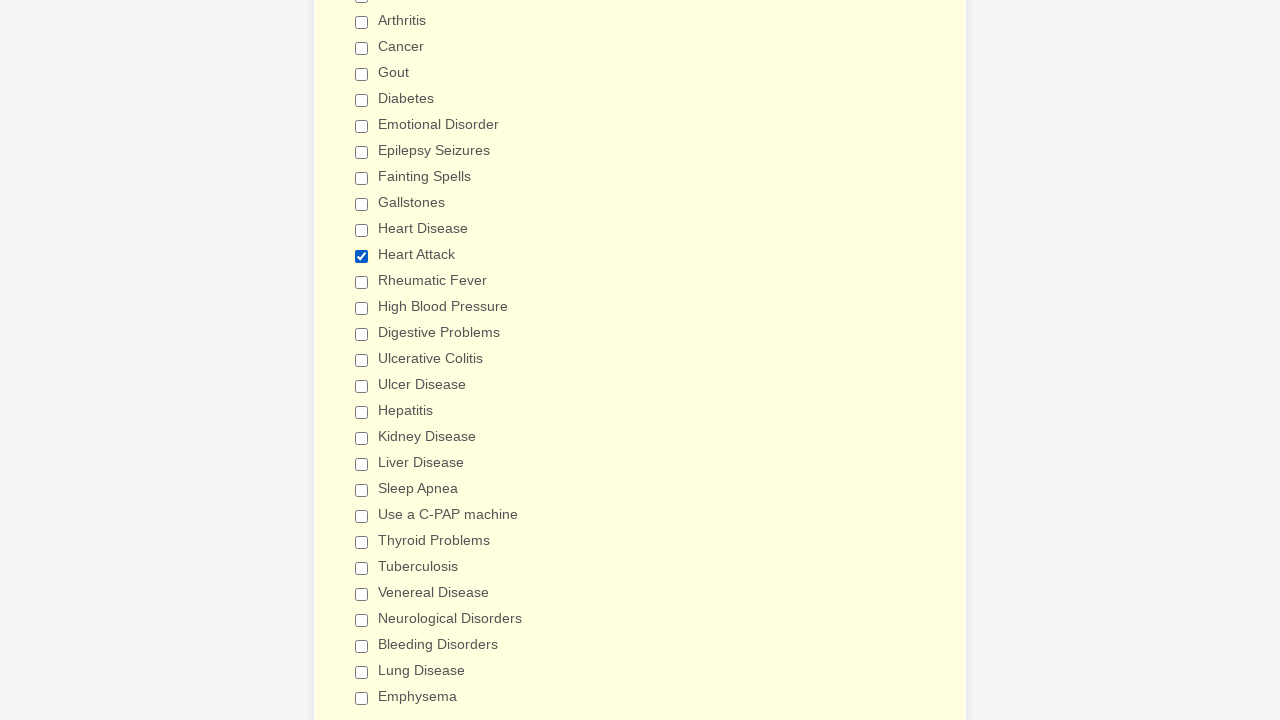

Verified checkbox 'Gallstones' at index 9 is unchecked
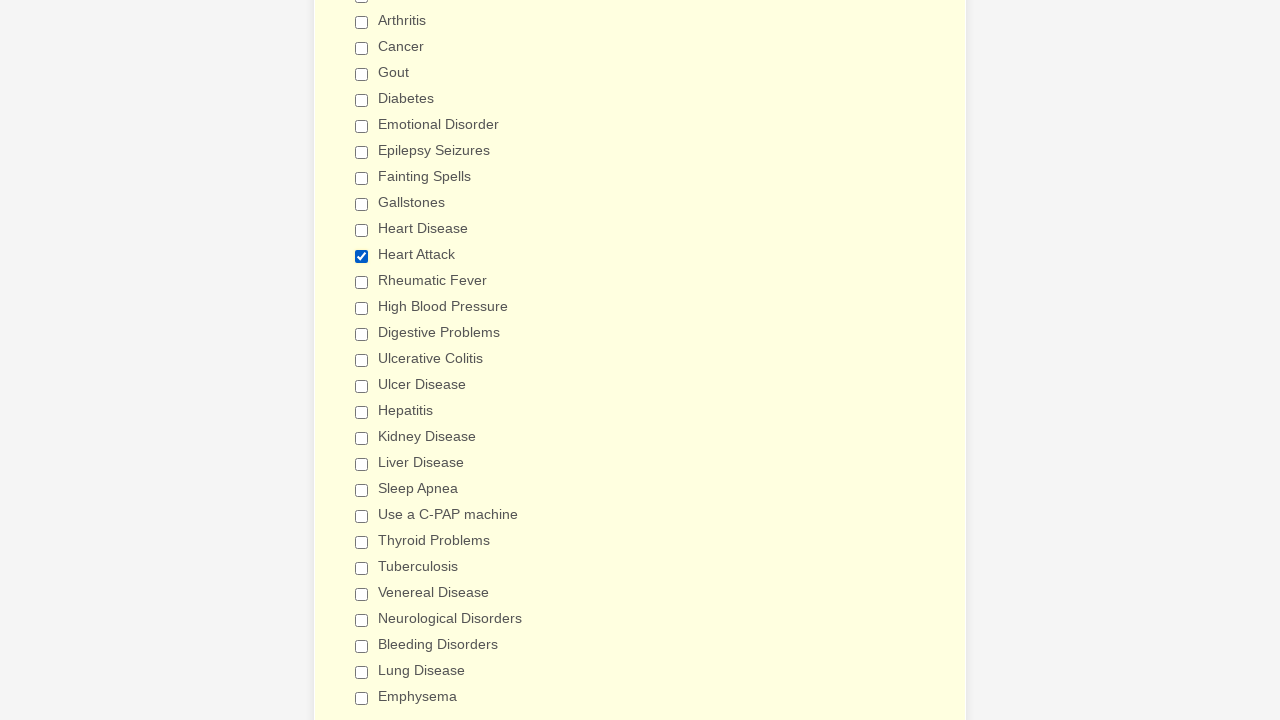

Verified checkbox 'Heart Disease' at index 10 is unchecked
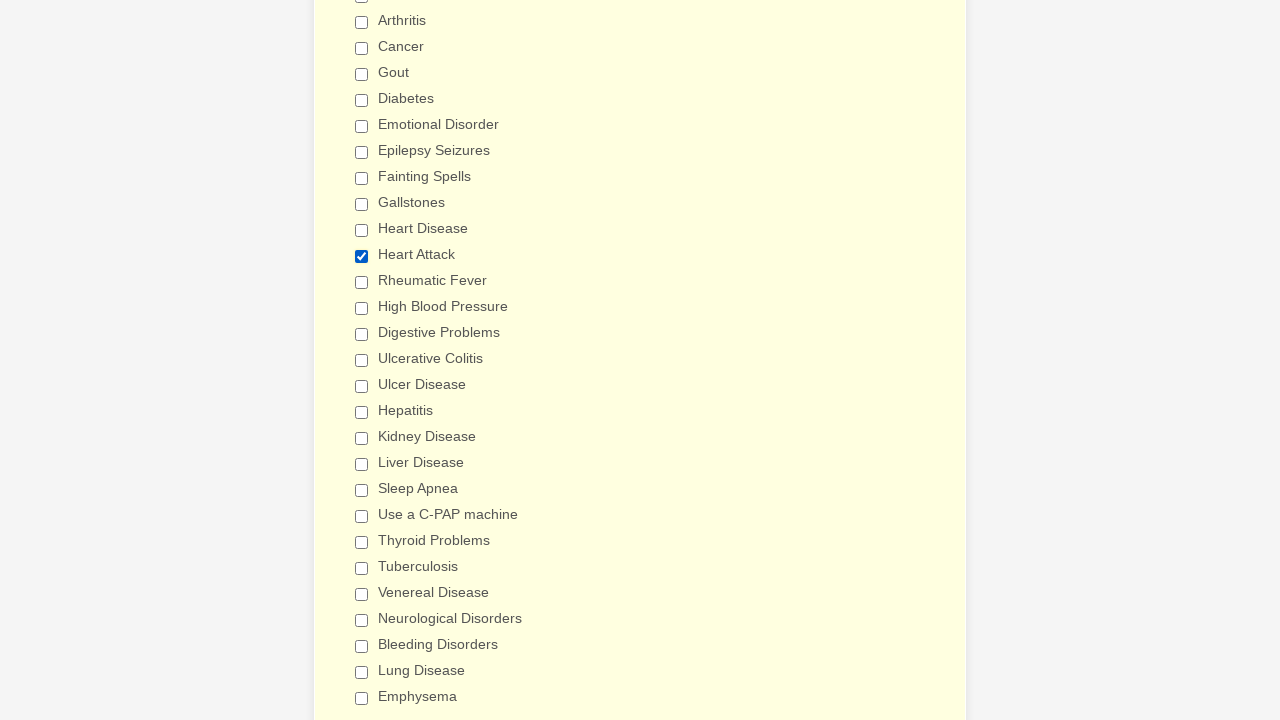

Verified 'Heart Attack' checkbox at index 11 is checked
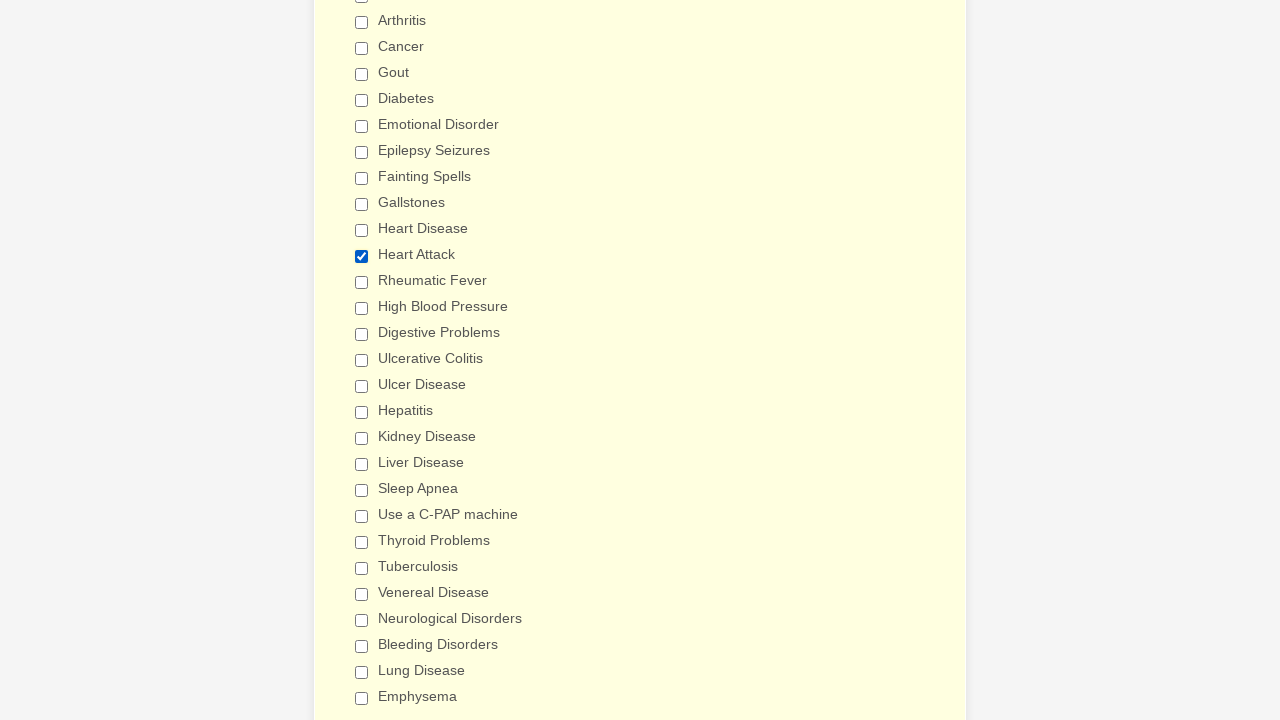

Verified checkbox 'Rheumatic Fever' at index 12 is unchecked
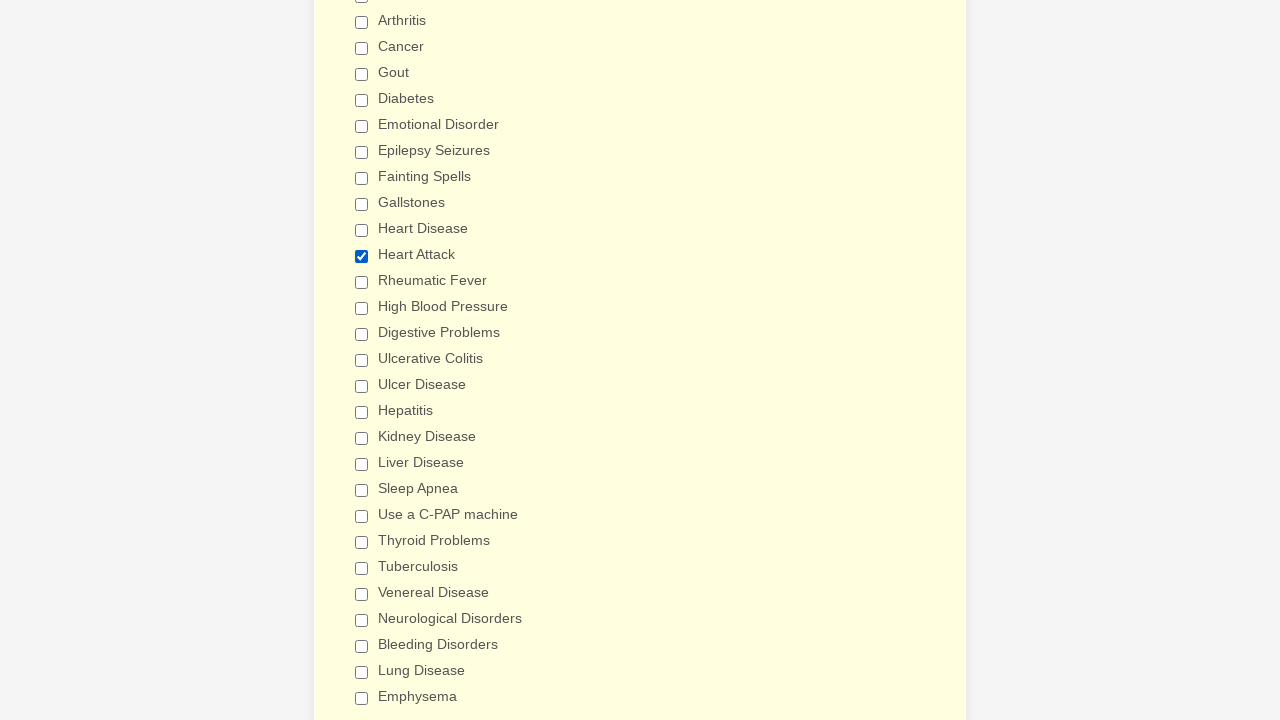

Verified checkbox 'High Blood Pressure' at index 13 is unchecked
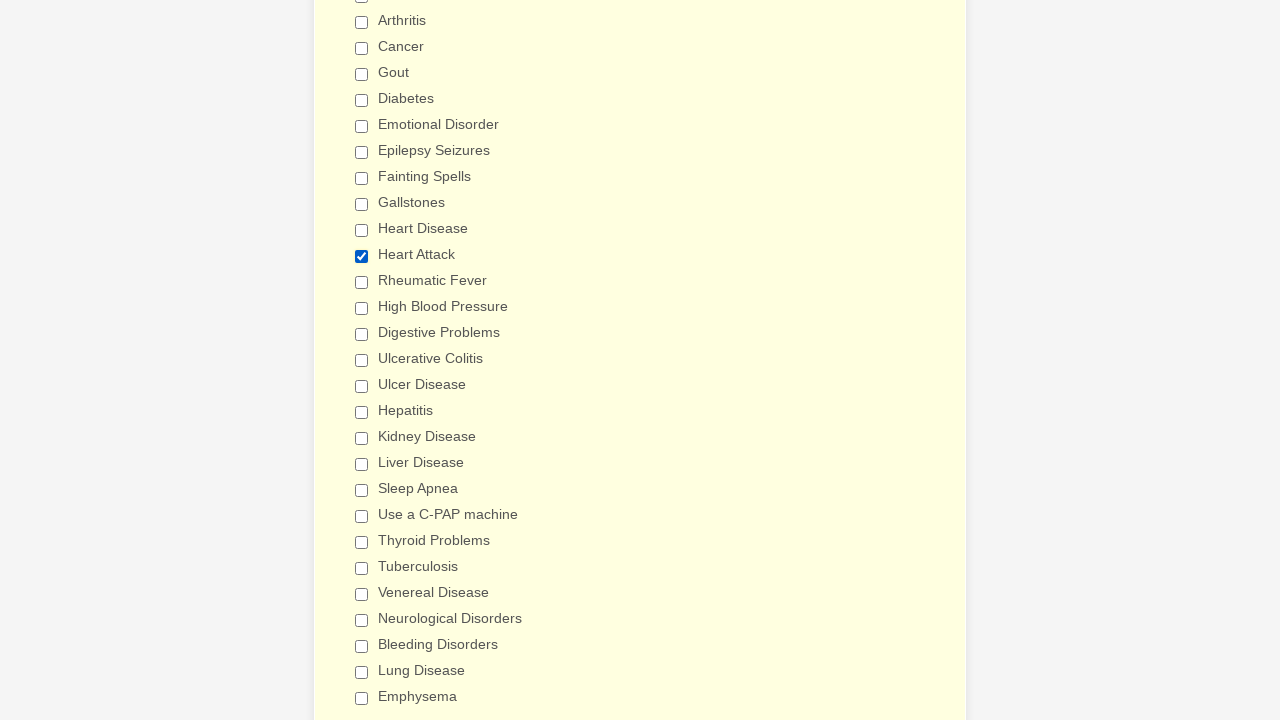

Verified checkbox 'Digestive Problems' at index 14 is unchecked
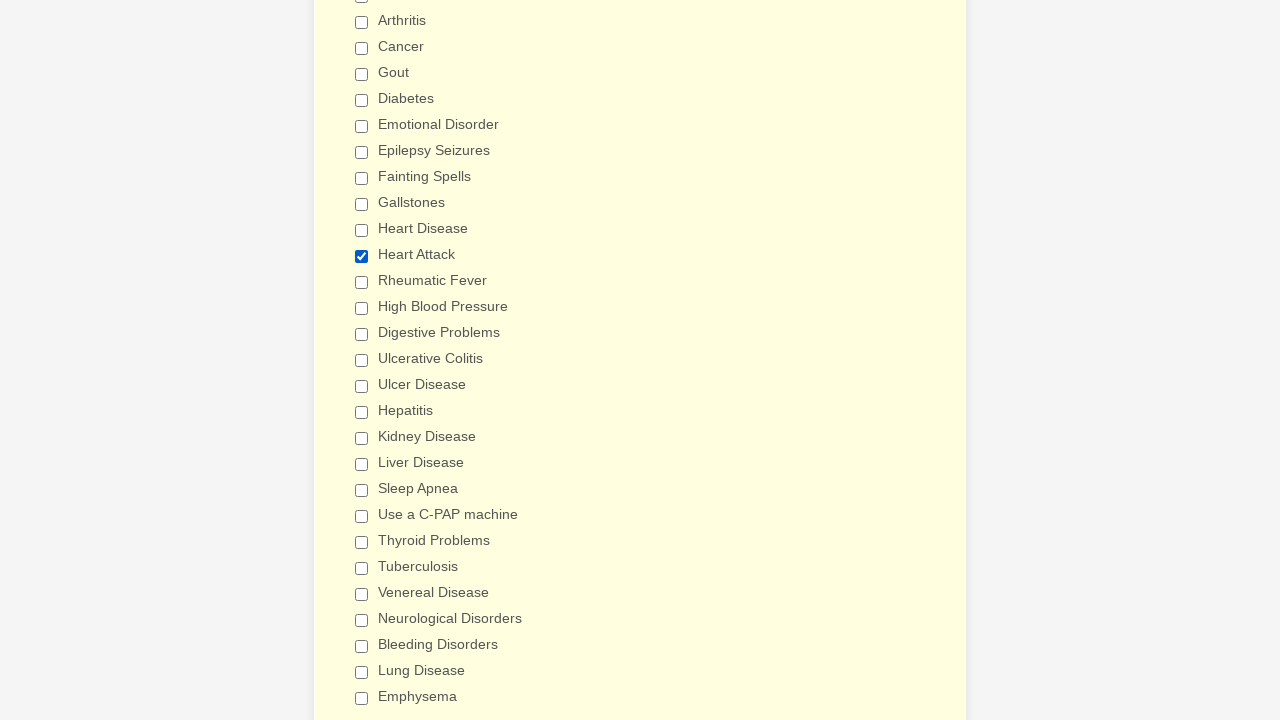

Verified checkbox 'Ulcerative Colitis' at index 15 is unchecked
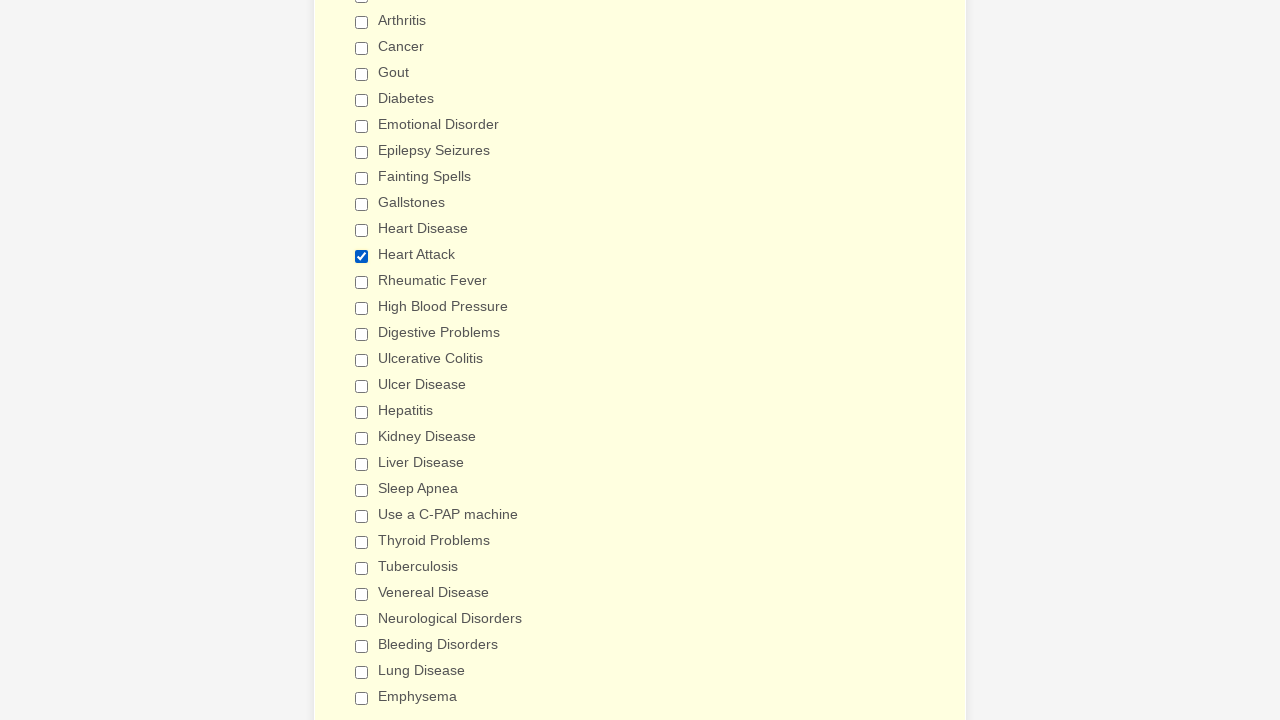

Verified checkbox 'Ulcer Disease' at index 16 is unchecked
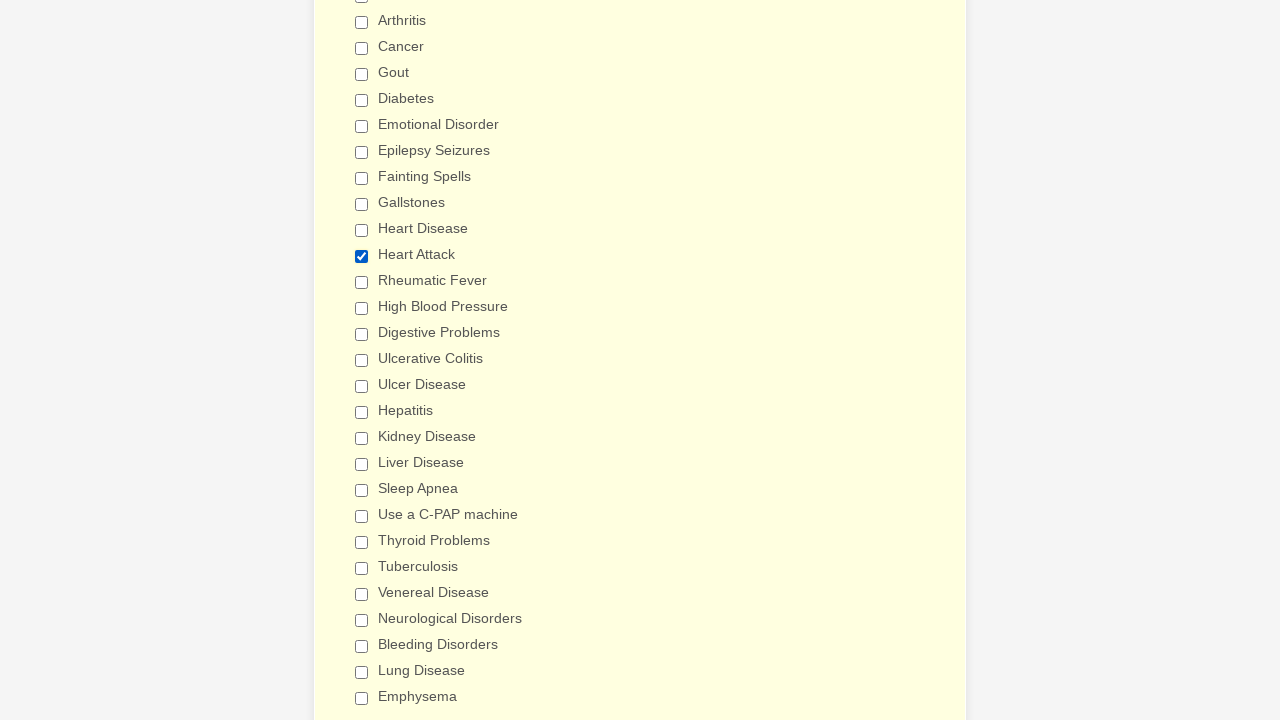

Verified checkbox 'Hepatitis' at index 17 is unchecked
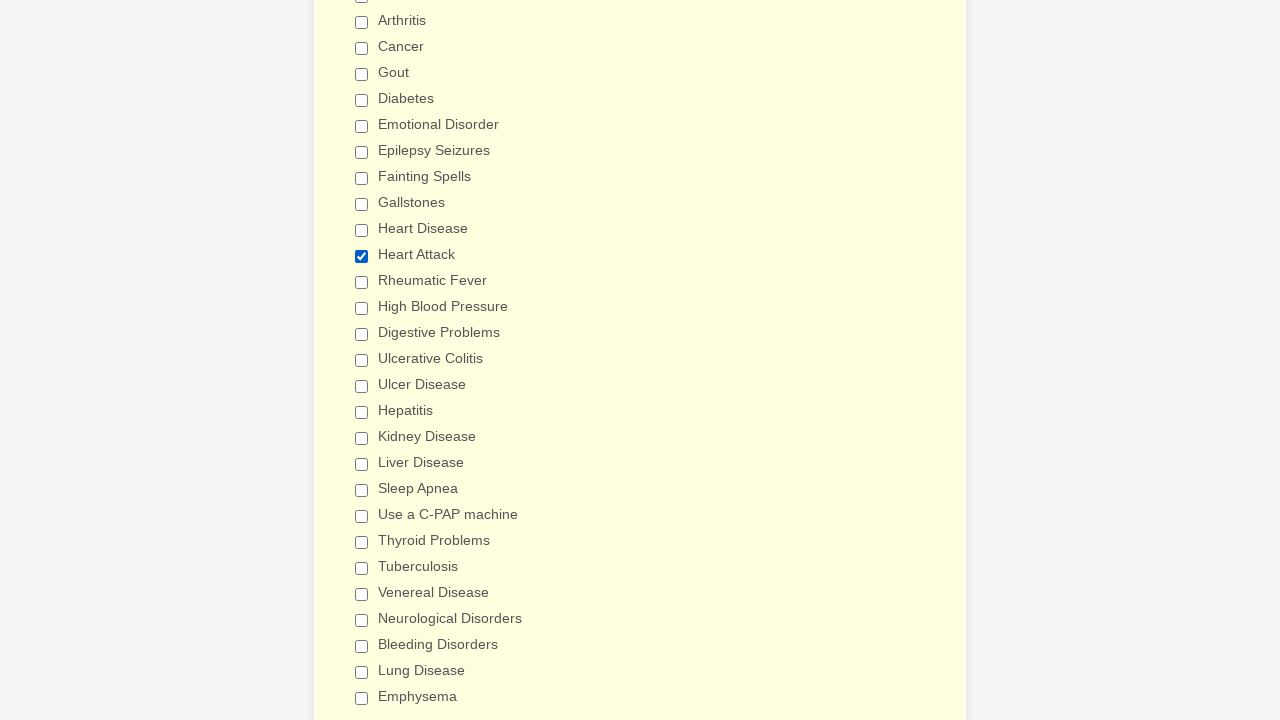

Verified checkbox 'Kidney Disease' at index 18 is unchecked
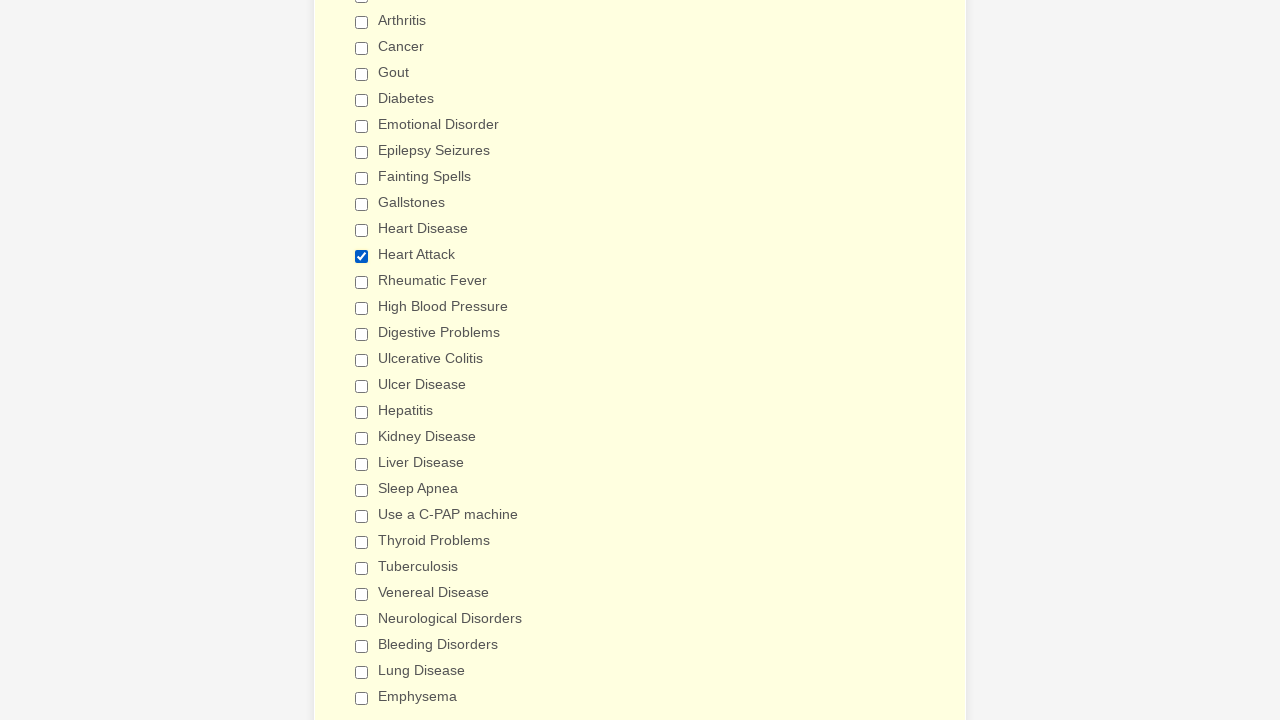

Verified checkbox 'Liver Disease' at index 19 is unchecked
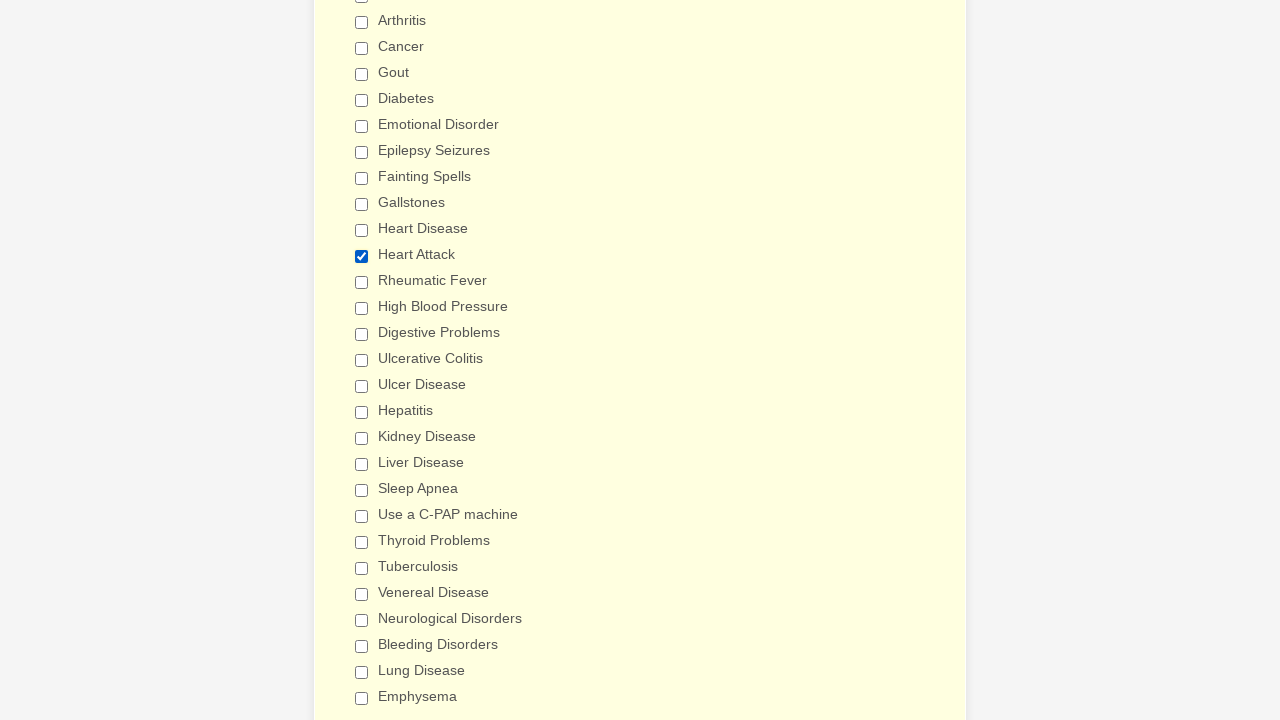

Verified checkbox 'Sleep Apnea' at index 20 is unchecked
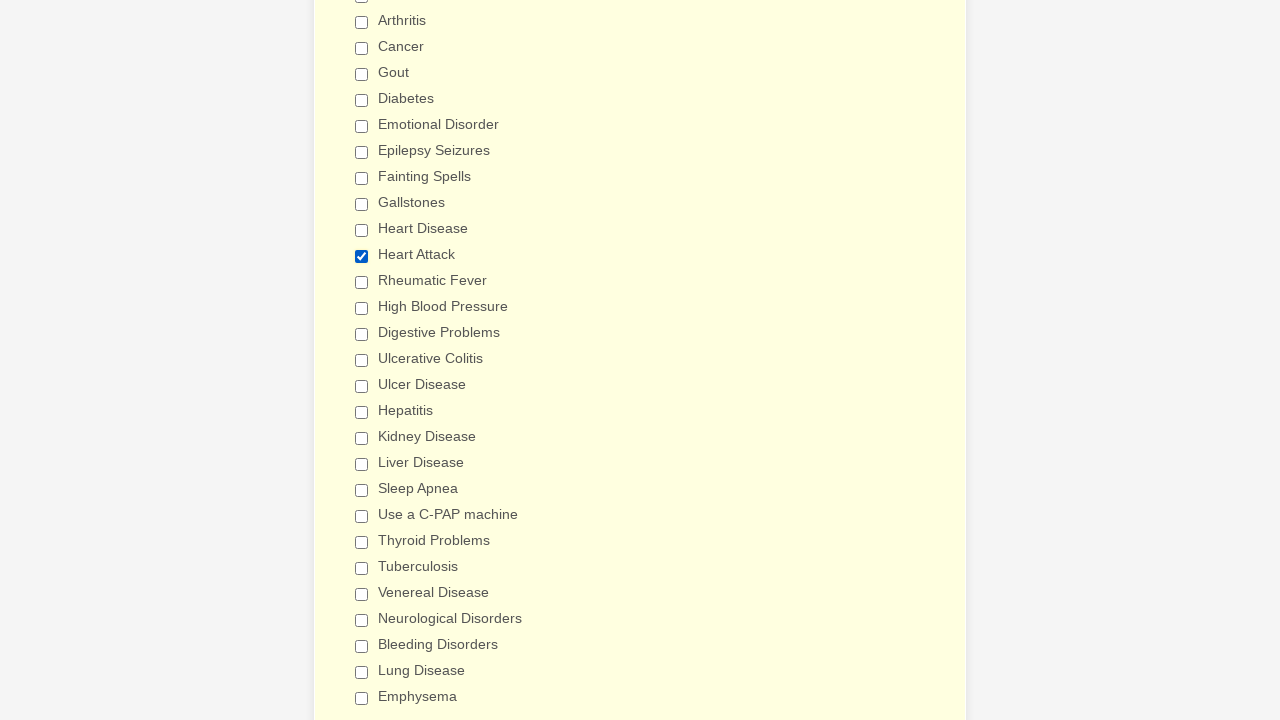

Verified checkbox 'Use a C-PAP machine' at index 21 is unchecked
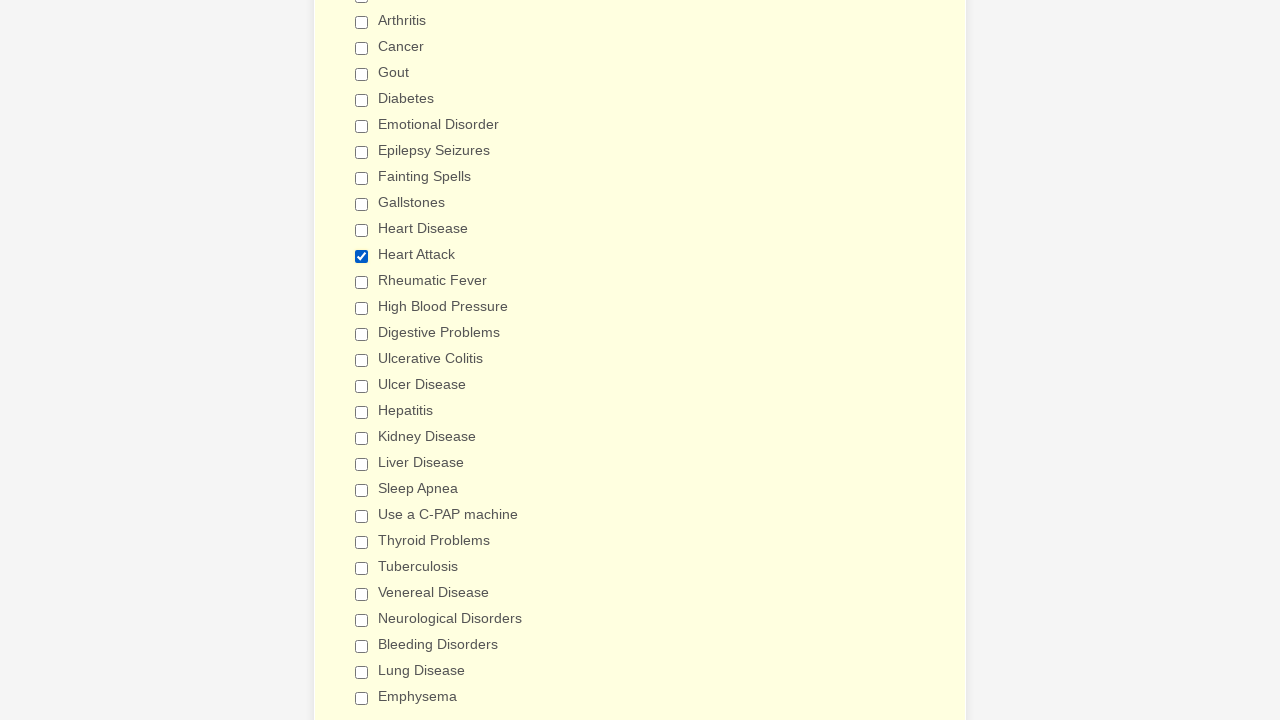

Verified checkbox 'Thyroid Problems' at index 22 is unchecked
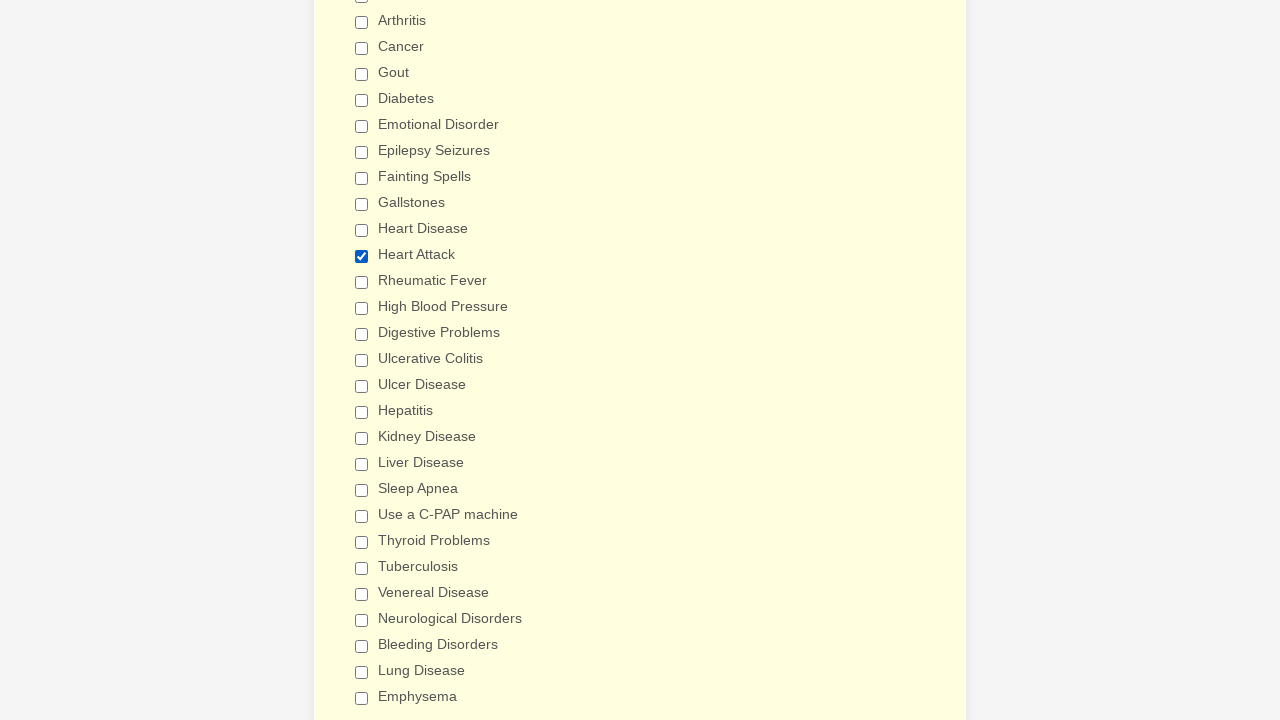

Verified checkbox 'Tuberculosis' at index 23 is unchecked
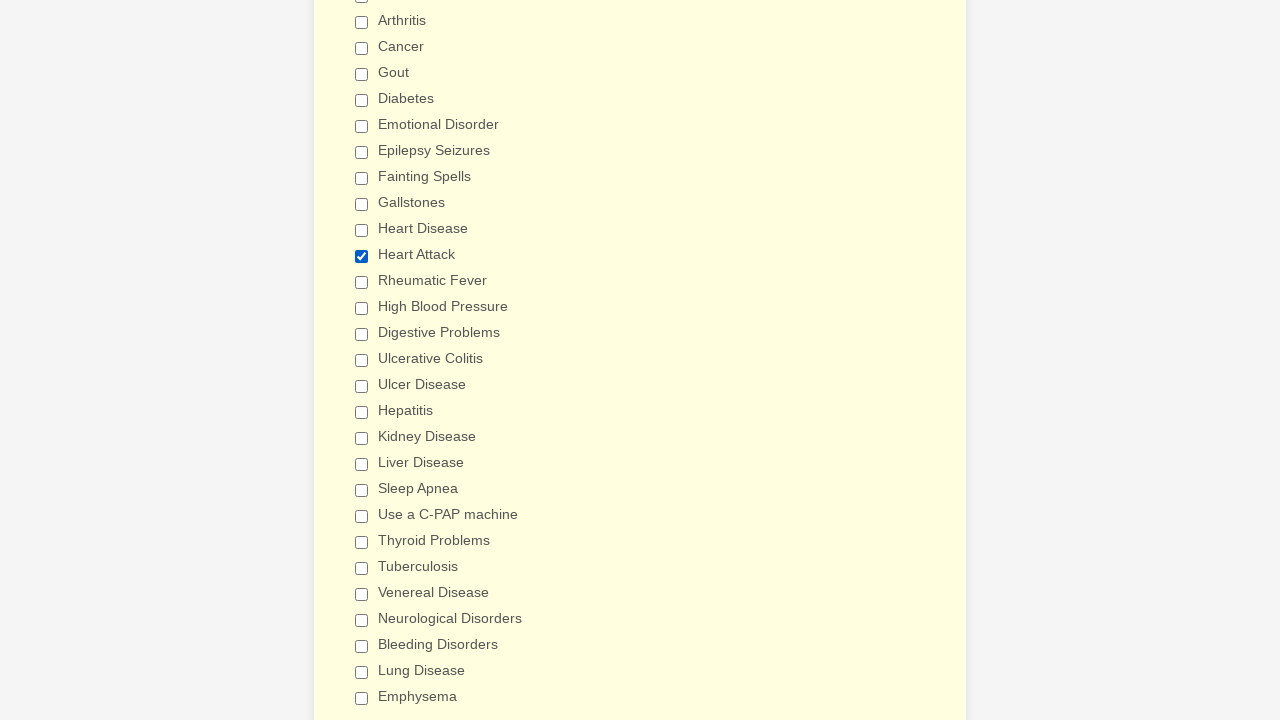

Verified checkbox 'Venereal Disease' at index 24 is unchecked
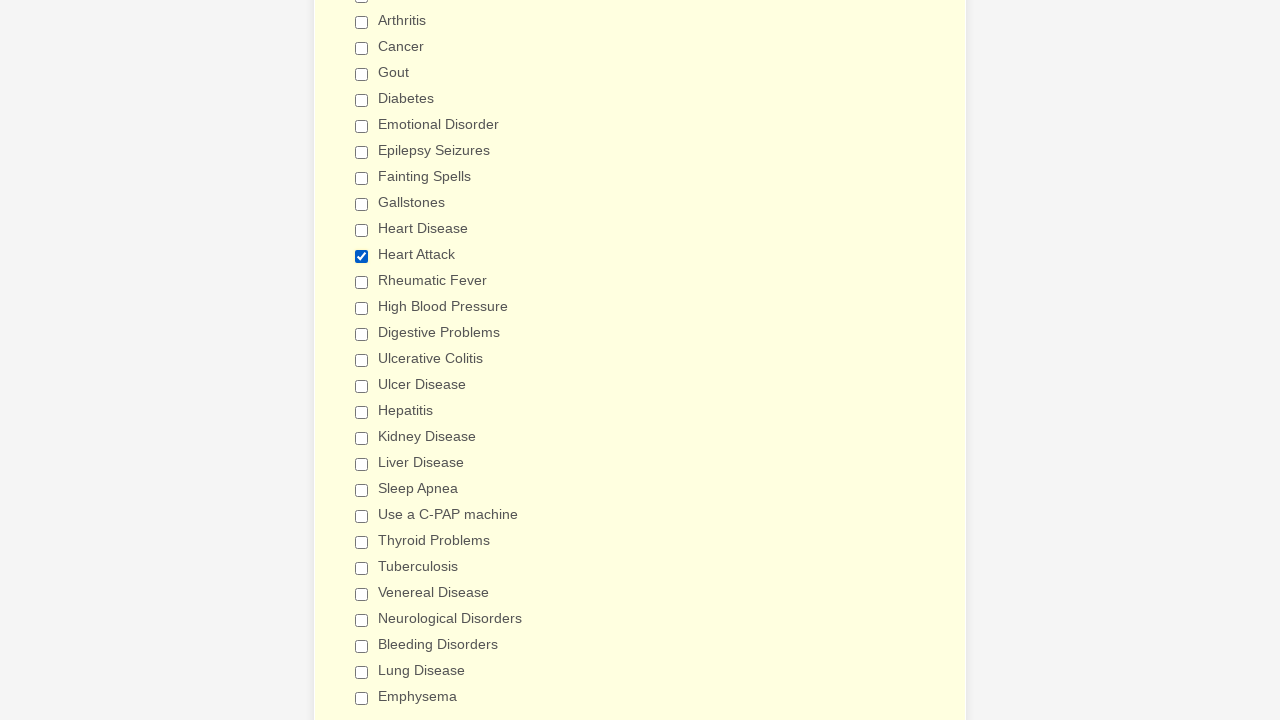

Verified checkbox 'Neurological Disorders' at index 25 is unchecked
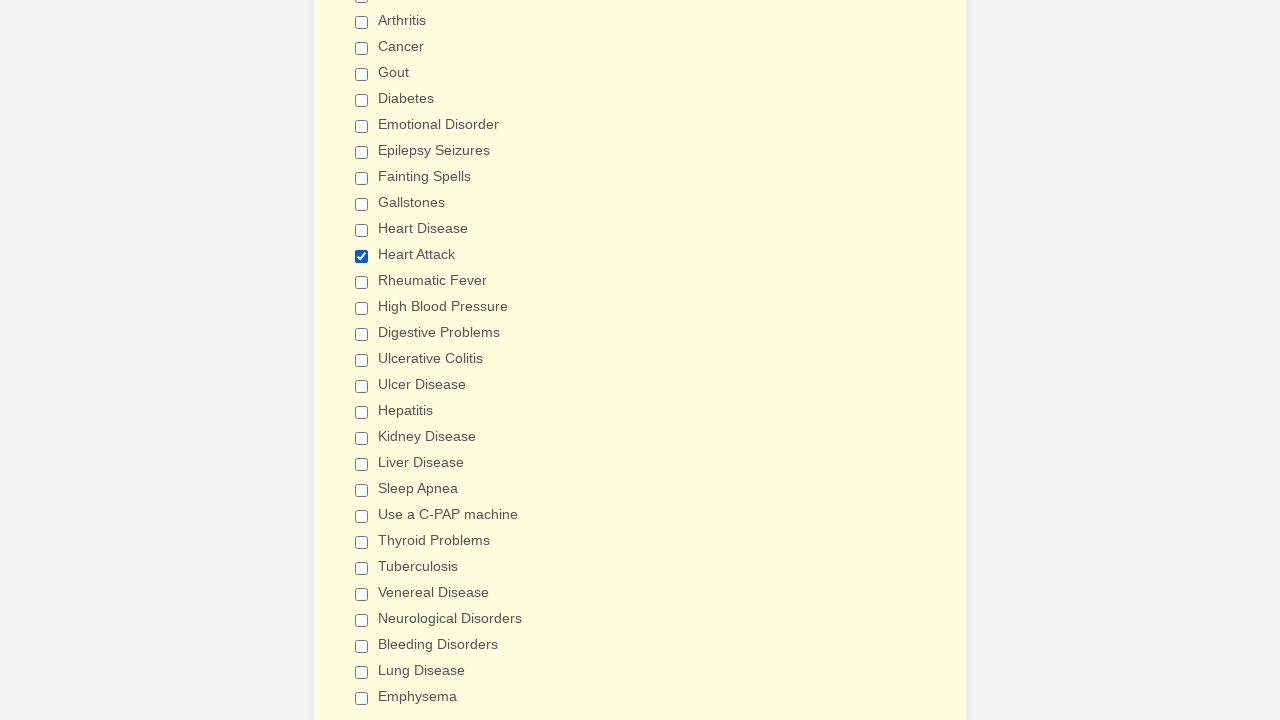

Verified checkbox 'Bleeding Disorders' at index 26 is unchecked
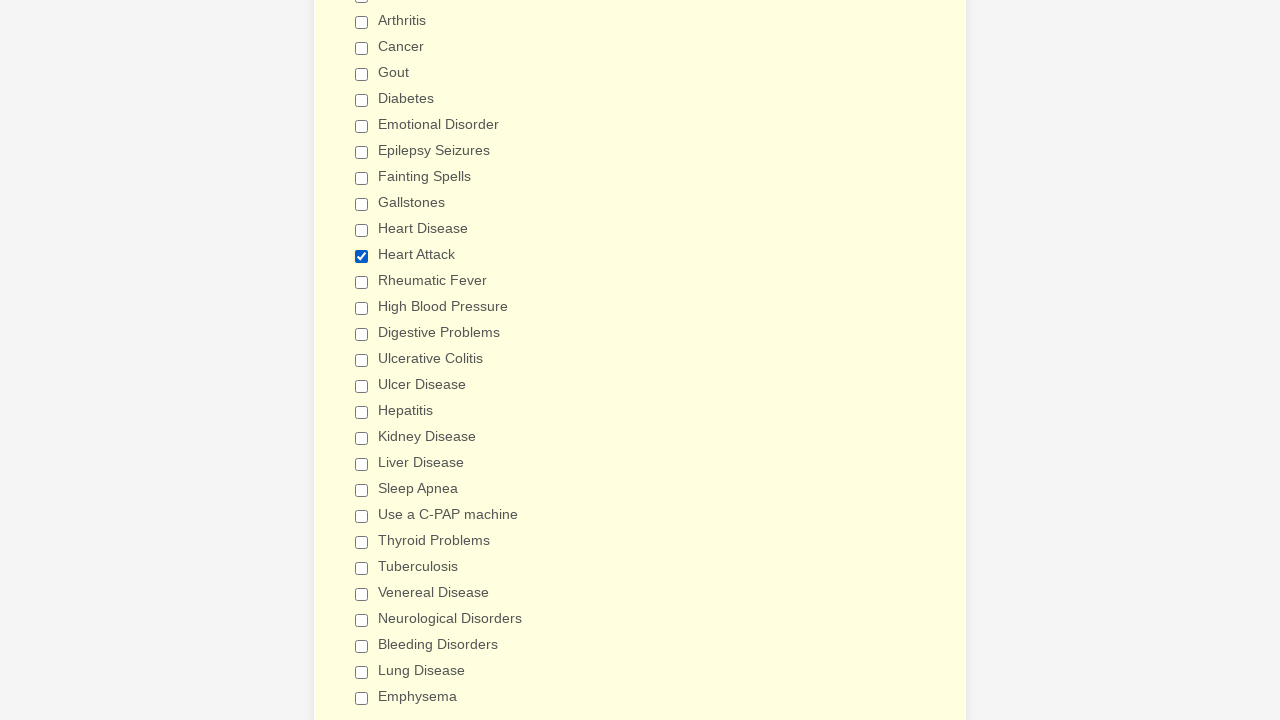

Verified checkbox 'Lung Disease' at index 27 is unchecked
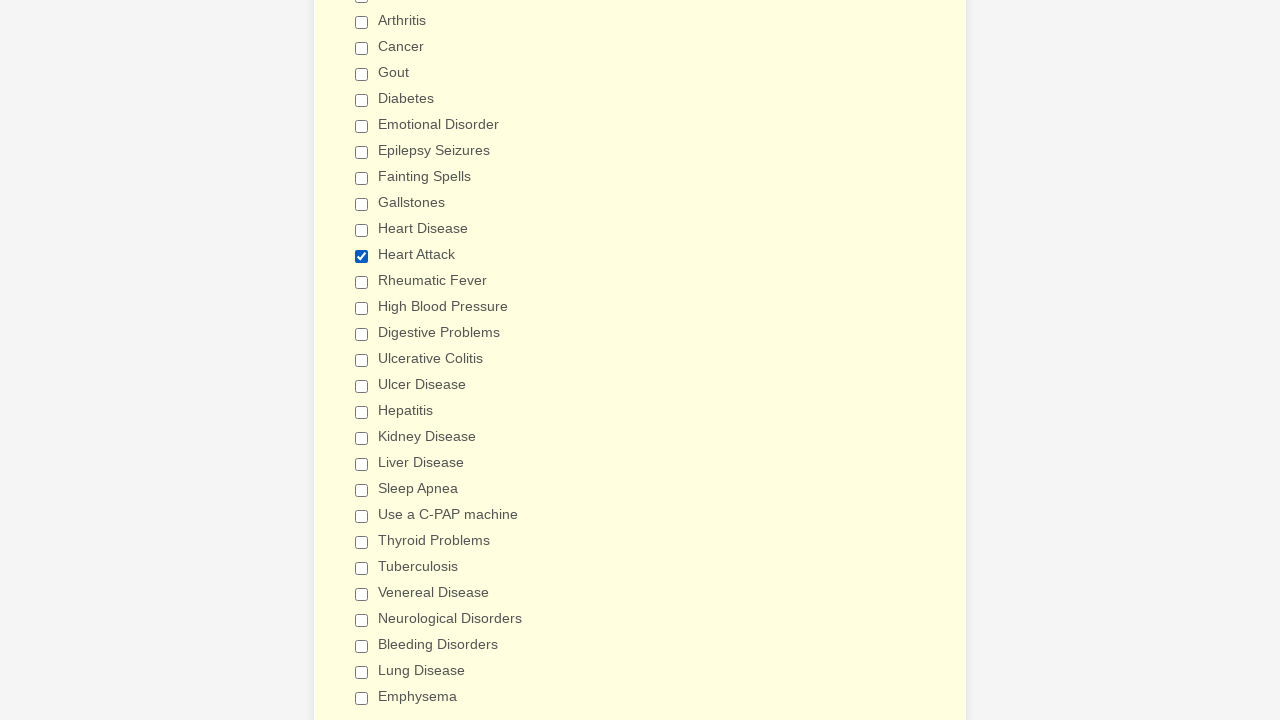

Verified checkbox 'Emphysema' at index 28 is unchecked
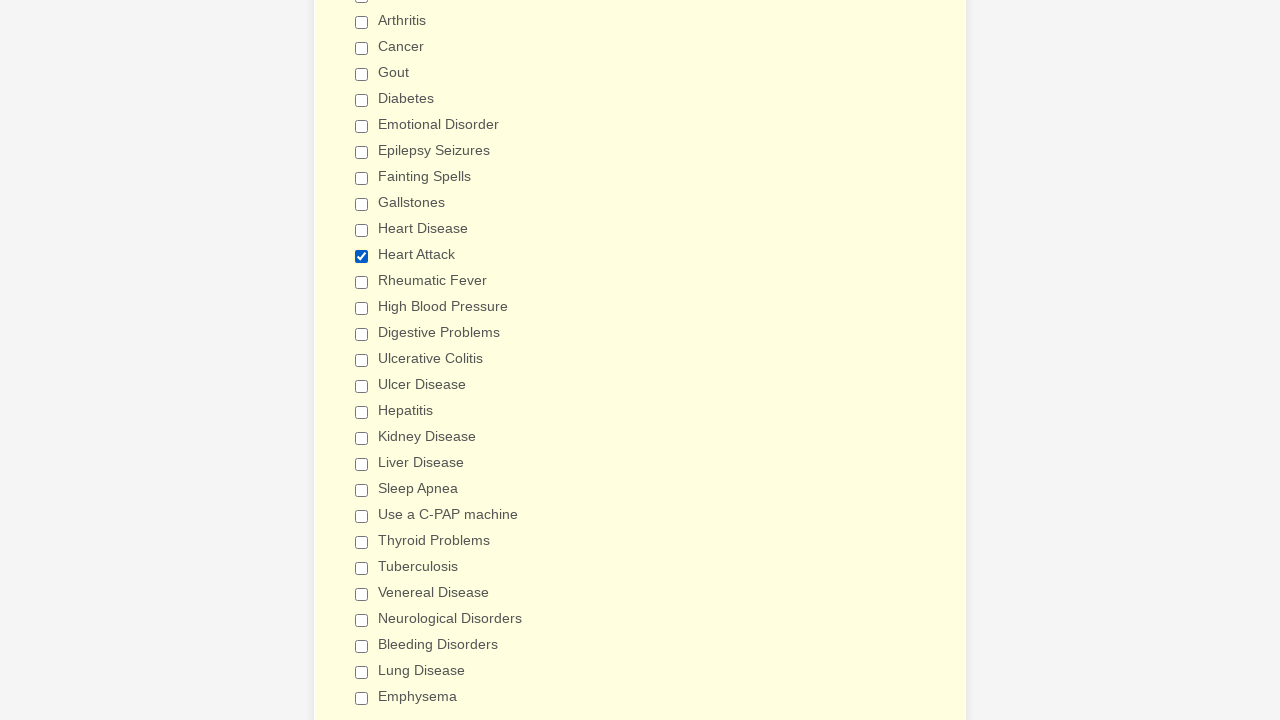

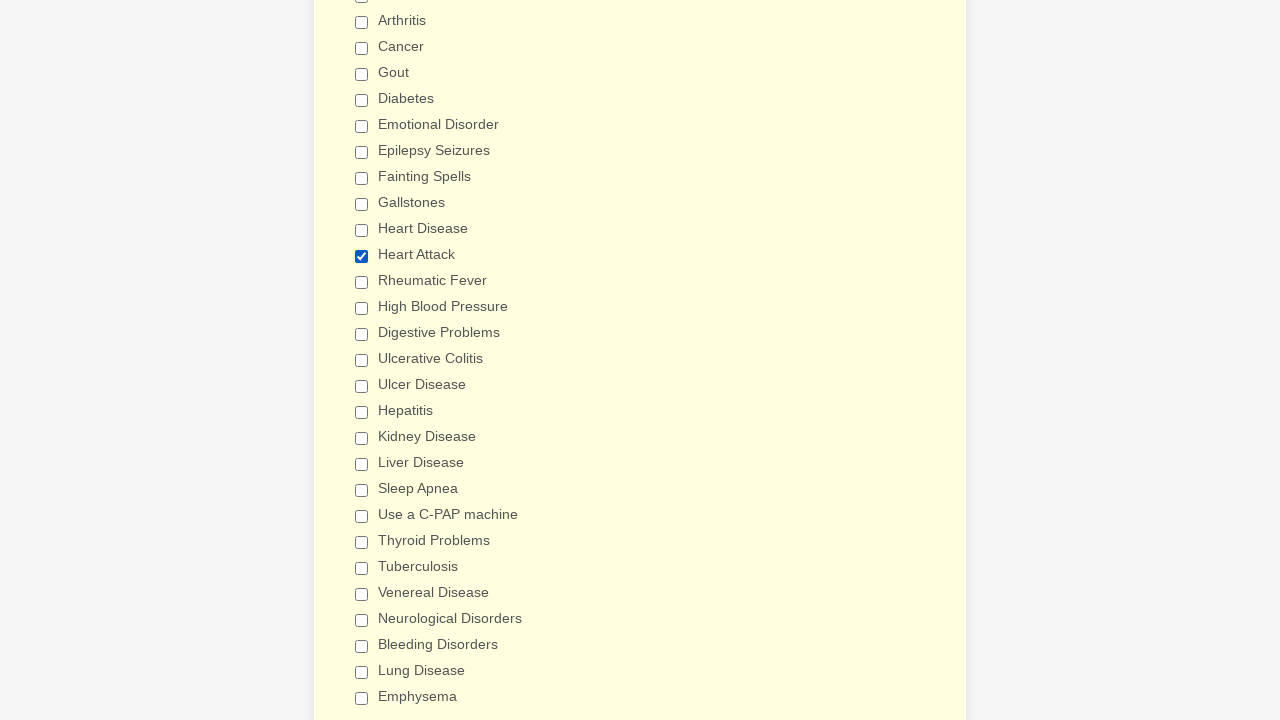